Automates the RPA Challenge website by starting the challenge and filling multiple forms with test data across 10 rounds

Starting URL: https://www.rpachallenge.com/

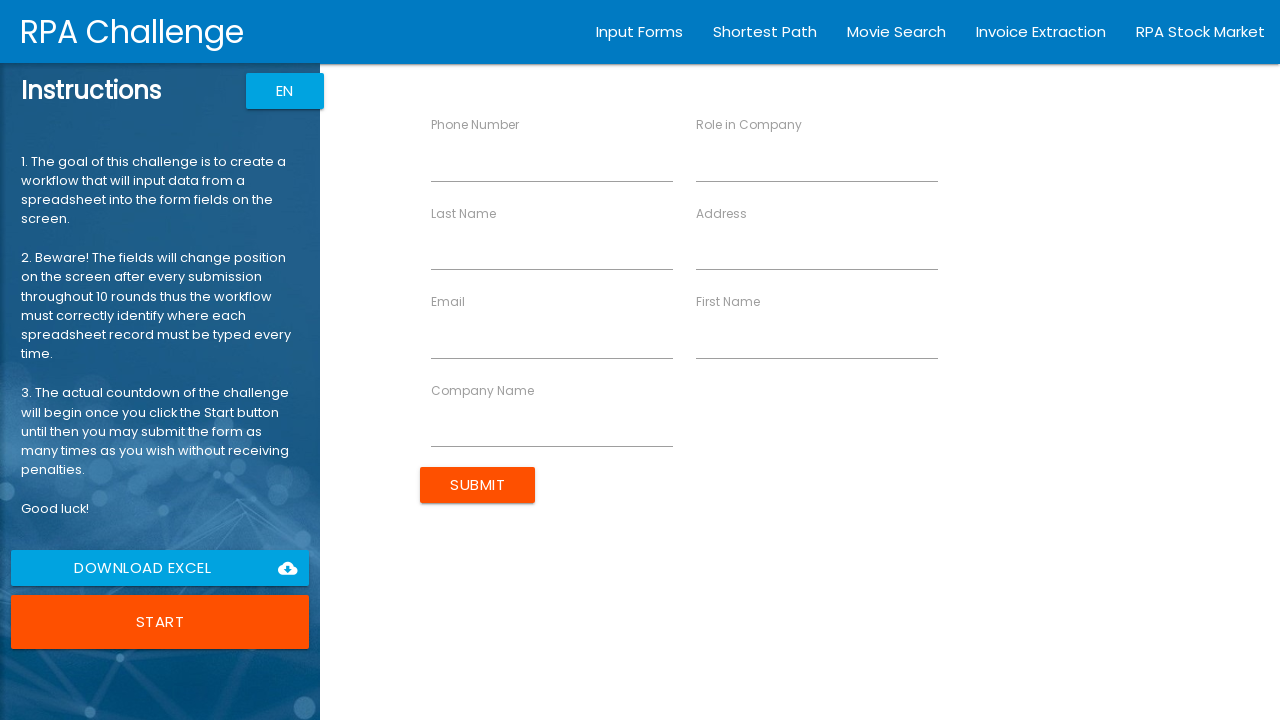

Clicked Start button to begin RPA Challenge at (160, 622) on button:has-text('Start')
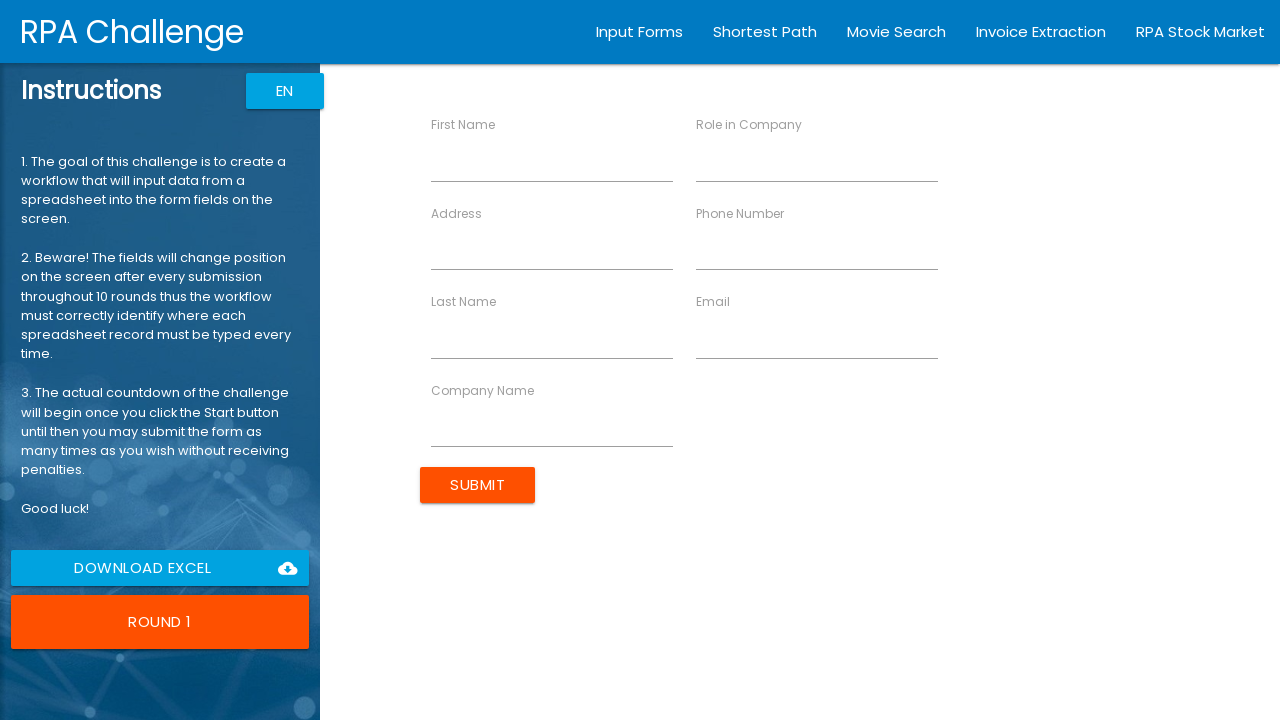

Filled first name field with 'John' on input[ng-reflect-name='labelFirstName']
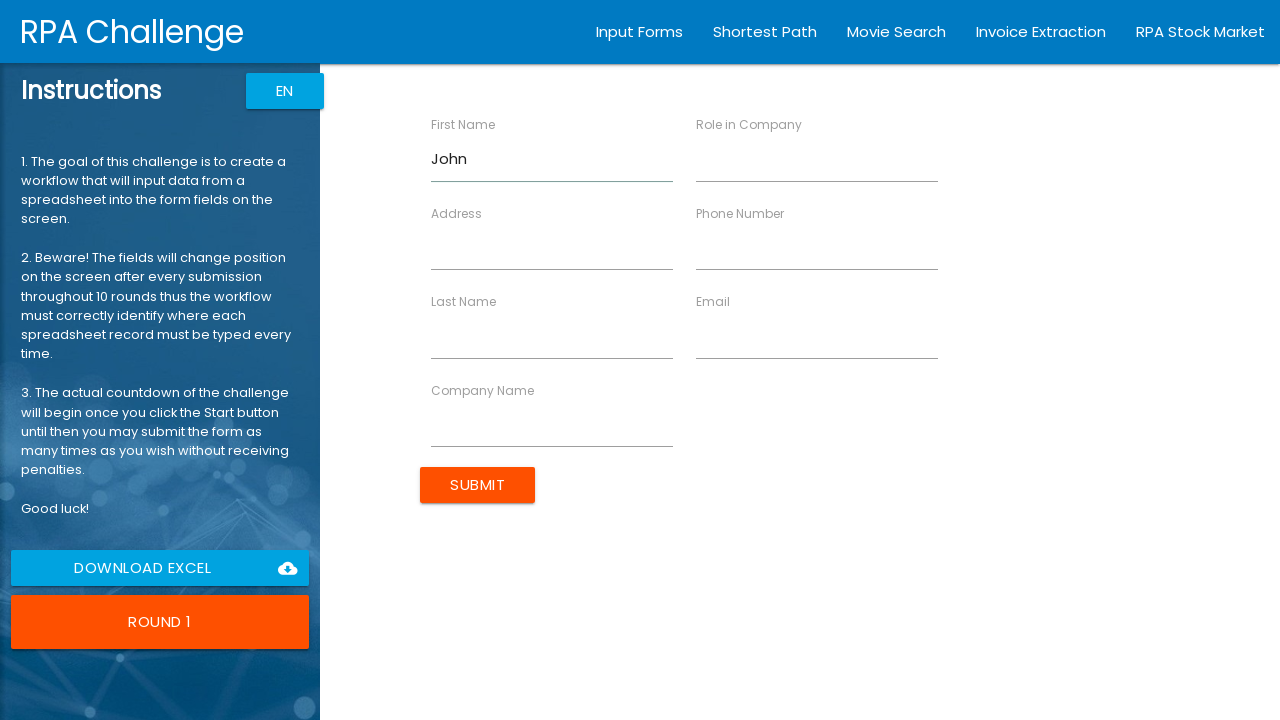

Filled last name field with 'Smith' on input[ng-reflect-name='labelLastName']
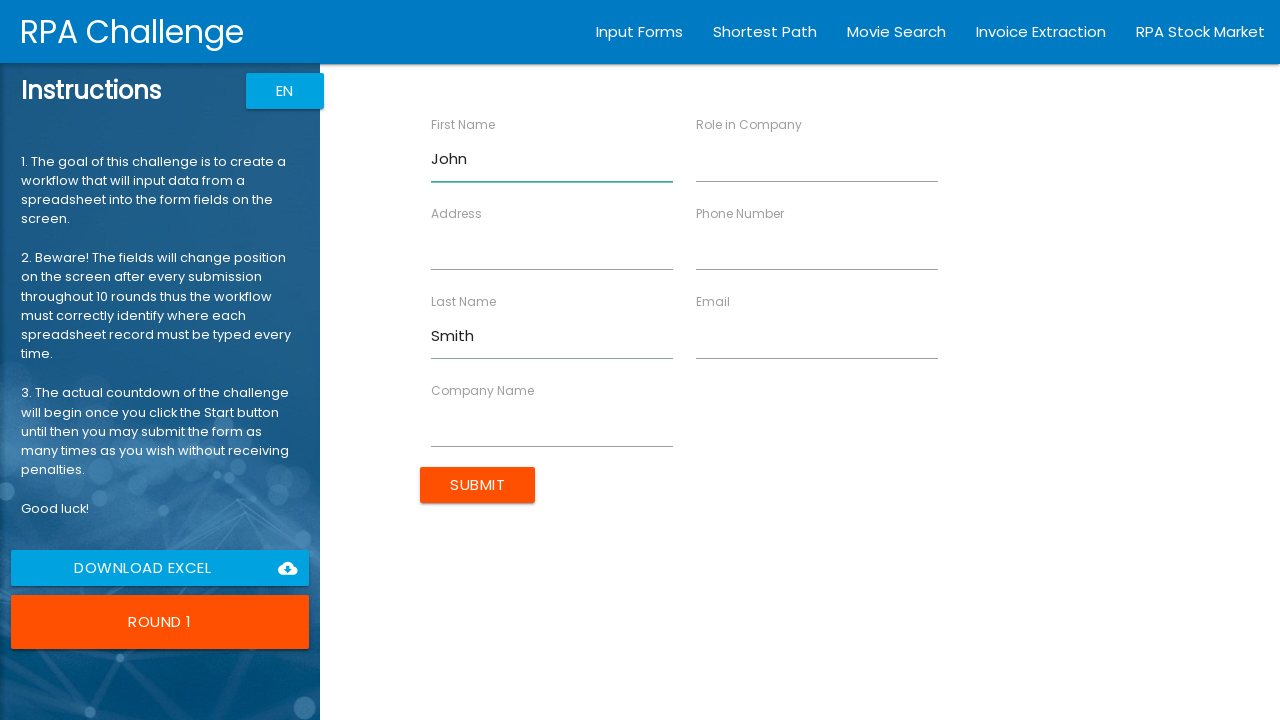

Filled company name field with 'Tech Corp' on input[ng-reflect-name='labelCompanyName']
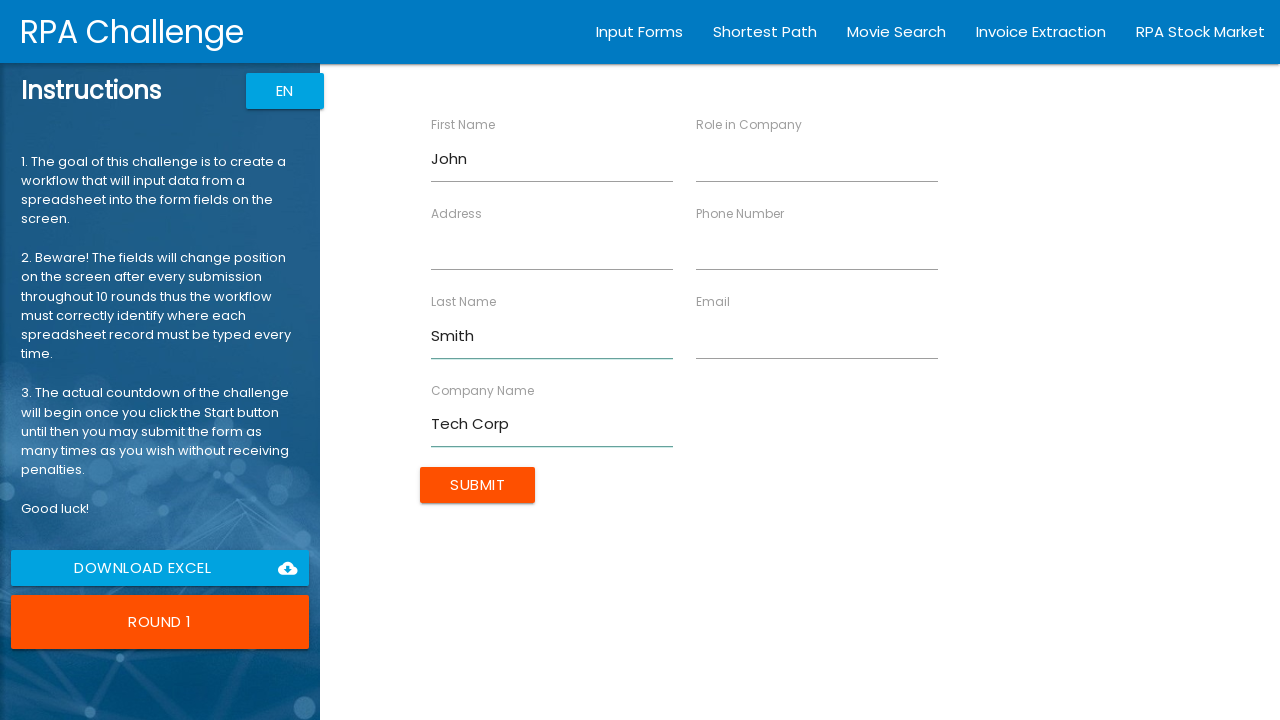

Filled role field with 'Developer' on input[ng-reflect-name='labelRole']
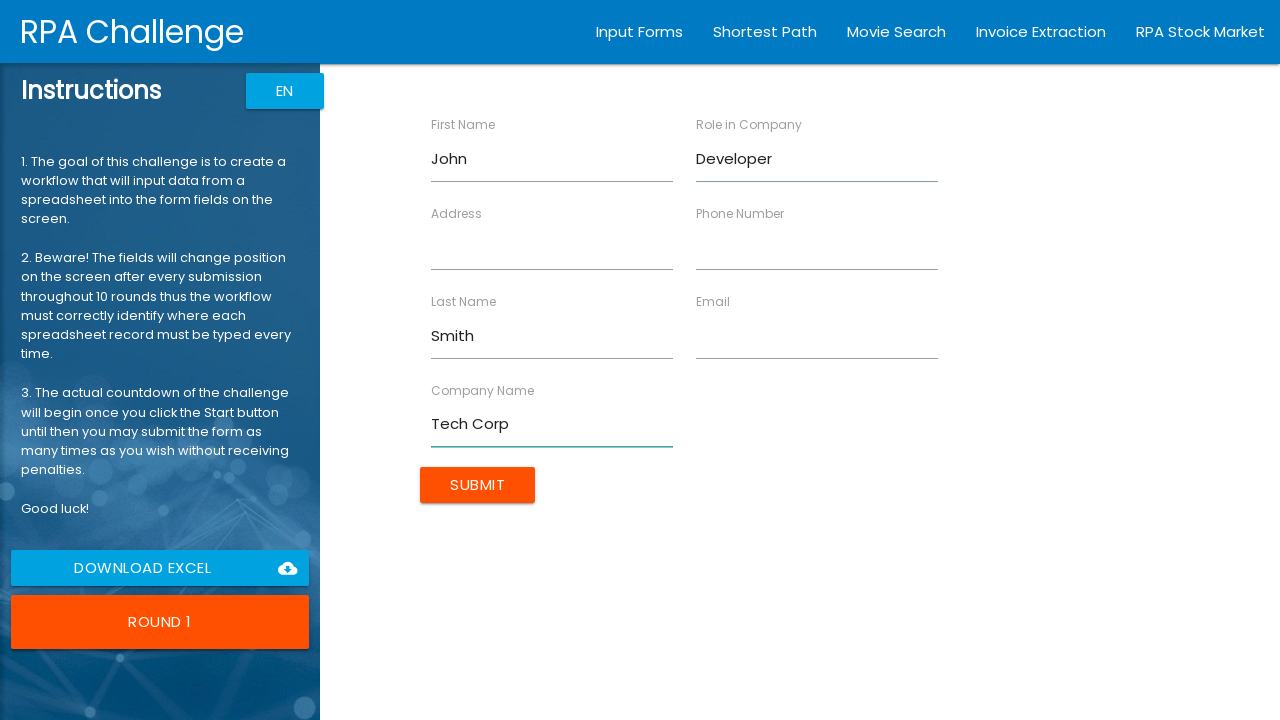

Filled address field with '123 Main St' on input[ng-reflect-name='labelAddress']
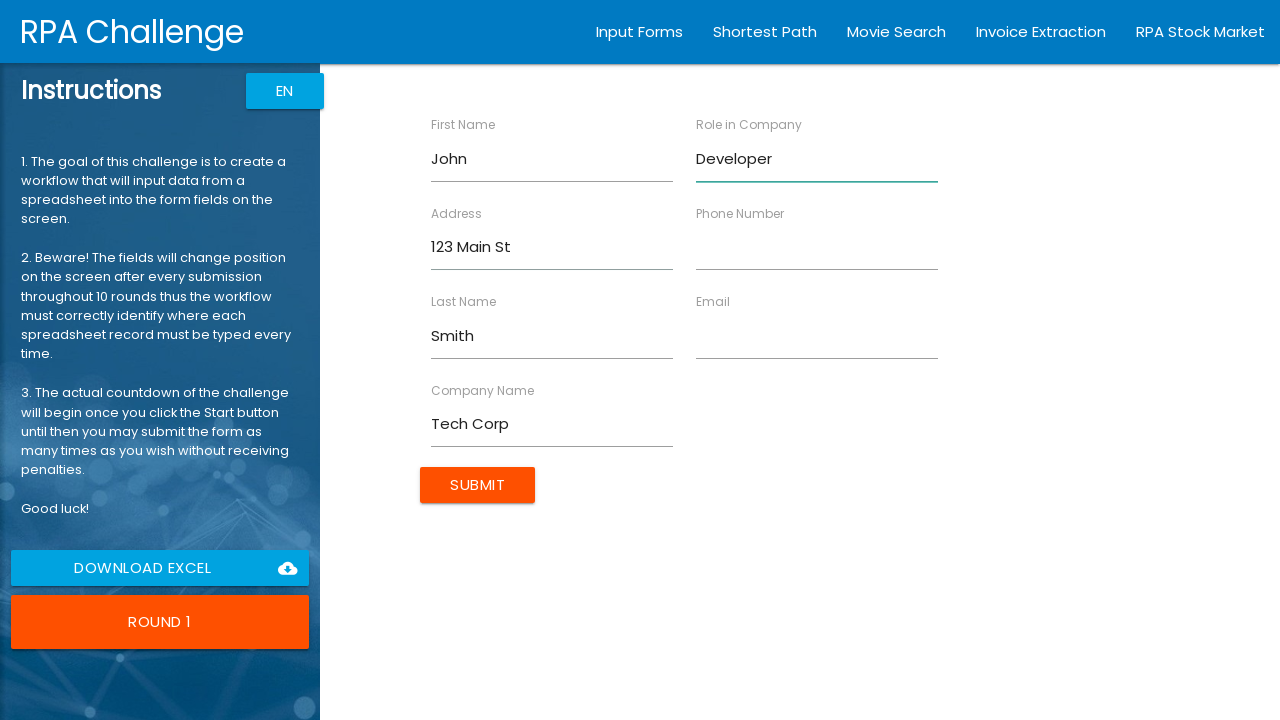

Filled email field with 'john.smith@example.com' on input[ng-reflect-name='labelEmail']
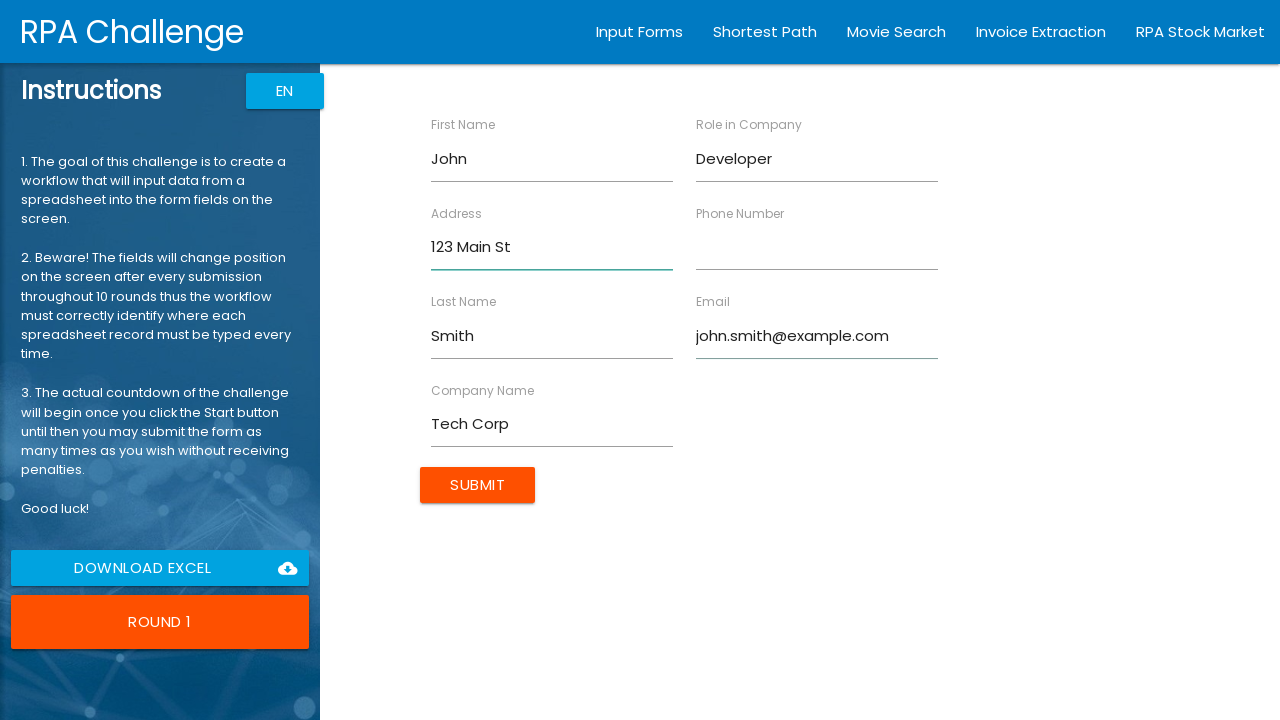

Filled phone field with '555-0101' on input[ng-reflect-name='labelPhone']
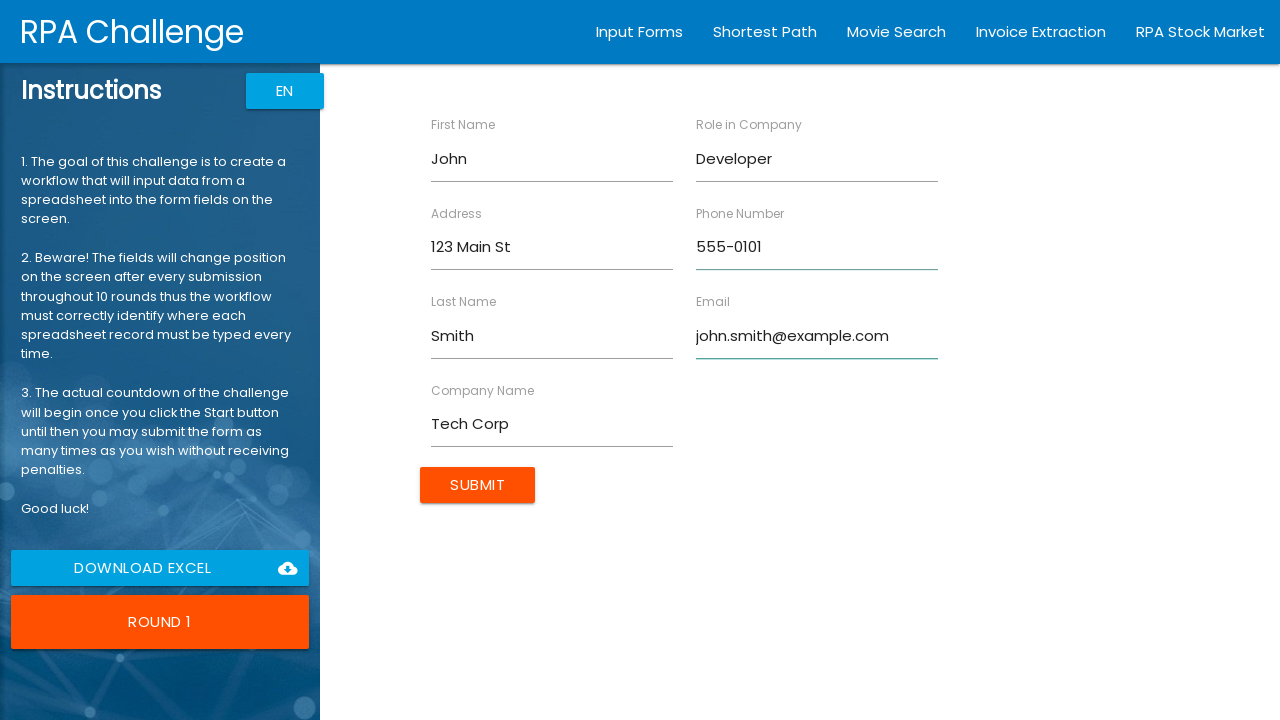

Submitted form for John Smith at (478, 485) on input[value='Submit']
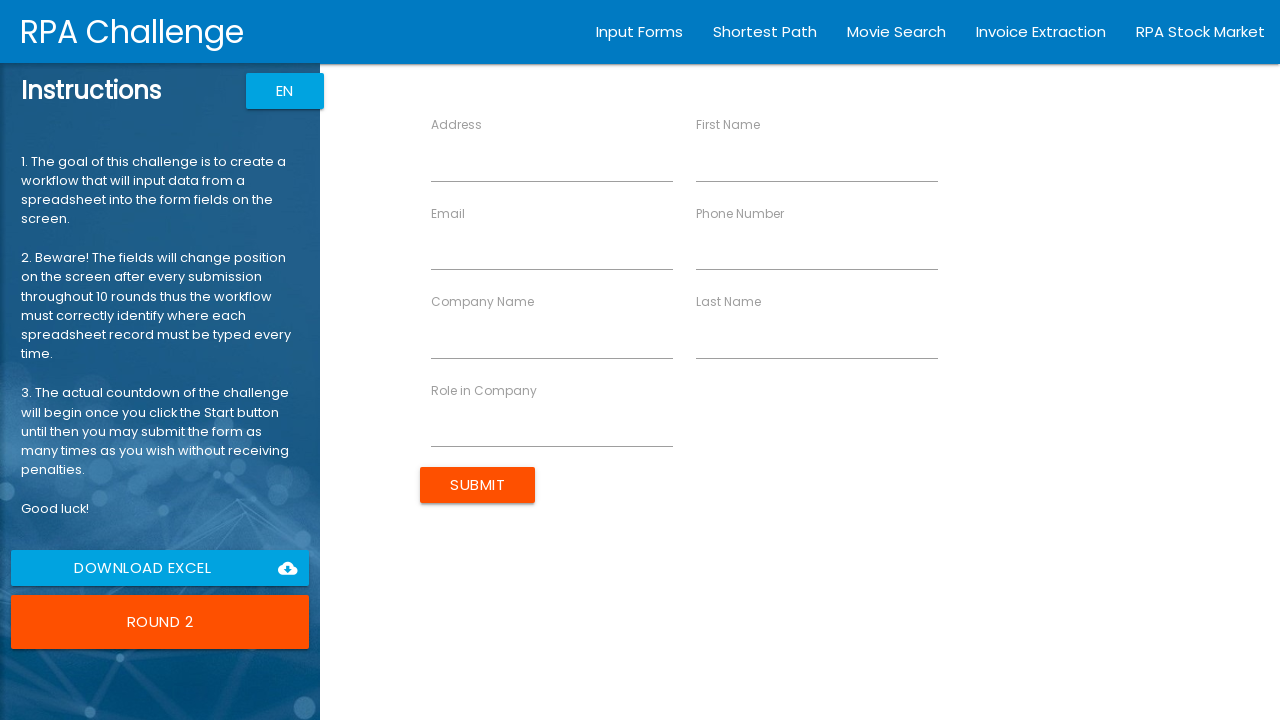

Waited 100ms for form to reset
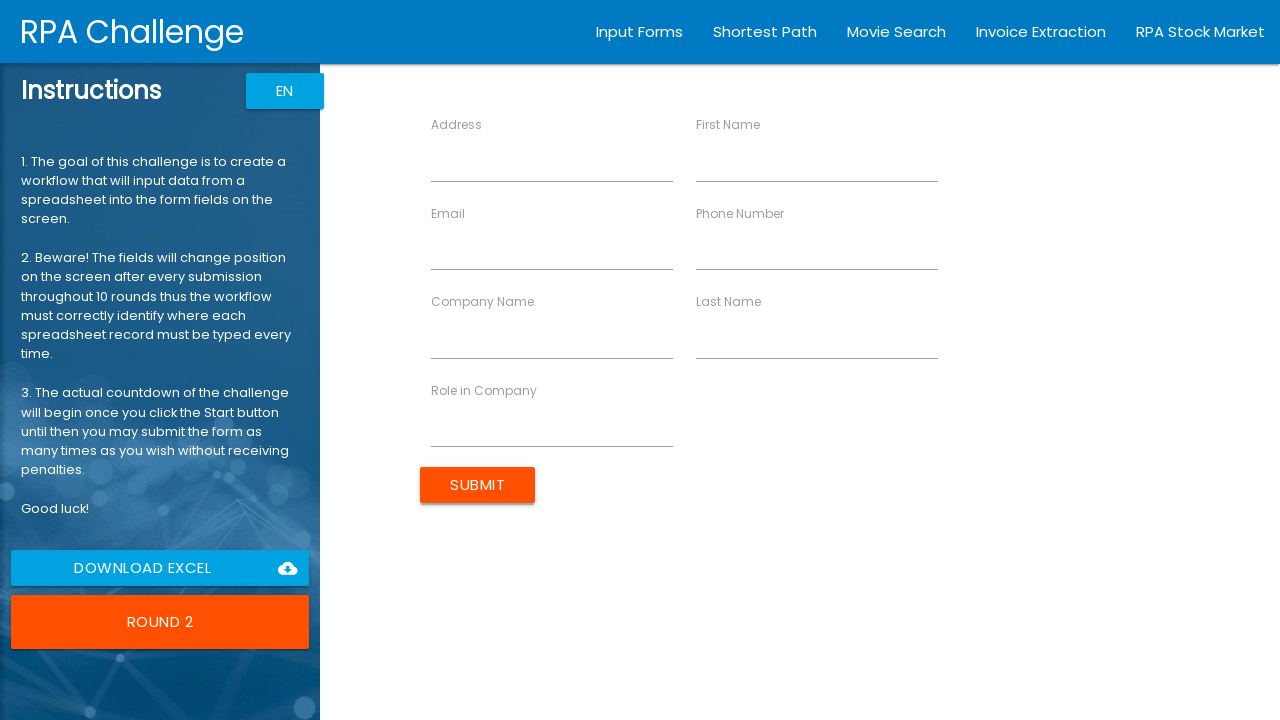

Filled first name field with 'Sarah' on input[ng-reflect-name='labelFirstName']
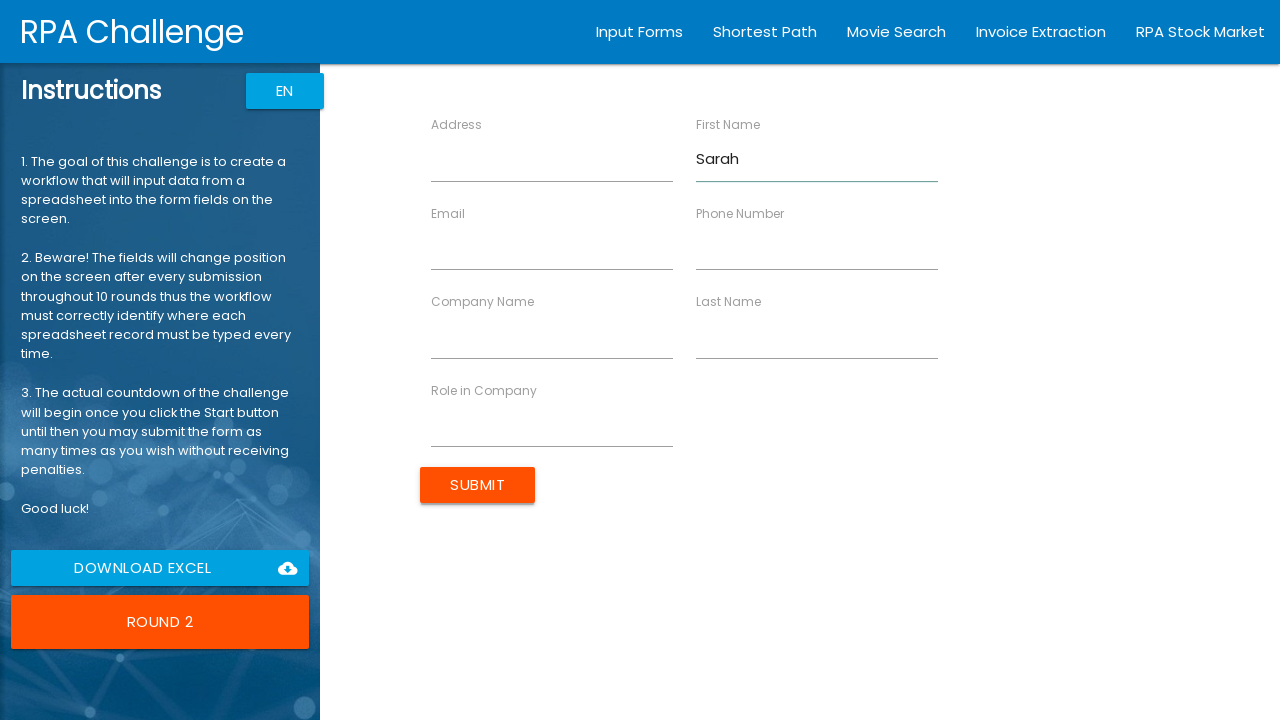

Filled last name field with 'Johnson' on input[ng-reflect-name='labelLastName']
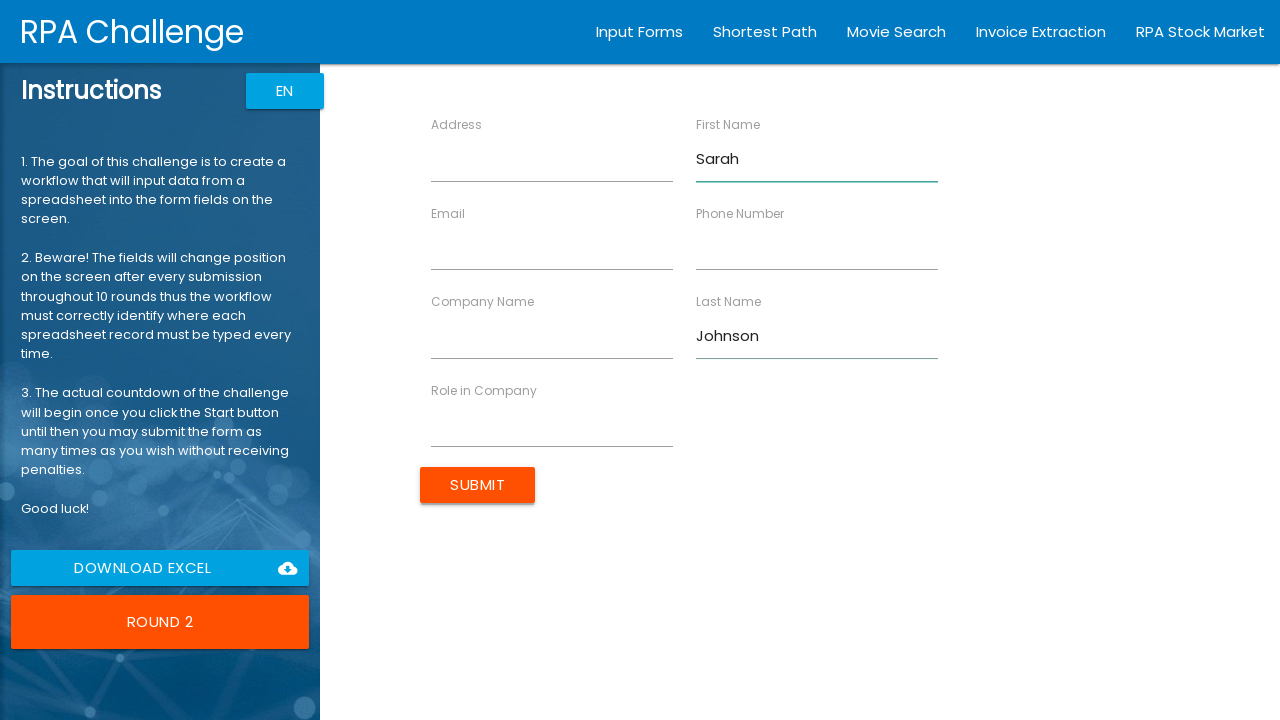

Filled company name field with 'Data Inc' on input[ng-reflect-name='labelCompanyName']
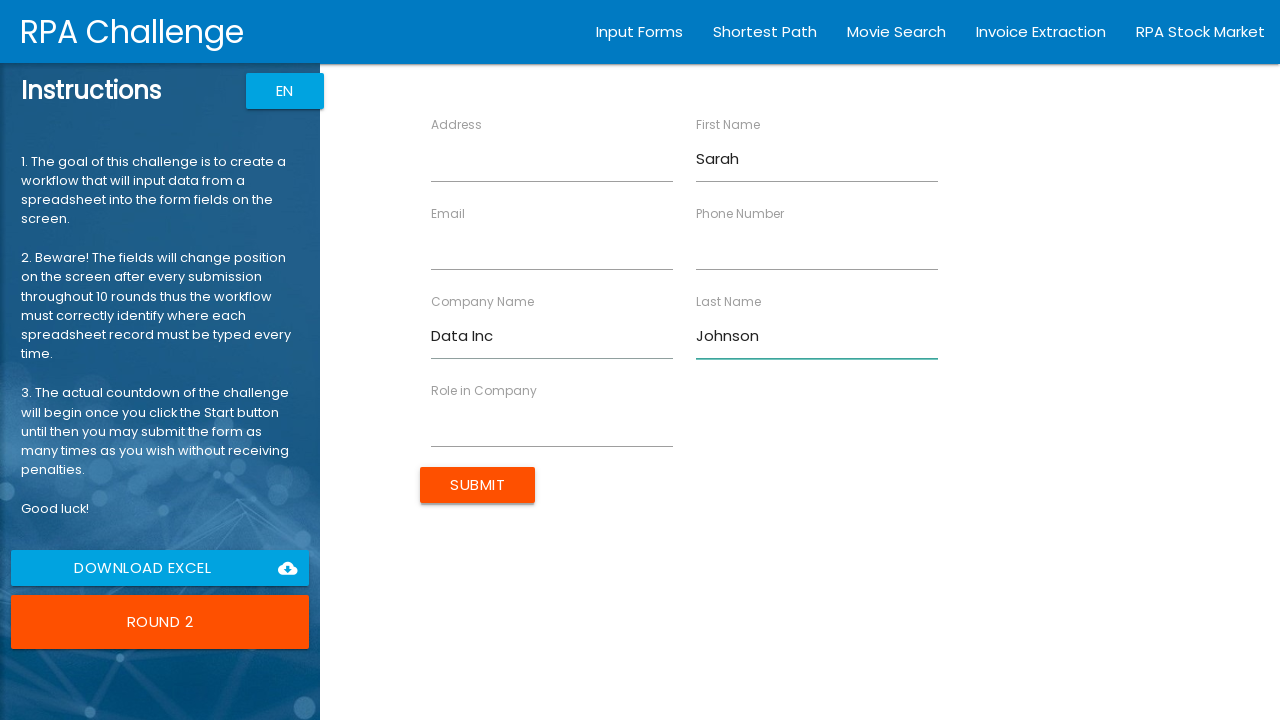

Filled role field with 'Analyst' on input[ng-reflect-name='labelRole']
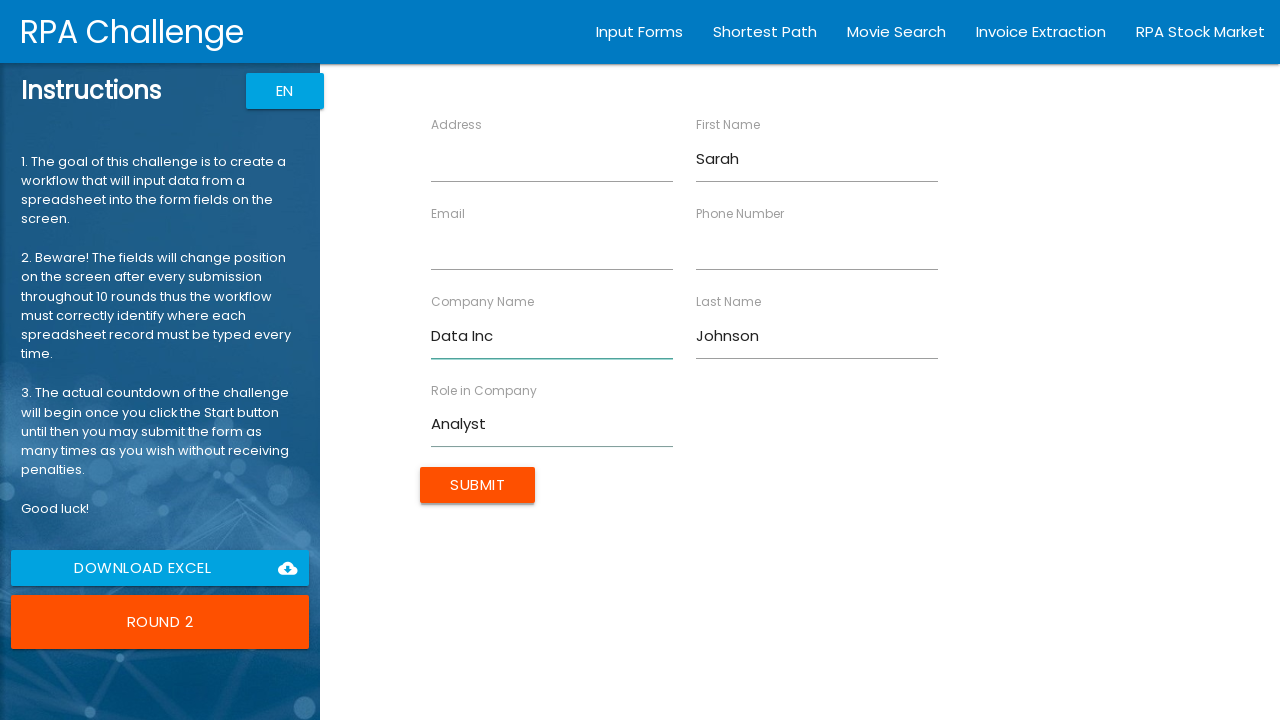

Filled address field with '456 Oak Ave' on input[ng-reflect-name='labelAddress']
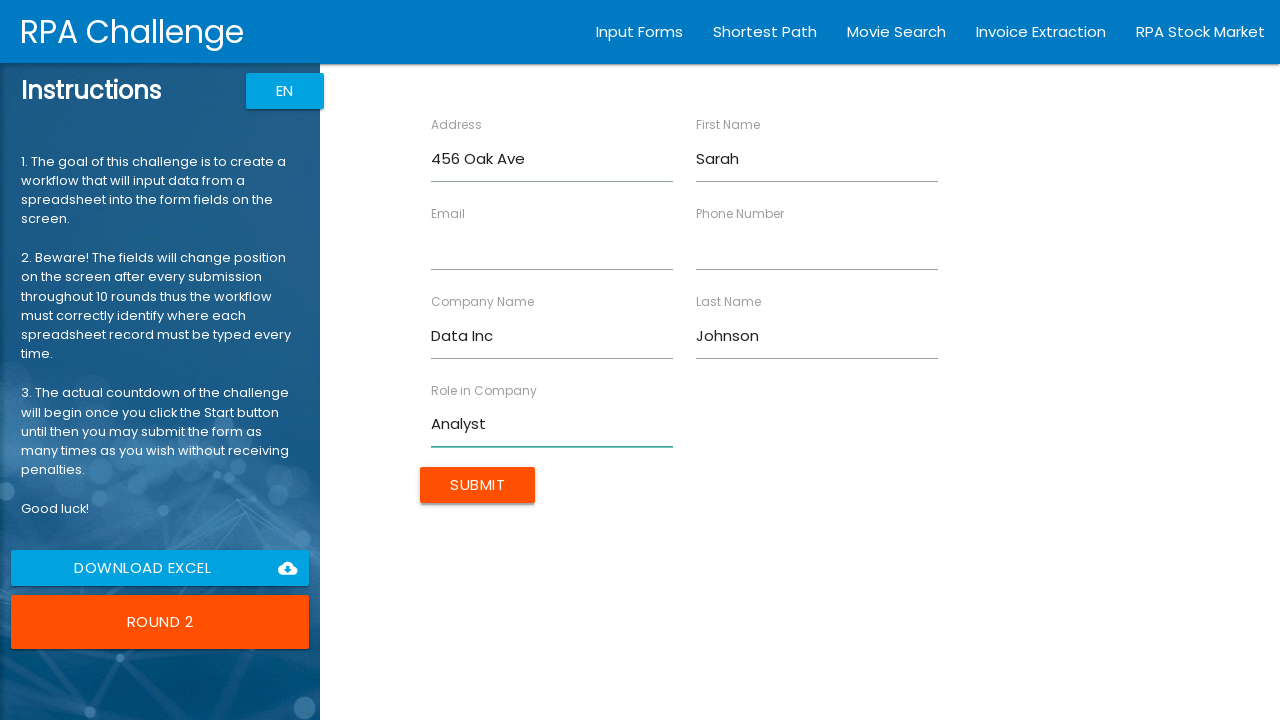

Filled email field with 'sarah.j@example.com' on input[ng-reflect-name='labelEmail']
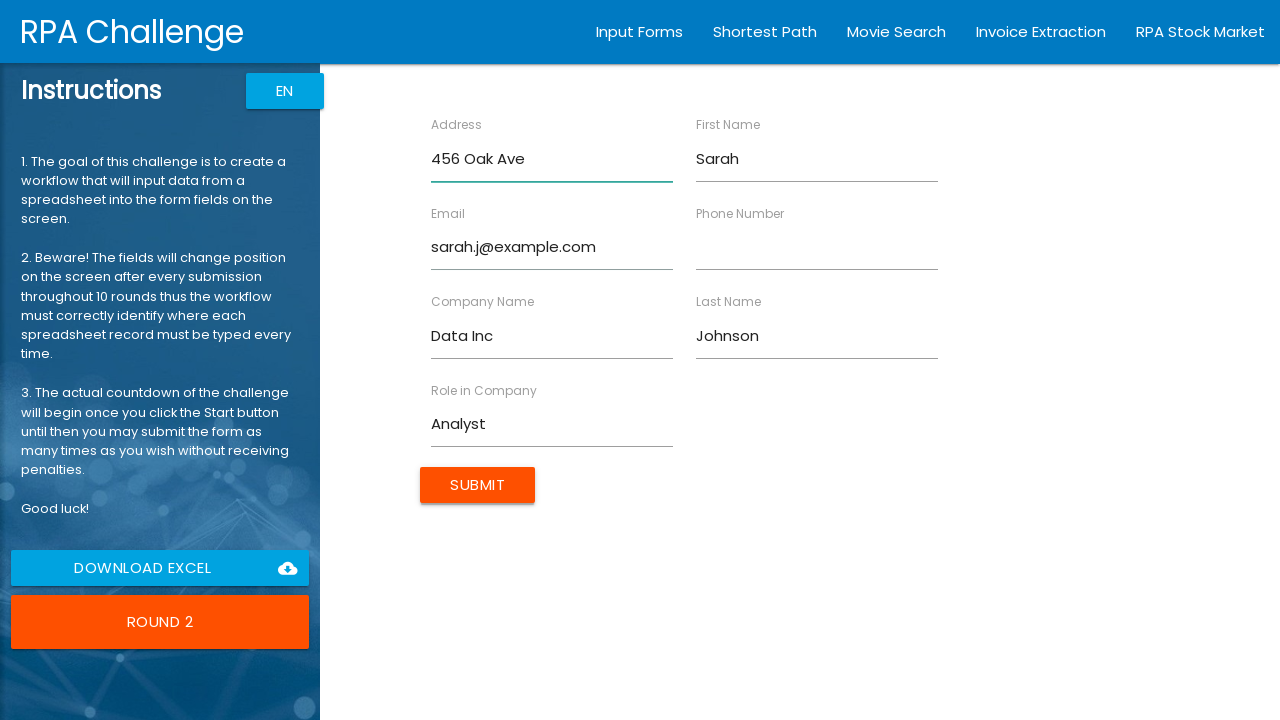

Filled phone field with '555-0102' on input[ng-reflect-name='labelPhone']
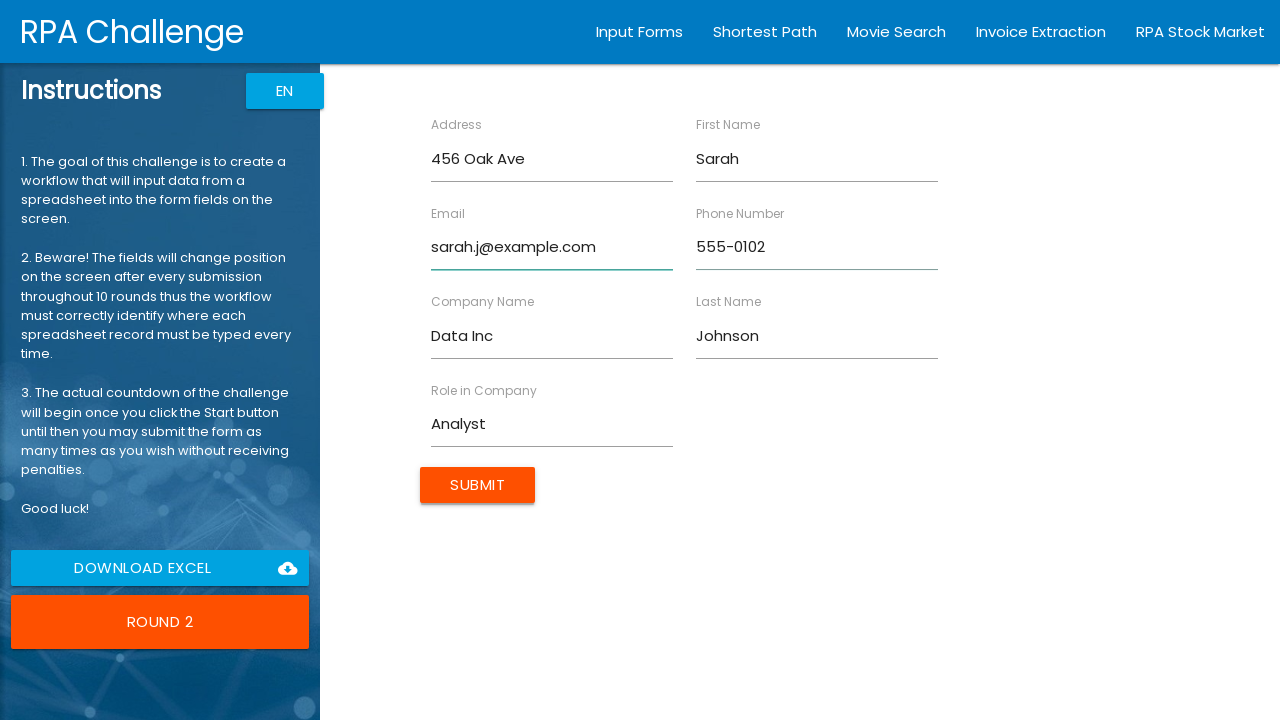

Submitted form for Sarah Johnson at (478, 485) on input[value='Submit']
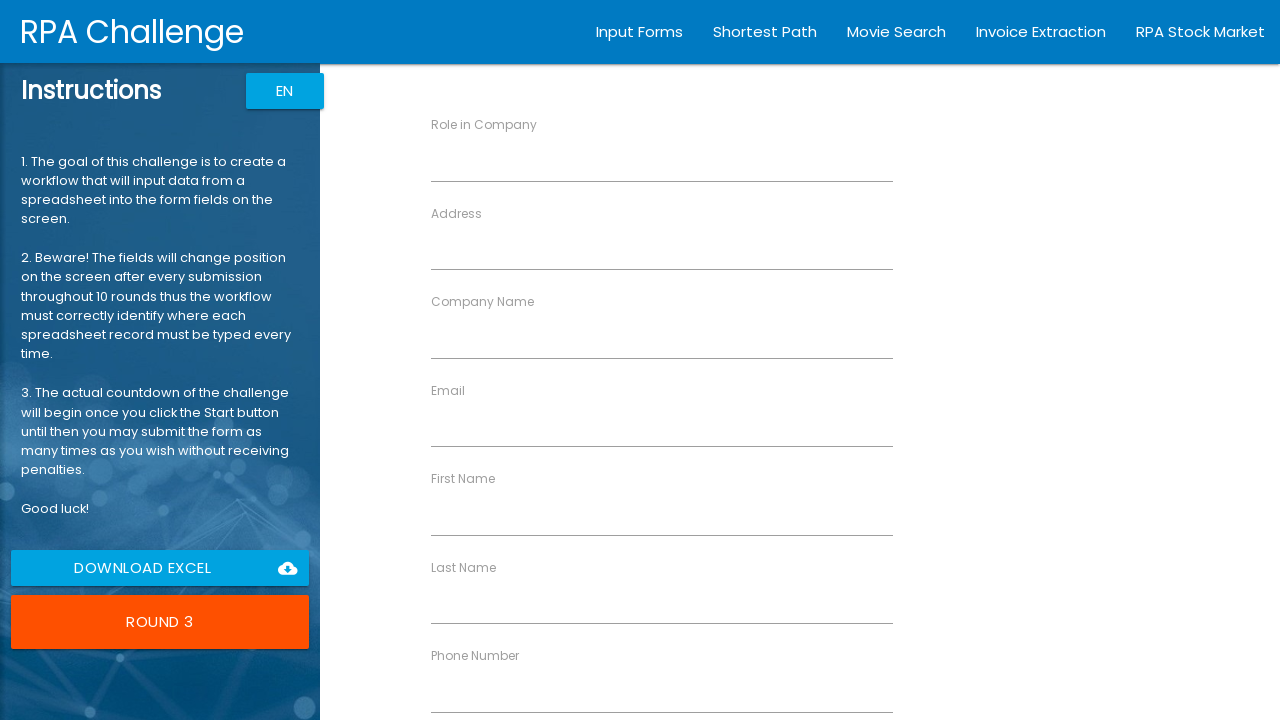

Waited 100ms for form to reset
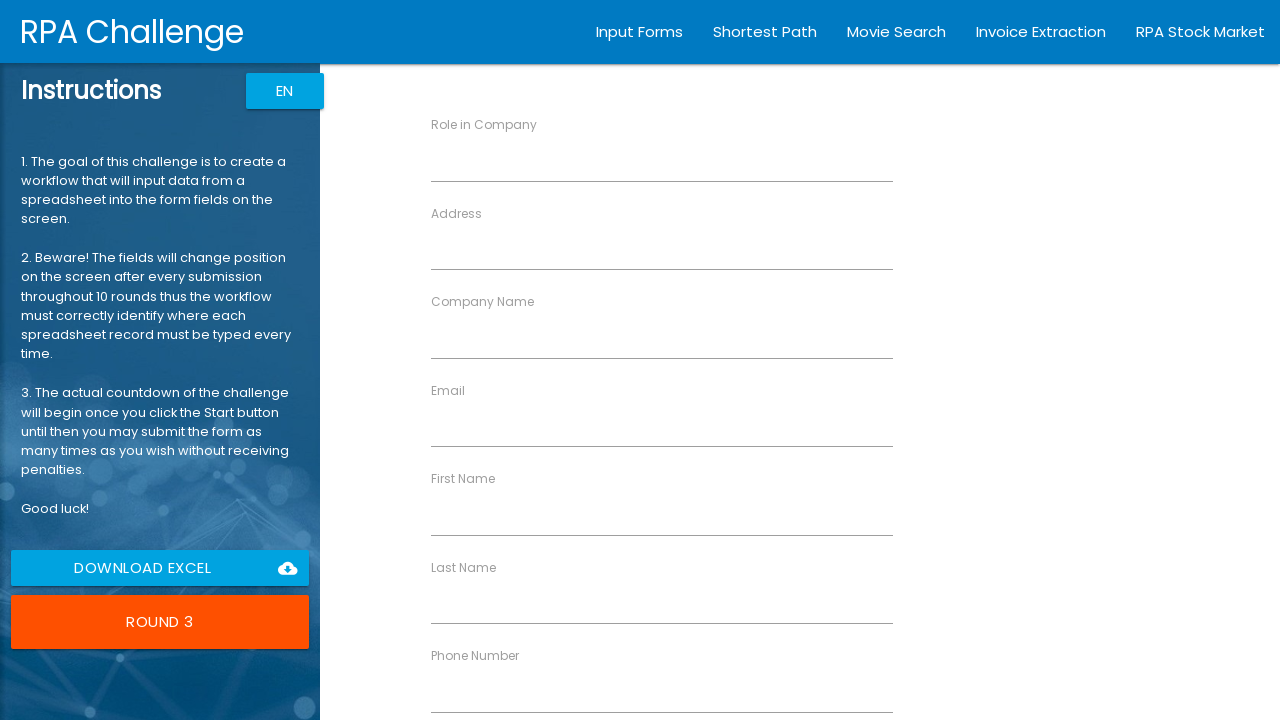

Filled first name field with 'Michael' on input[ng-reflect-name='labelFirstName']
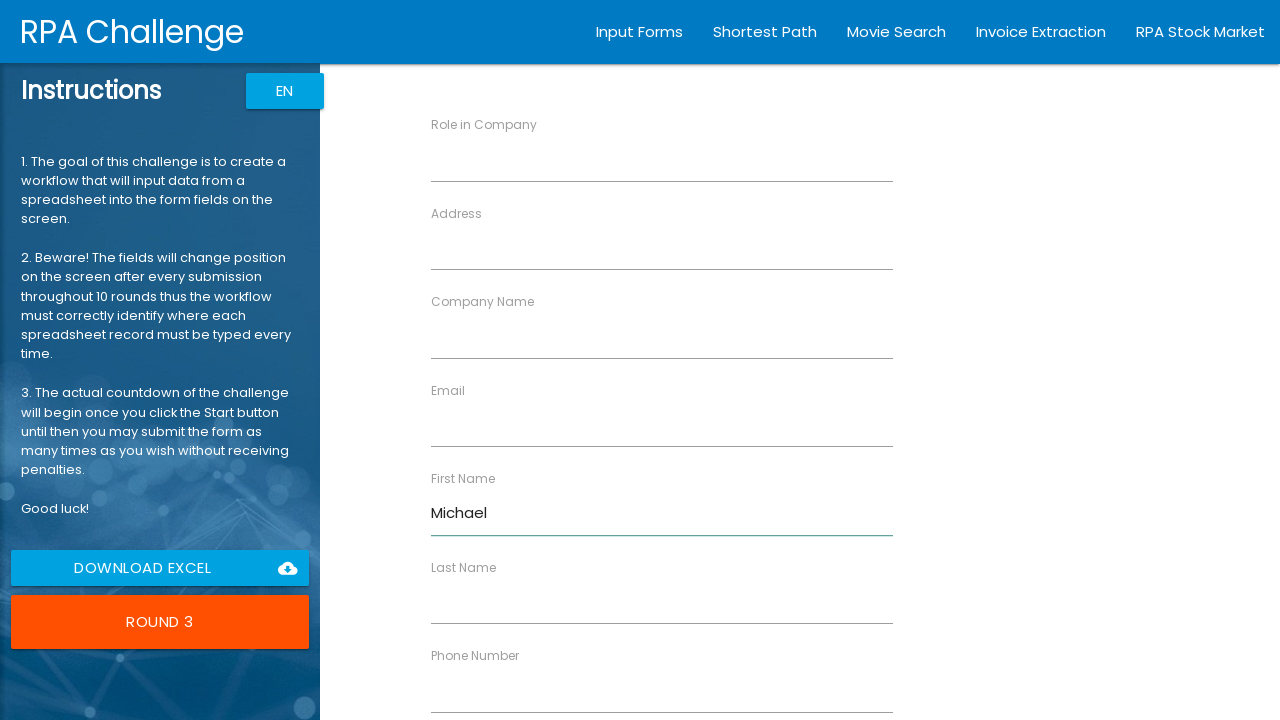

Filled last name field with 'Brown' on input[ng-reflect-name='labelLastName']
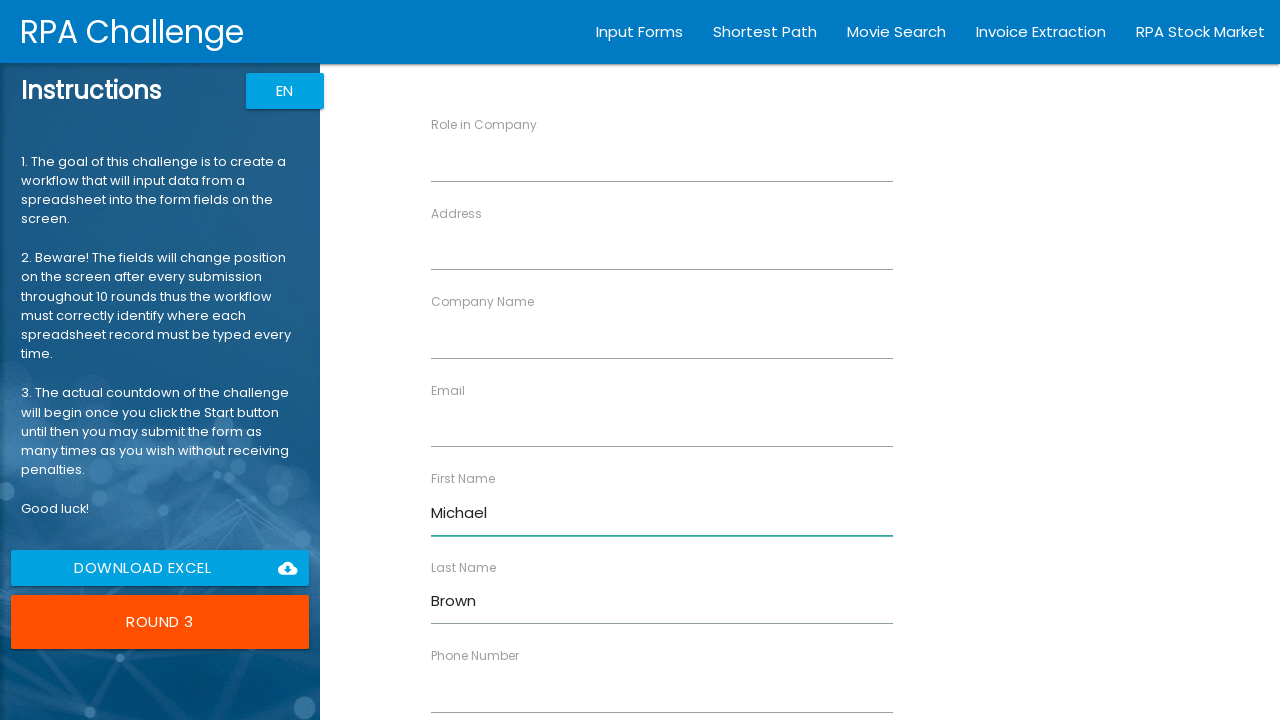

Filled company name field with 'Cloud Systems' on input[ng-reflect-name='labelCompanyName']
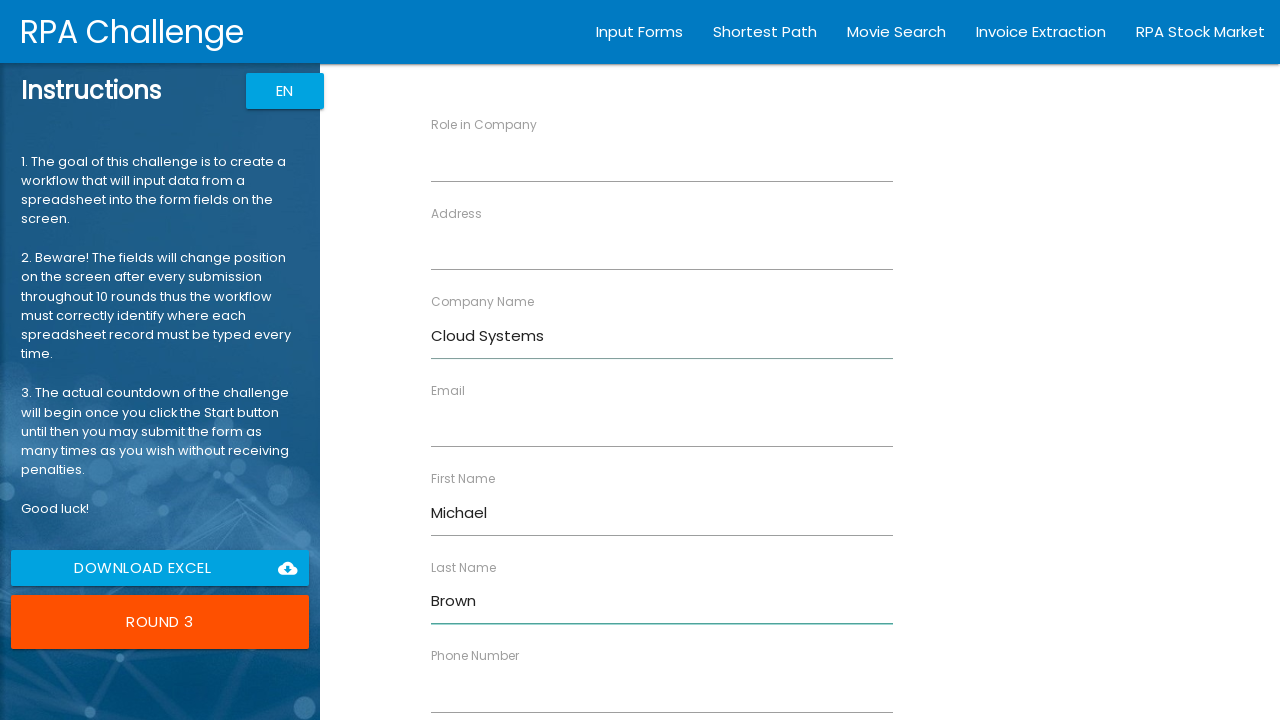

Filled role field with 'Manager' on input[ng-reflect-name='labelRole']
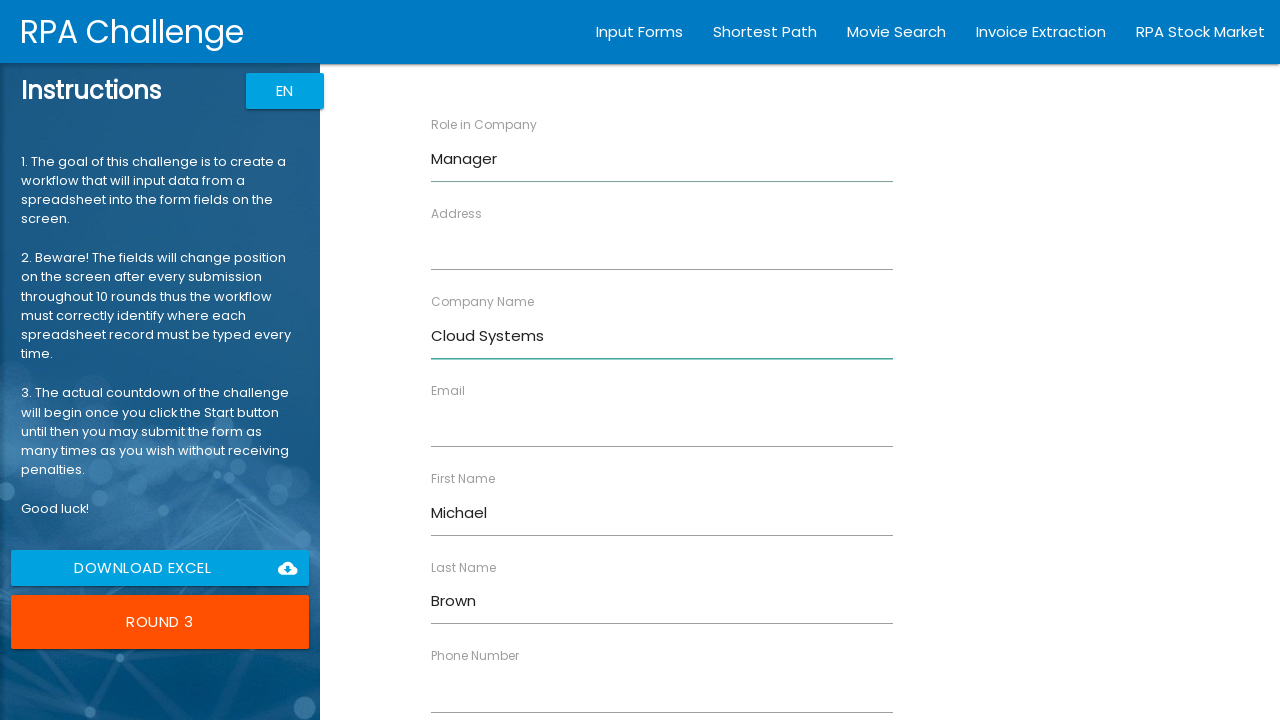

Filled address field with '789 Pine Rd' on input[ng-reflect-name='labelAddress']
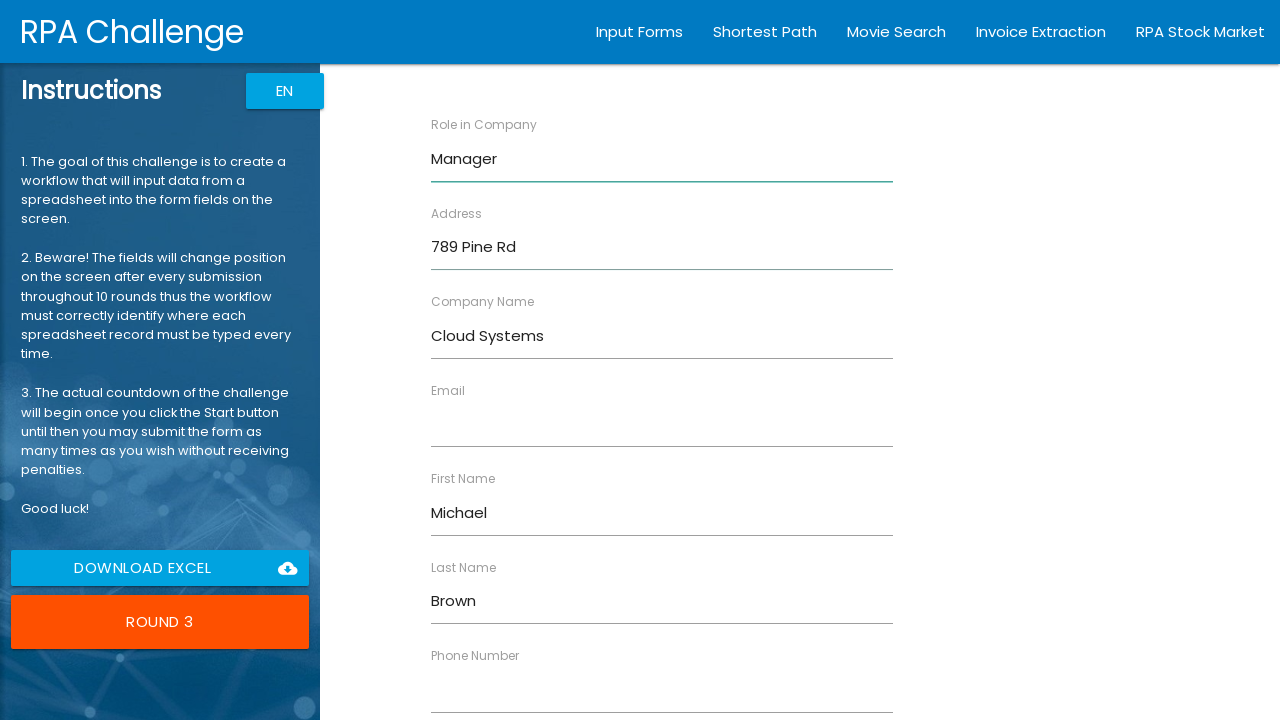

Filled email field with 'm.brown@example.com' on input[ng-reflect-name='labelEmail']
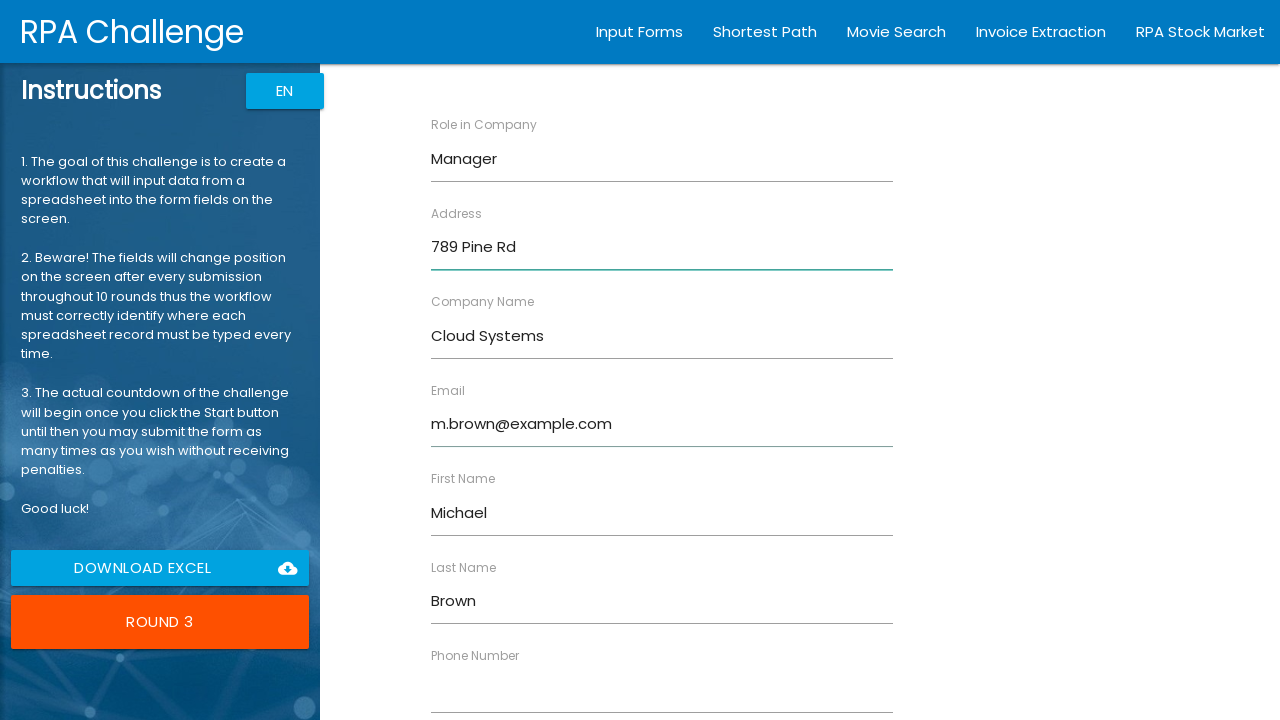

Filled phone field with '555-0103' on input[ng-reflect-name='labelPhone']
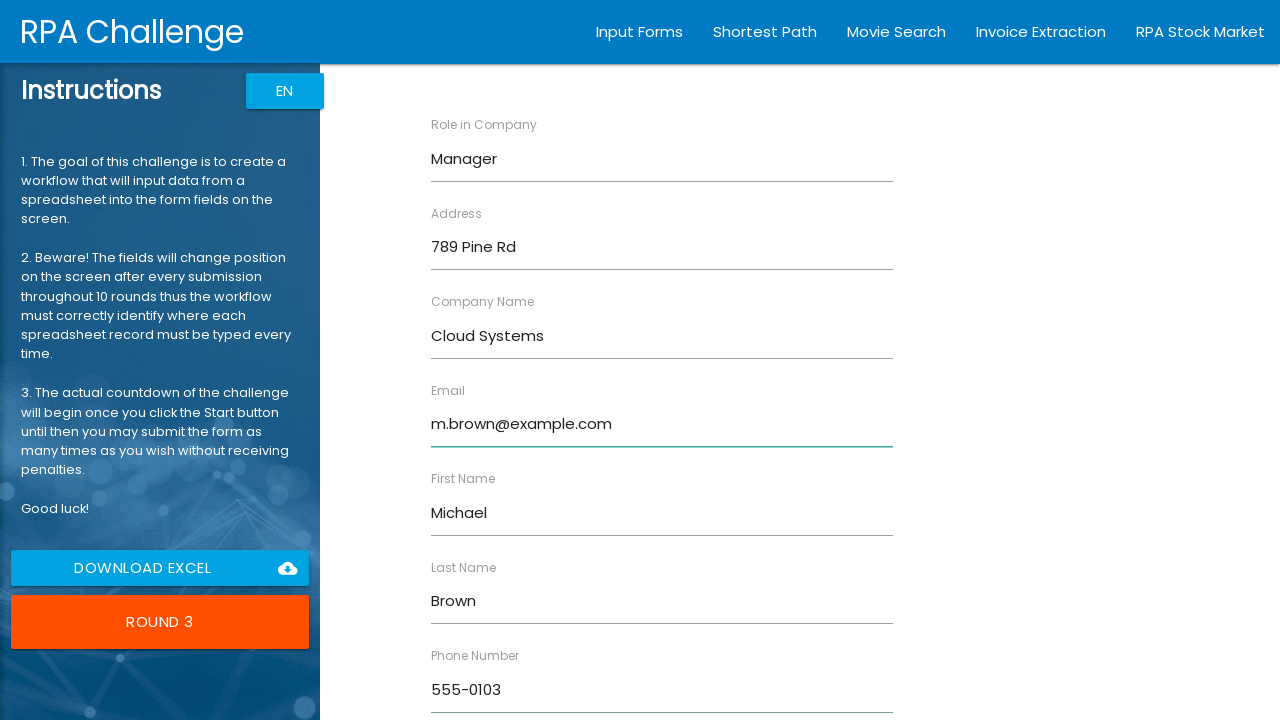

Submitted form for Michael Brown at (478, 688) on input[value='Submit']
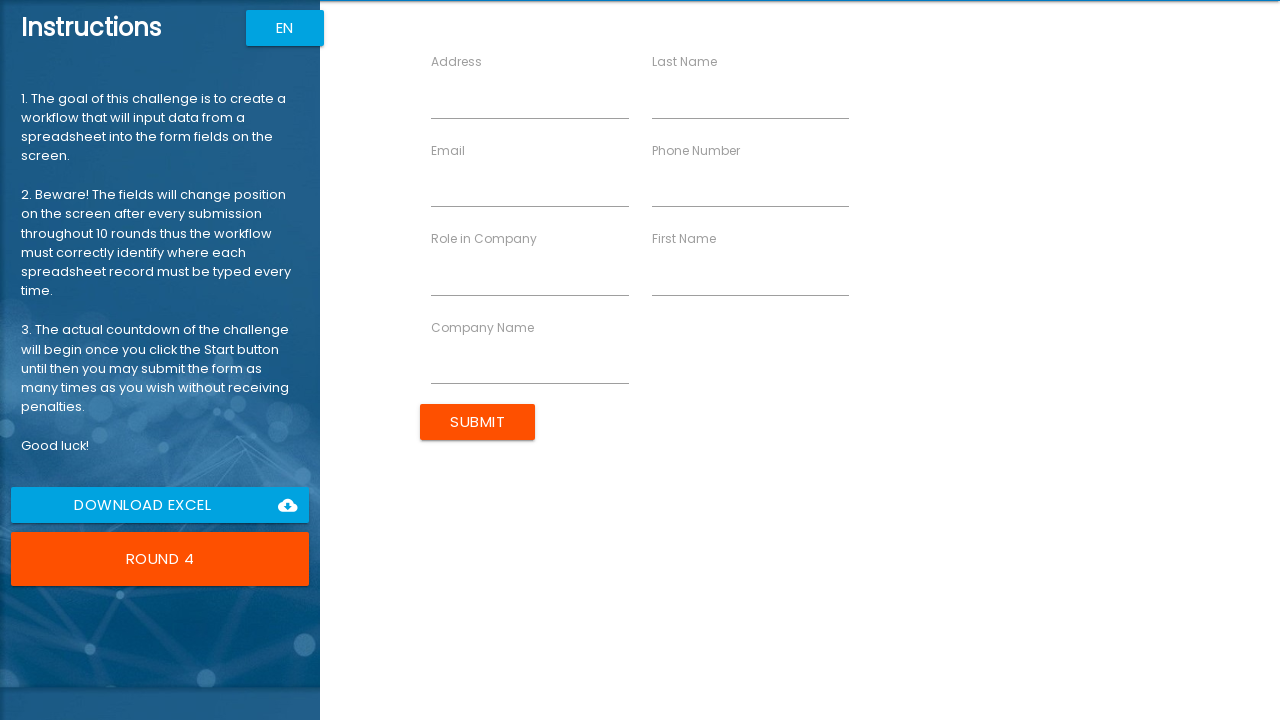

Waited 100ms for form to reset
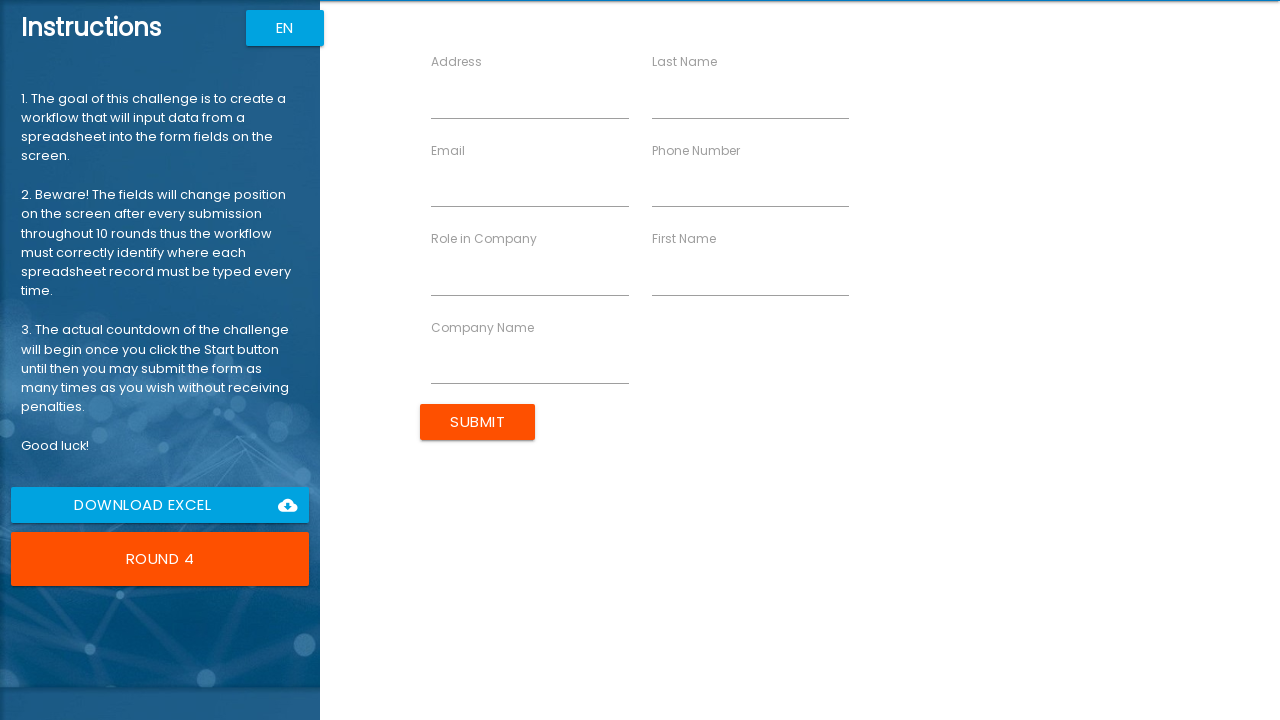

Filled first name field with 'Emily' on input[ng-reflect-name='labelFirstName']
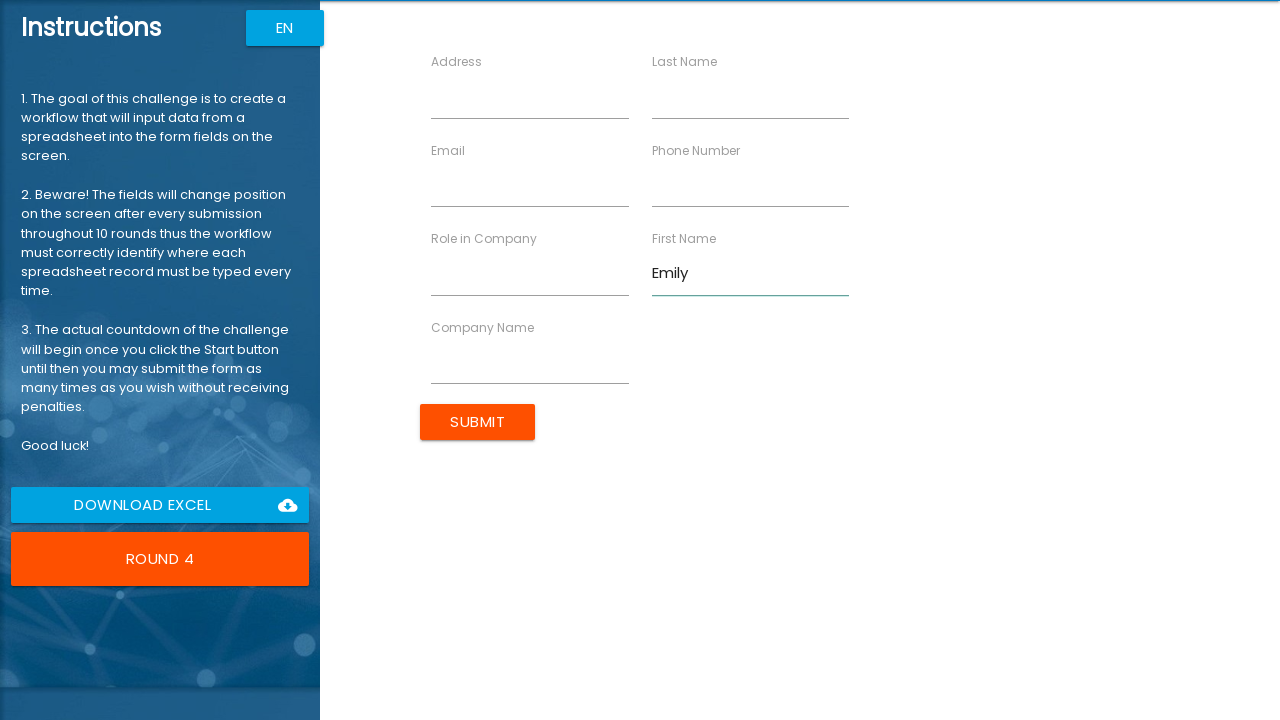

Filled last name field with 'Davis' on input[ng-reflect-name='labelLastName']
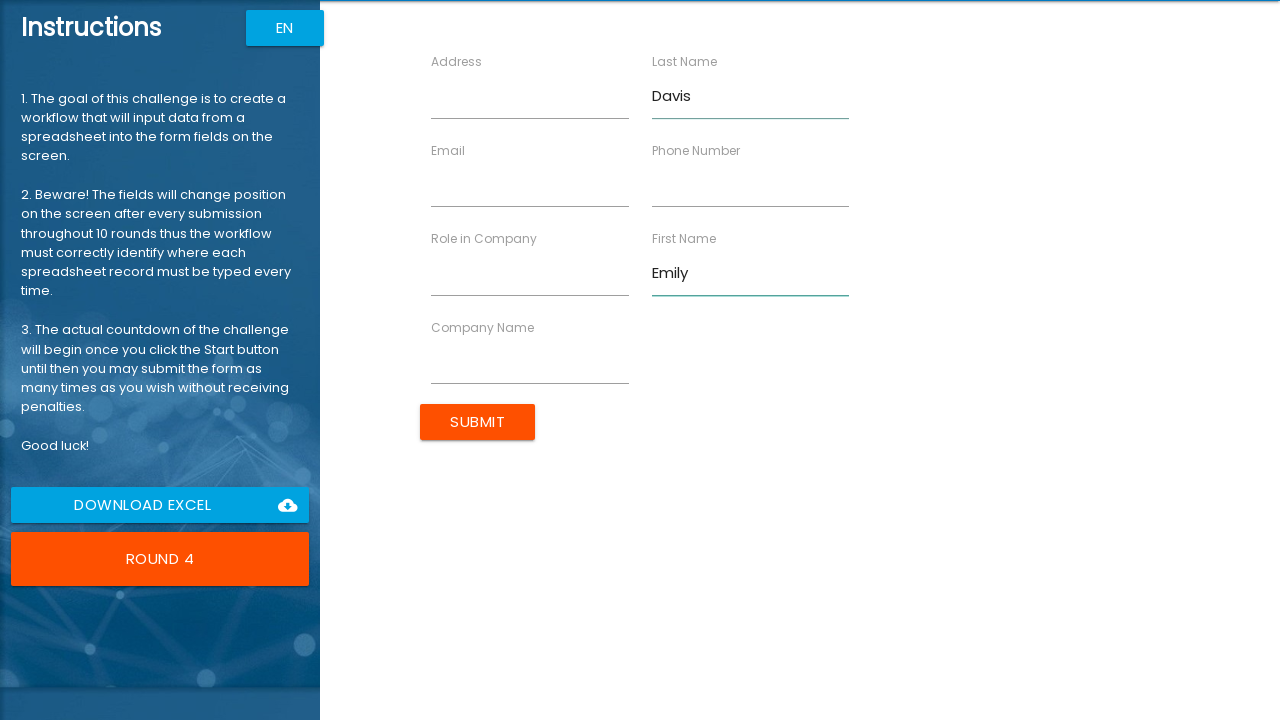

Filled company name field with 'Web Solutions' on input[ng-reflect-name='labelCompanyName']
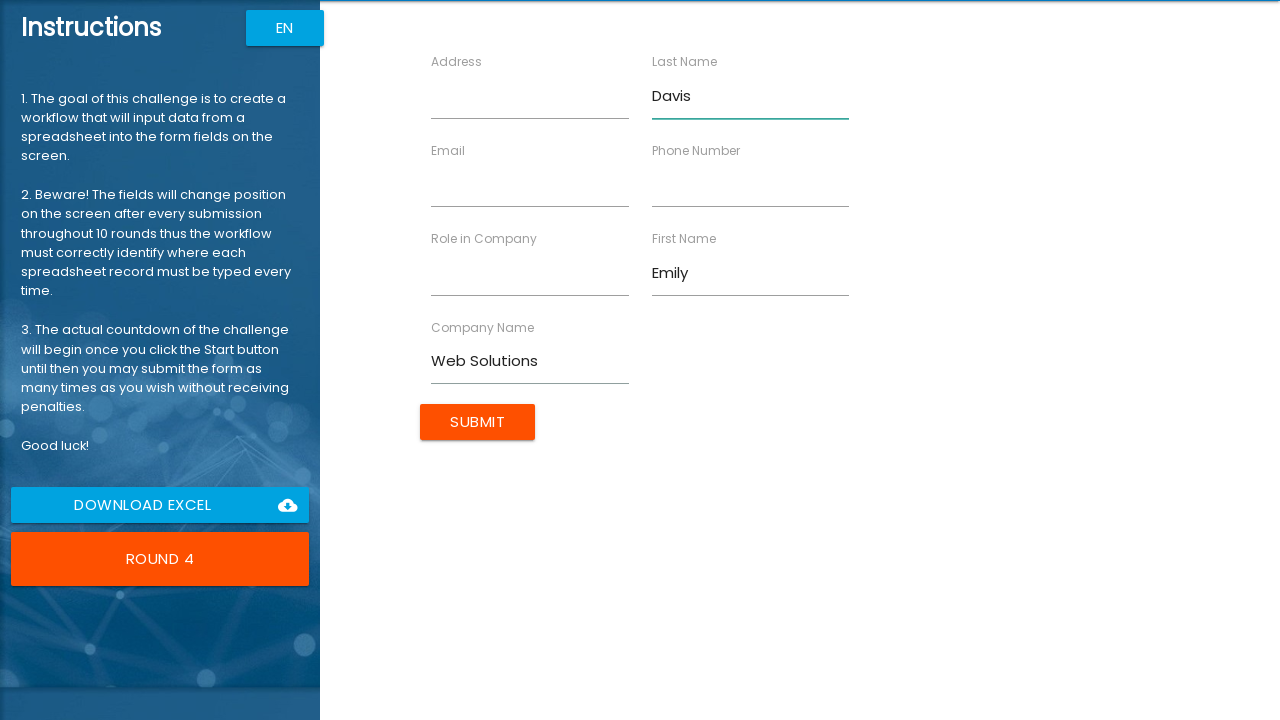

Filled role field with 'Designer' on input[ng-reflect-name='labelRole']
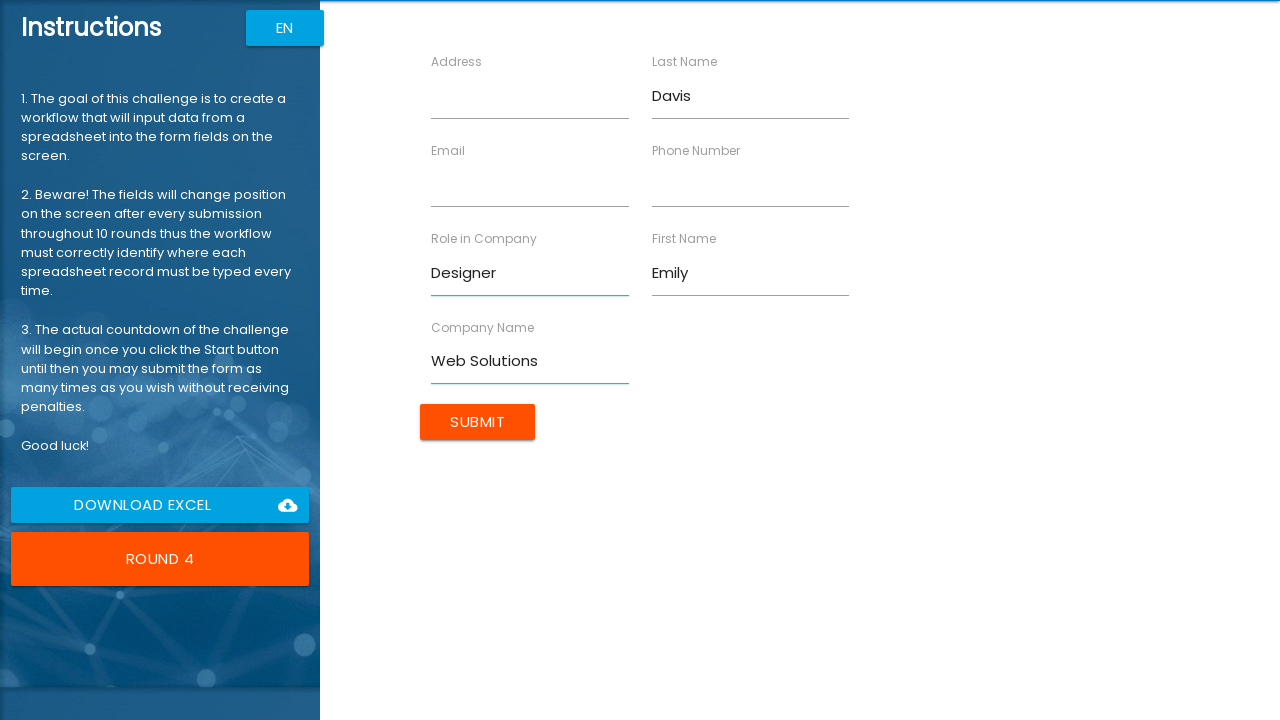

Filled address field with '321 Elm St' on input[ng-reflect-name='labelAddress']
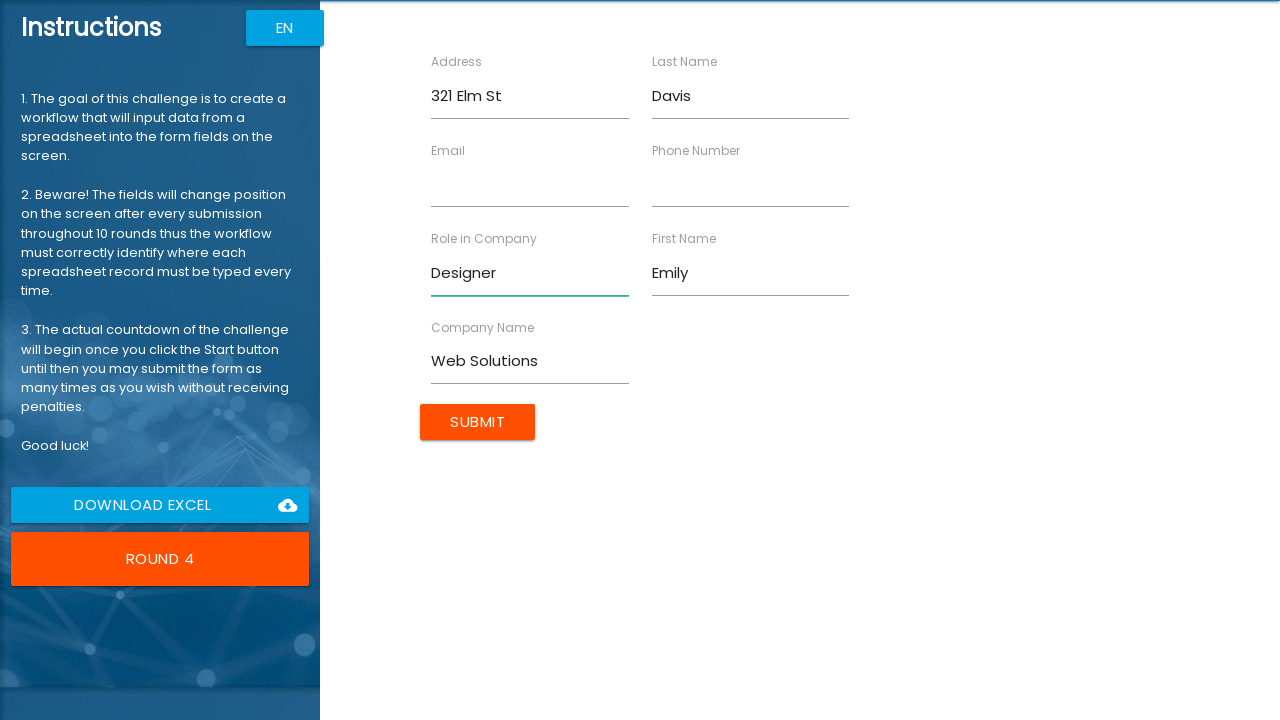

Filled email field with 'emily.d@example.com' on input[ng-reflect-name='labelEmail']
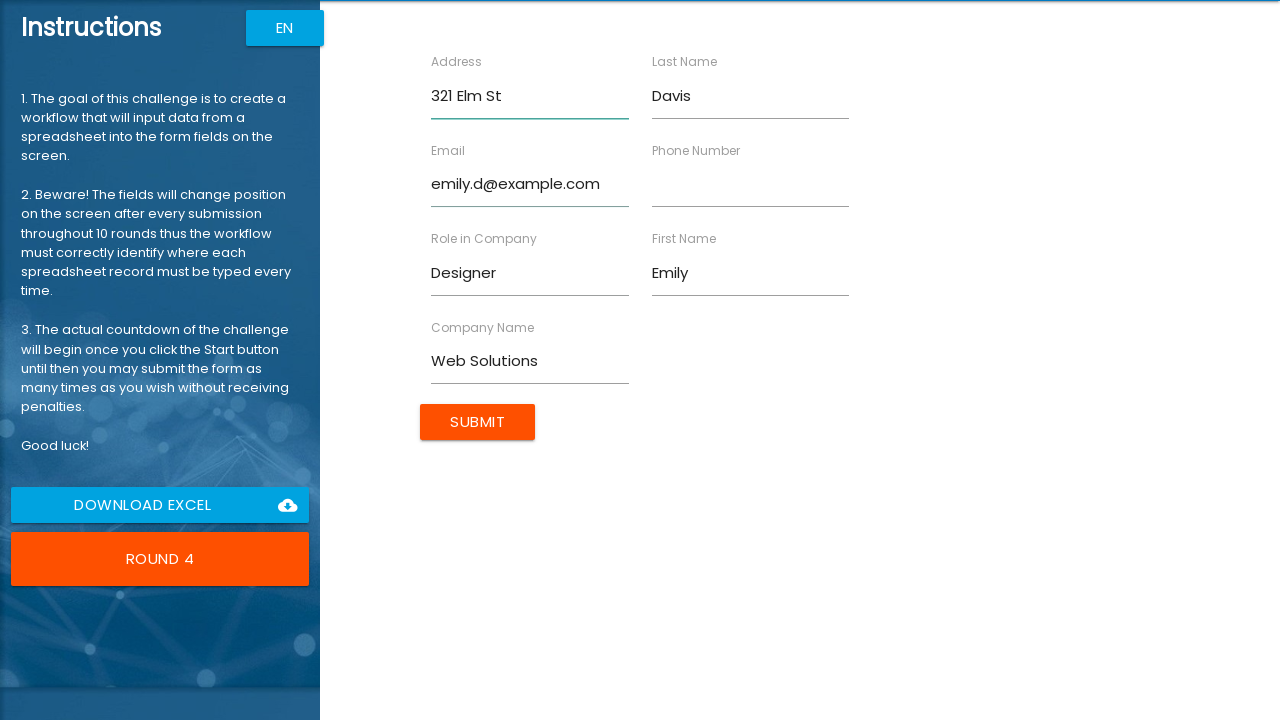

Filled phone field with '555-0104' on input[ng-reflect-name='labelPhone']
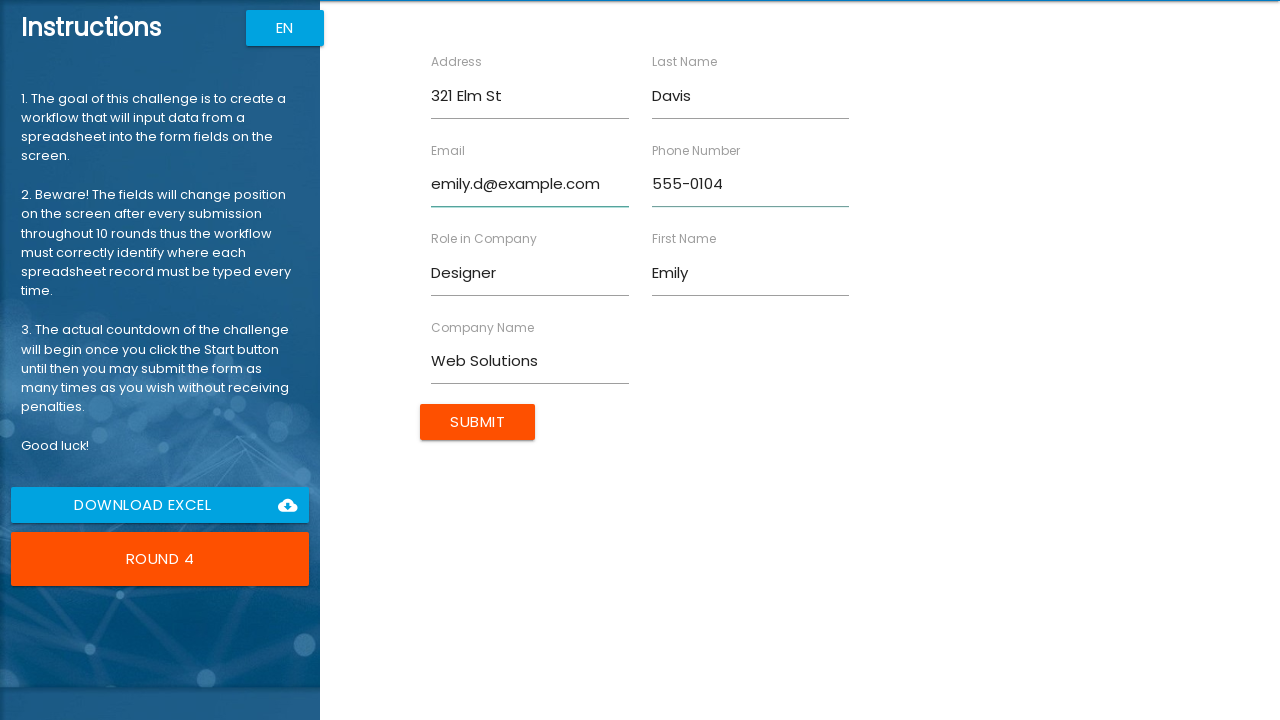

Submitted form for Emily Davis at (478, 422) on input[value='Submit']
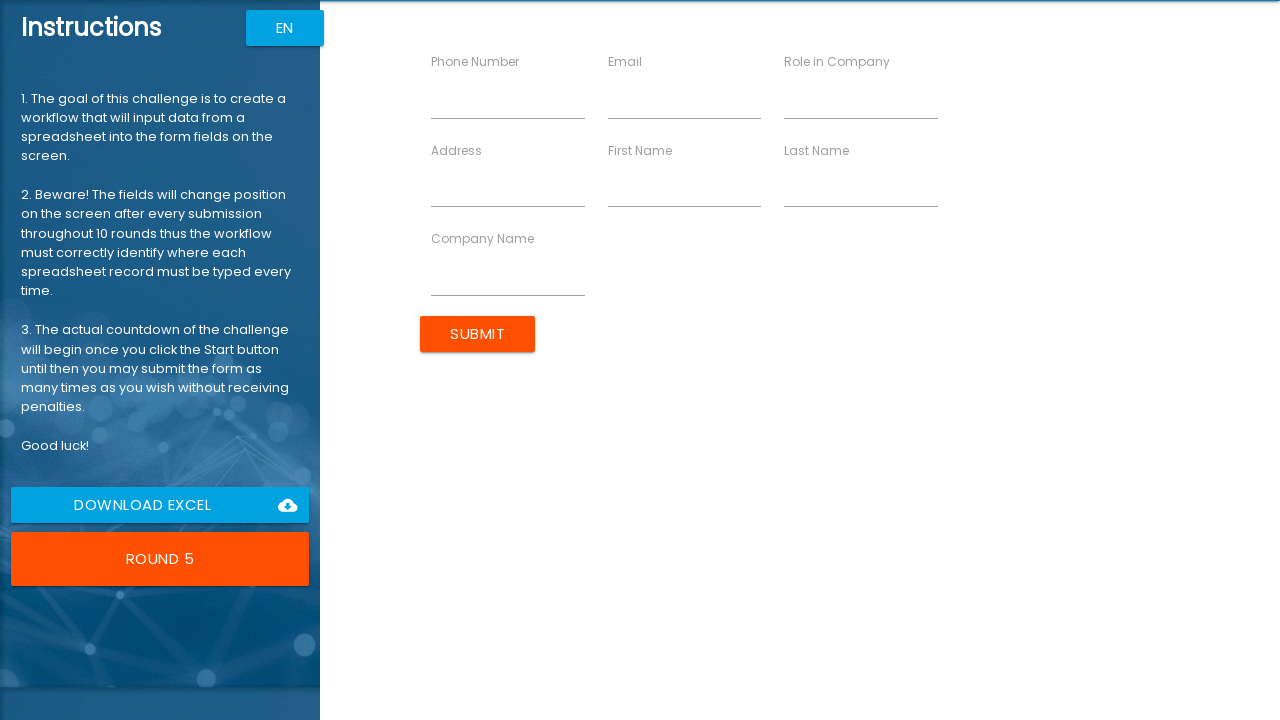

Waited 100ms for form to reset
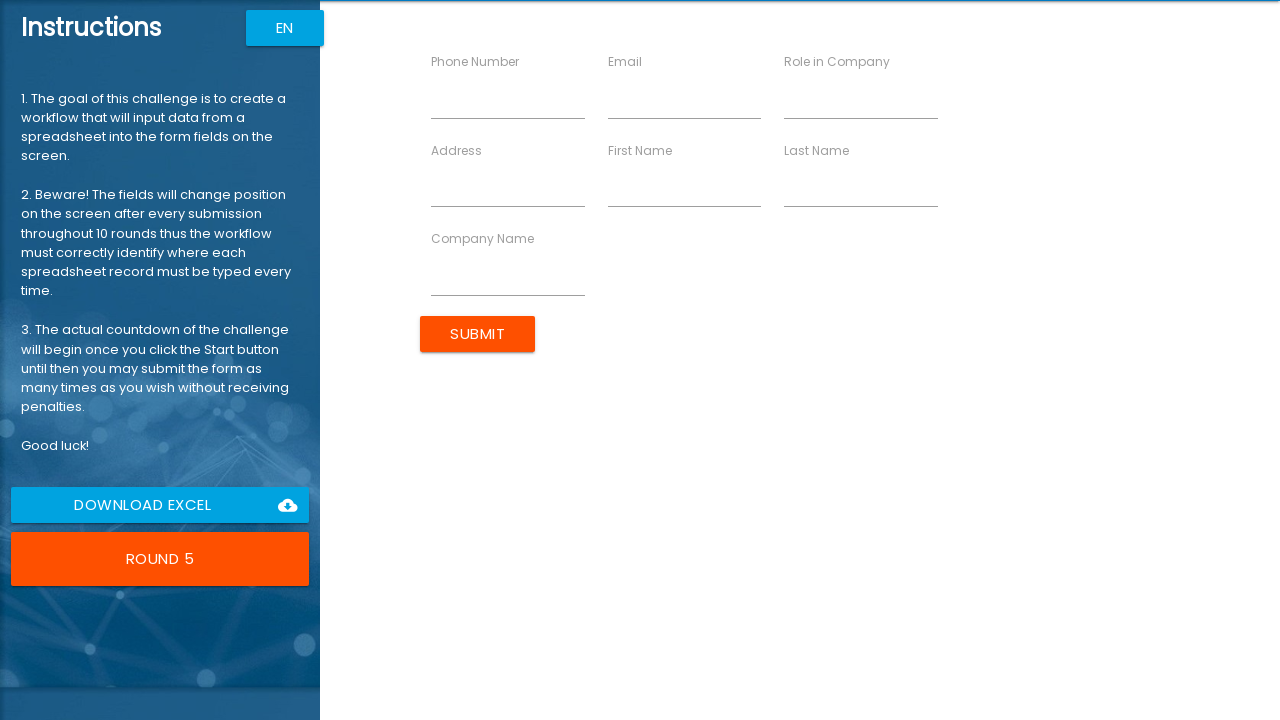

Filled first name field with 'Robert' on input[ng-reflect-name='labelFirstName']
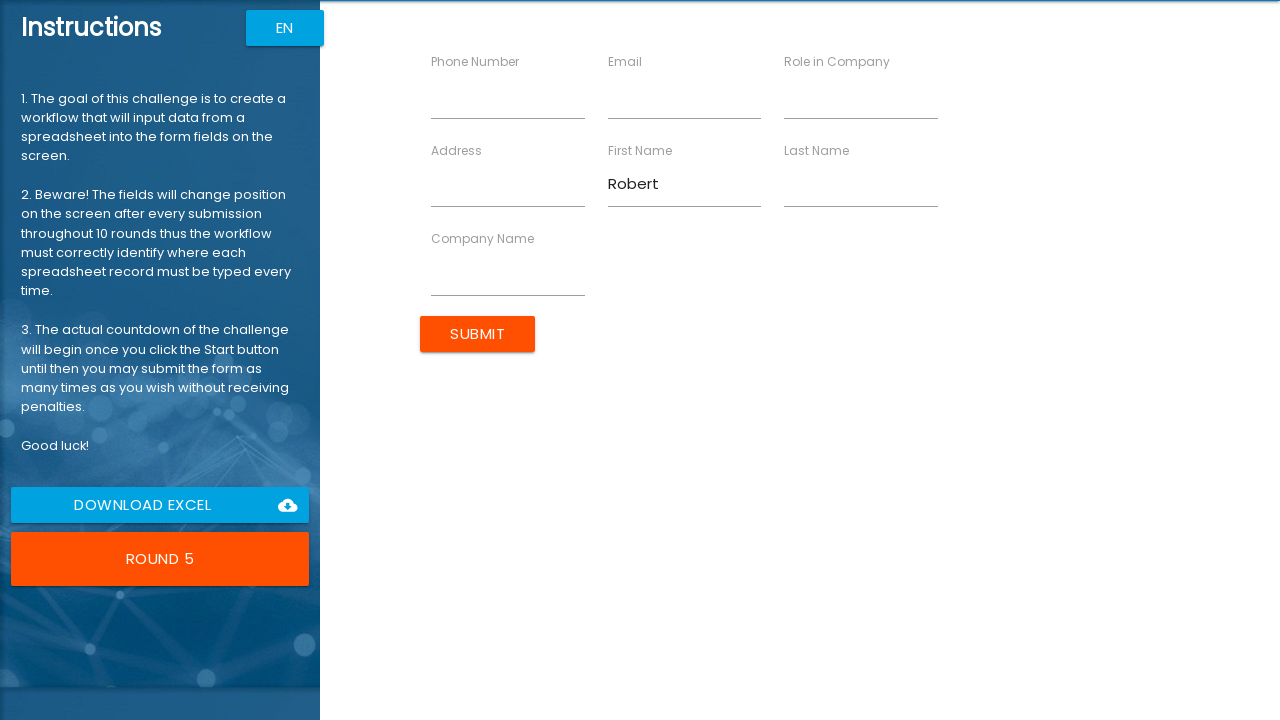

Filled last name field with 'Wilson' on input[ng-reflect-name='labelLastName']
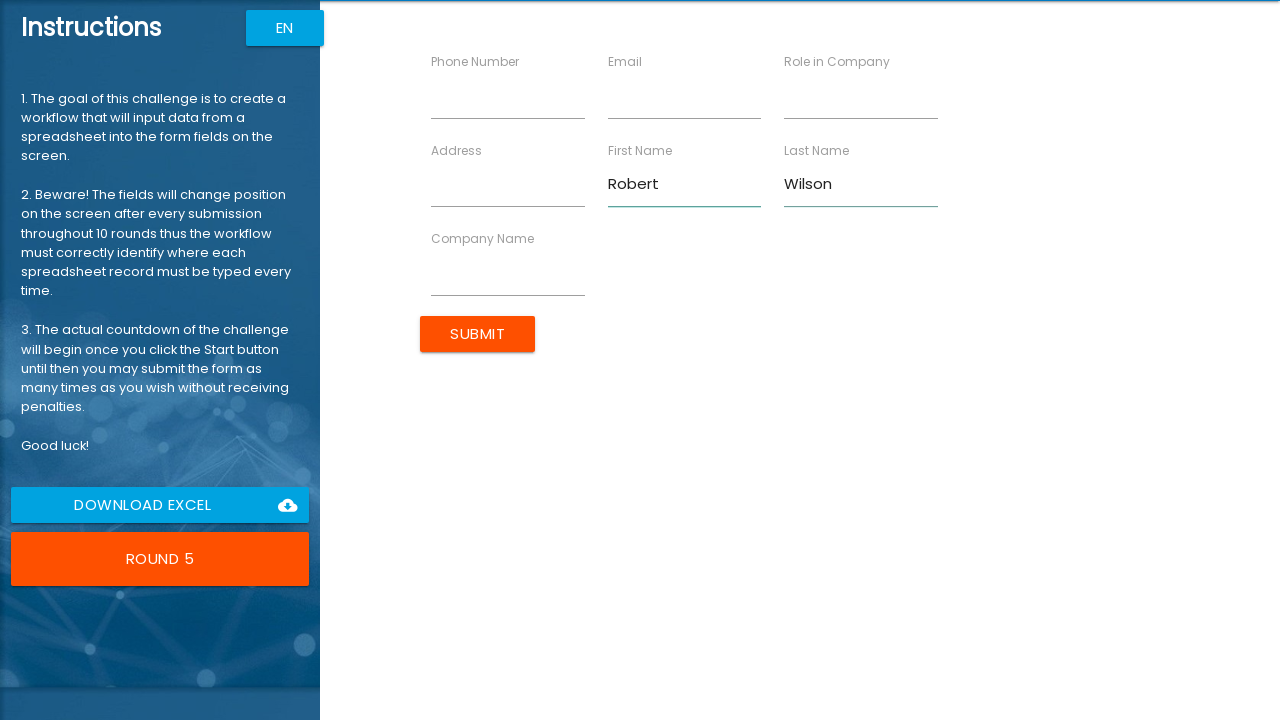

Filled company name field with 'Mobile Apps' on input[ng-reflect-name='labelCompanyName']
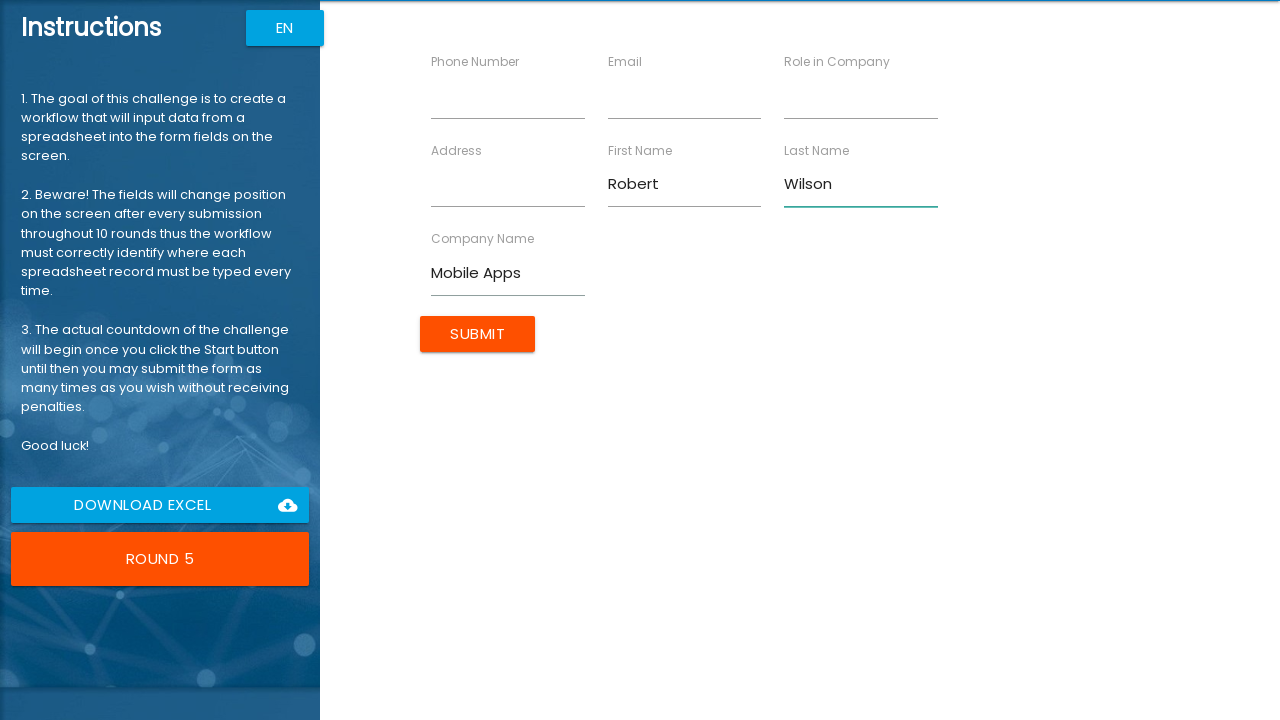

Filled role field with 'Engineer' on input[ng-reflect-name='labelRole']
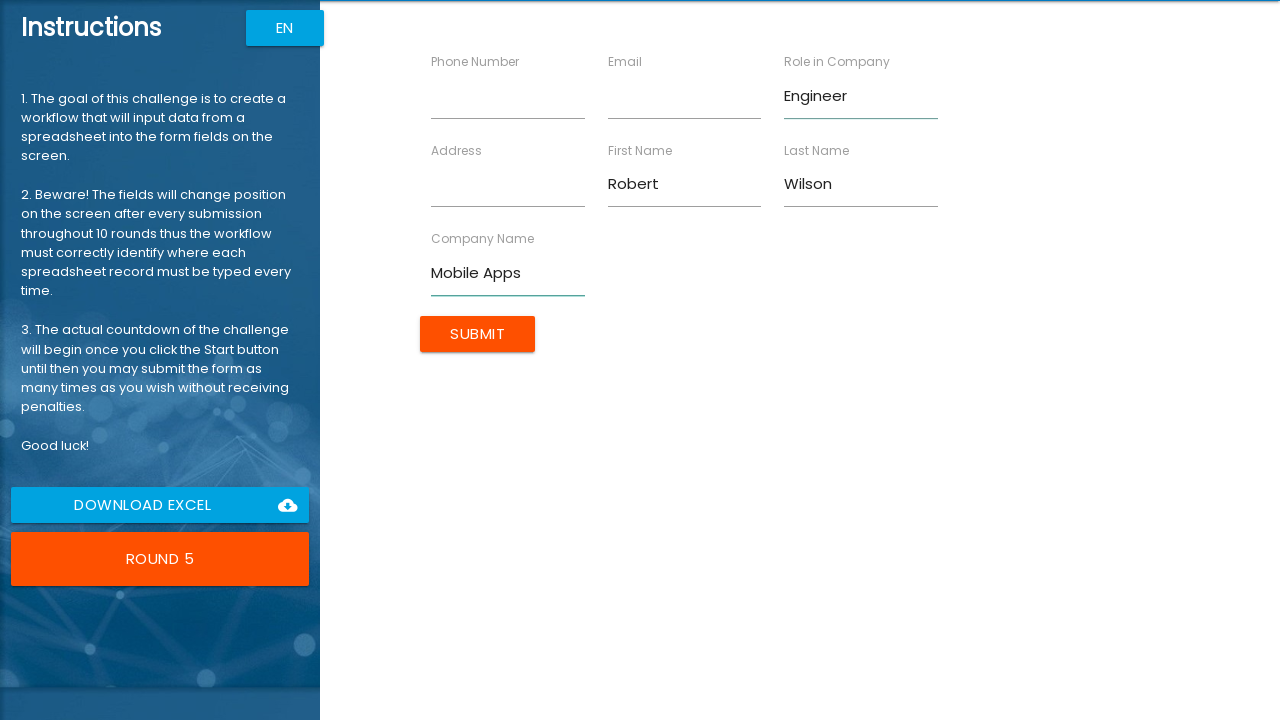

Filled address field with '654 Maple Dr' on input[ng-reflect-name='labelAddress']
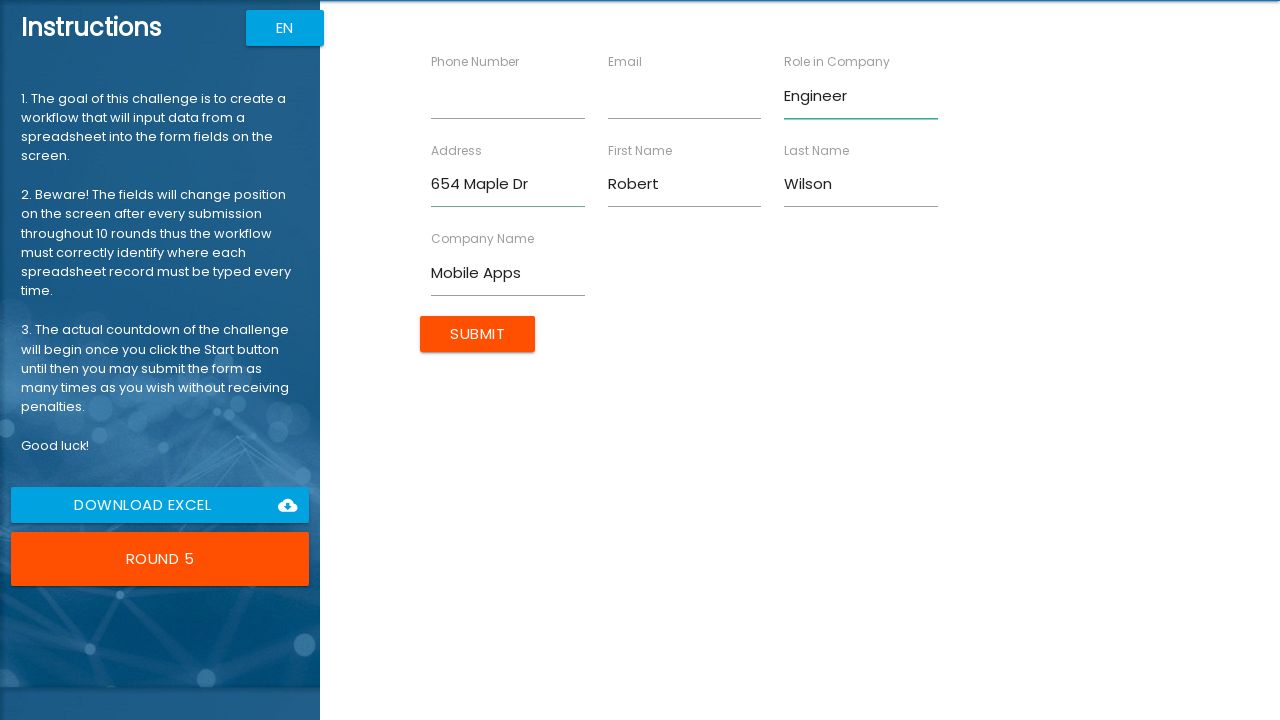

Filled email field with 'r.wilson@example.com' on input[ng-reflect-name='labelEmail']
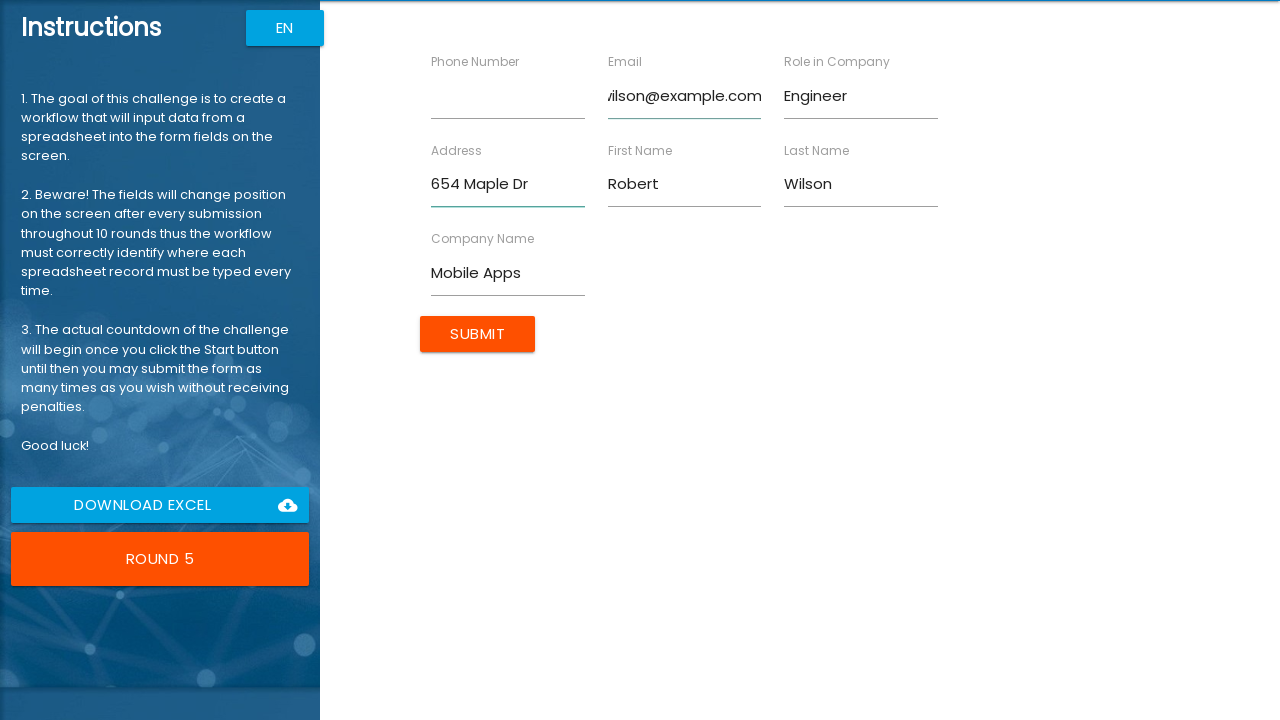

Filled phone field with '555-0105' on input[ng-reflect-name='labelPhone']
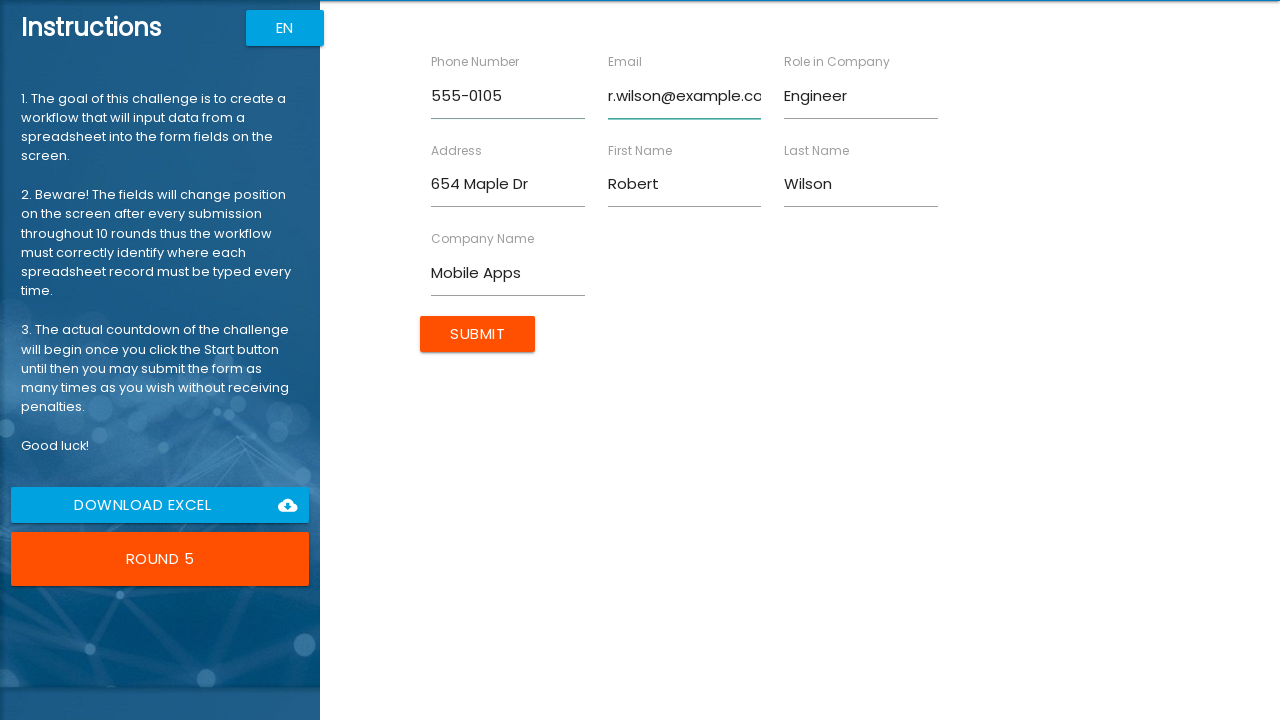

Submitted form for Robert Wilson at (478, 334) on input[value='Submit']
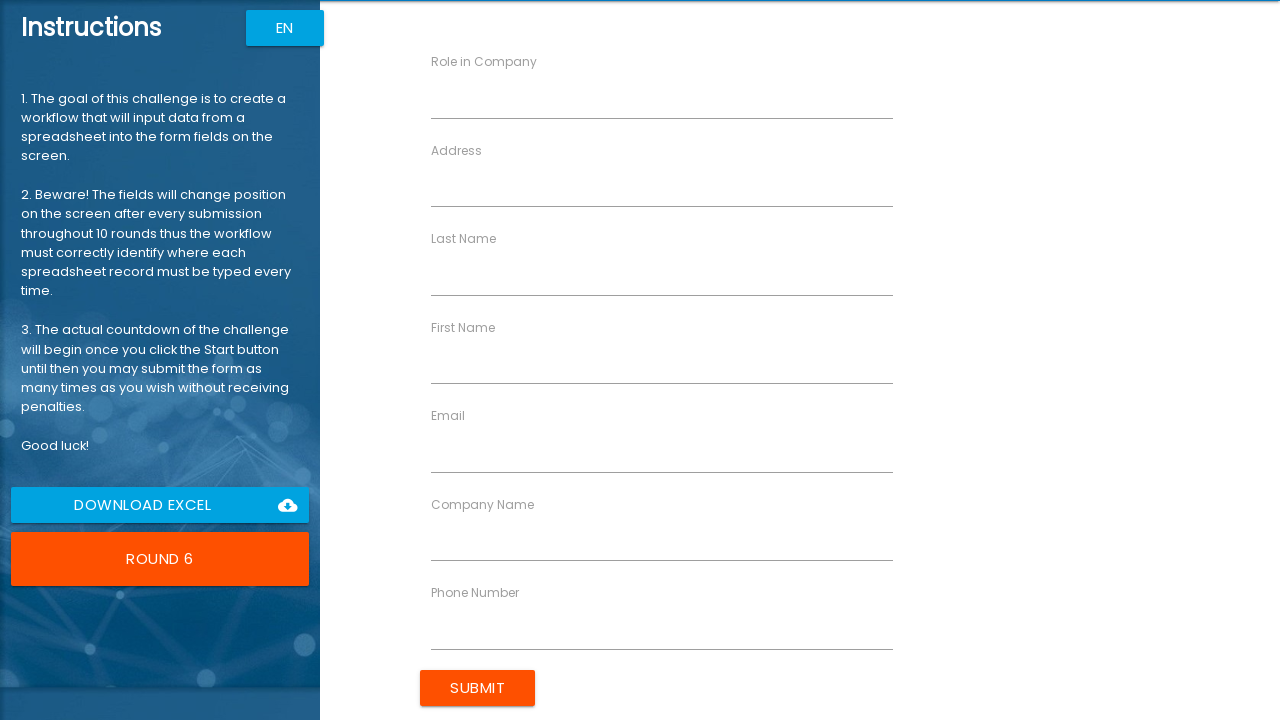

Waited 100ms for form to reset
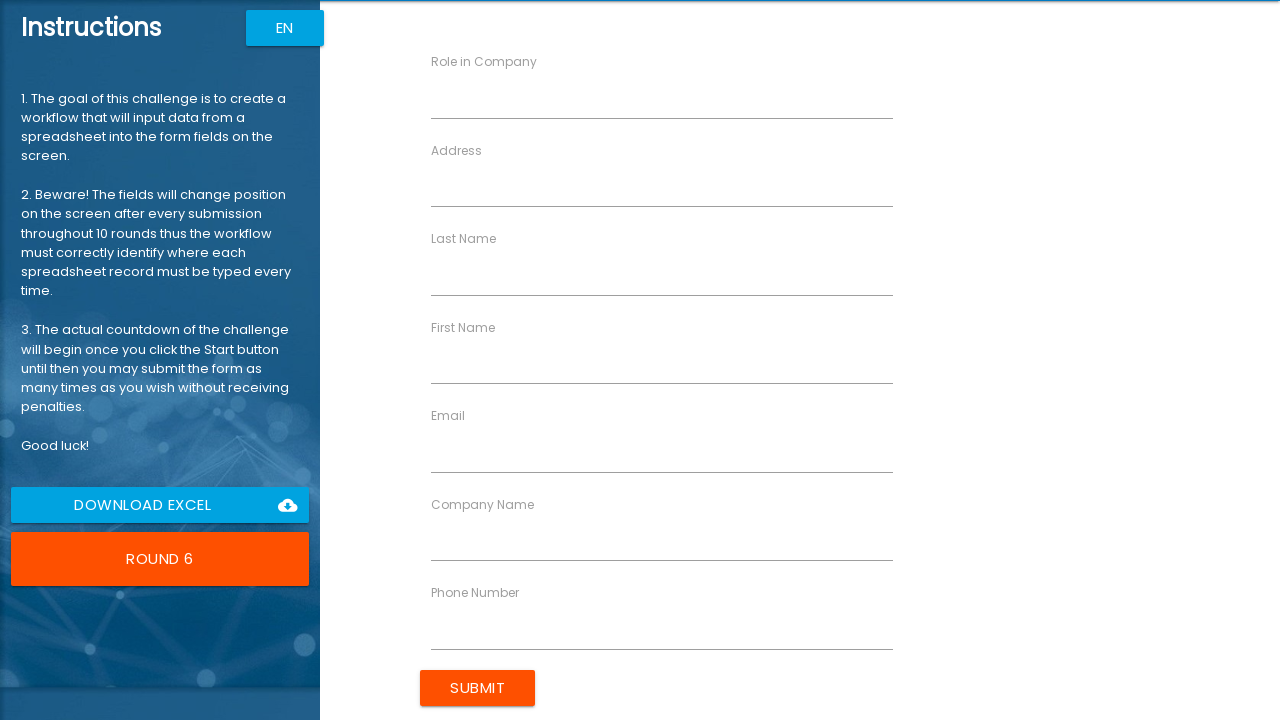

Filled first name field with 'Lisa' on input[ng-reflect-name='labelFirstName']
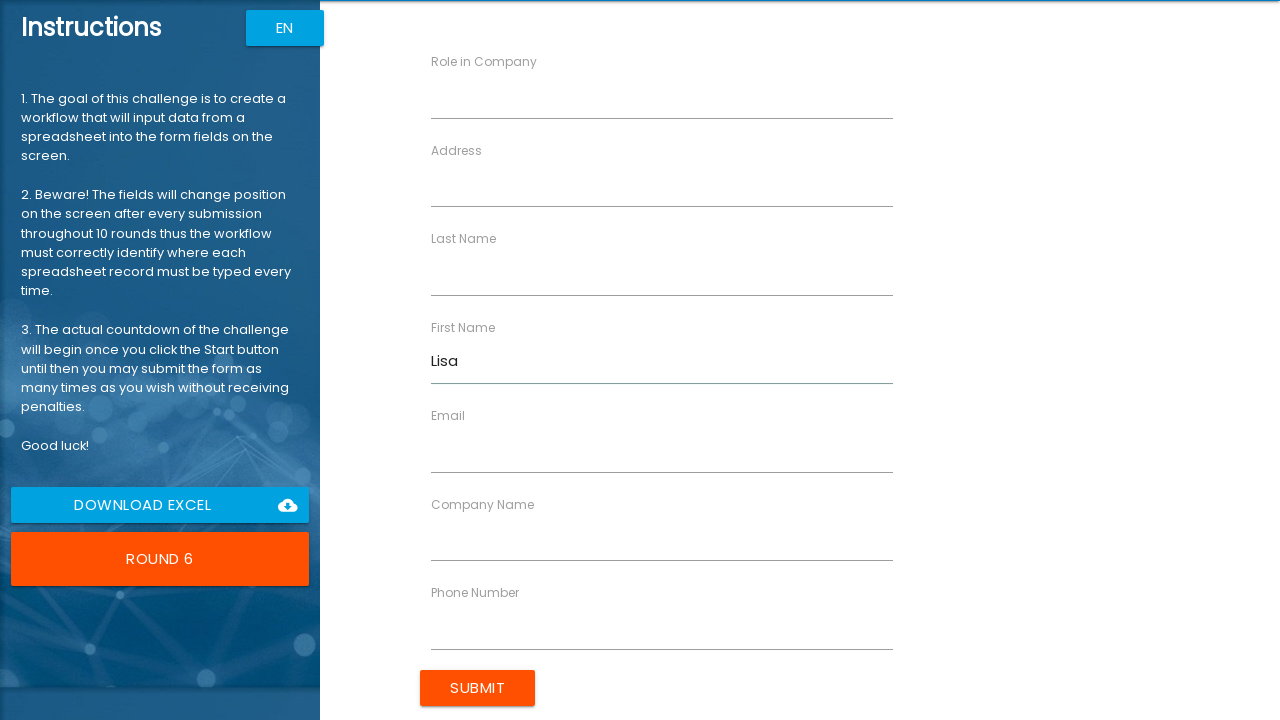

Filled last name field with 'Martinez' on input[ng-reflect-name='labelLastName']
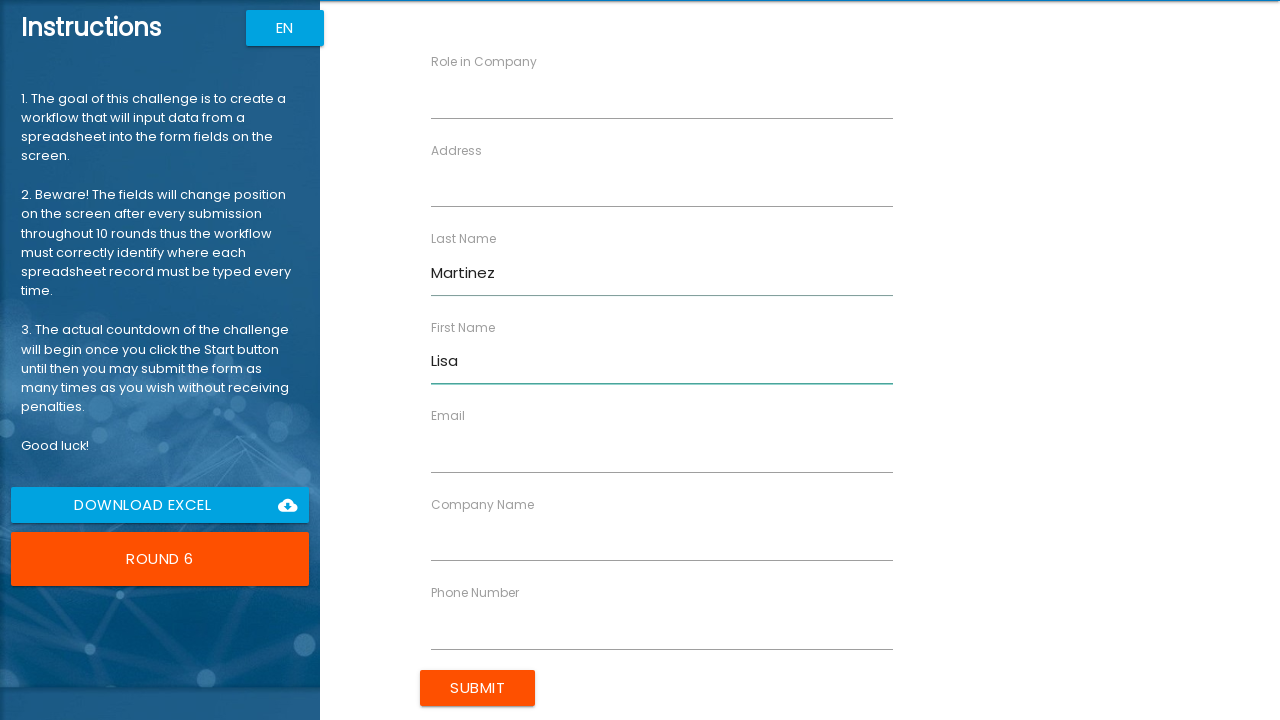

Filled company name field with 'Security Plus' on input[ng-reflect-name='labelCompanyName']
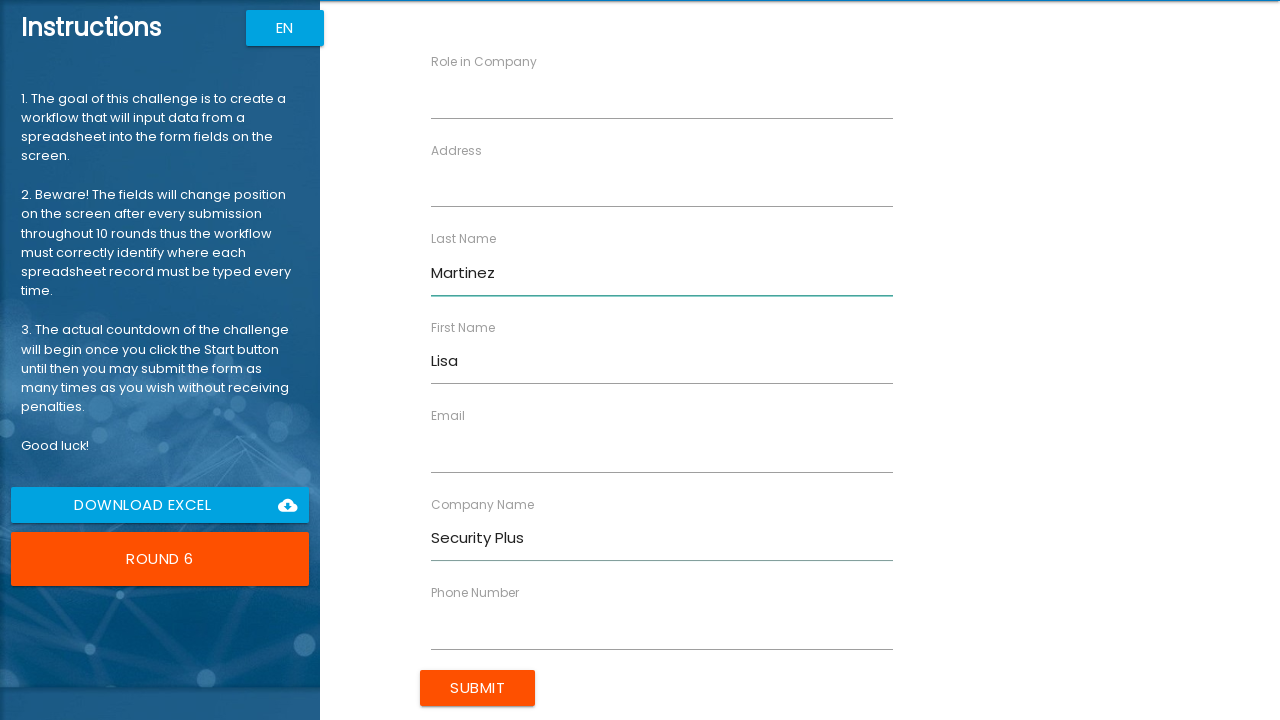

Filled role field with 'Consultant' on input[ng-reflect-name='labelRole']
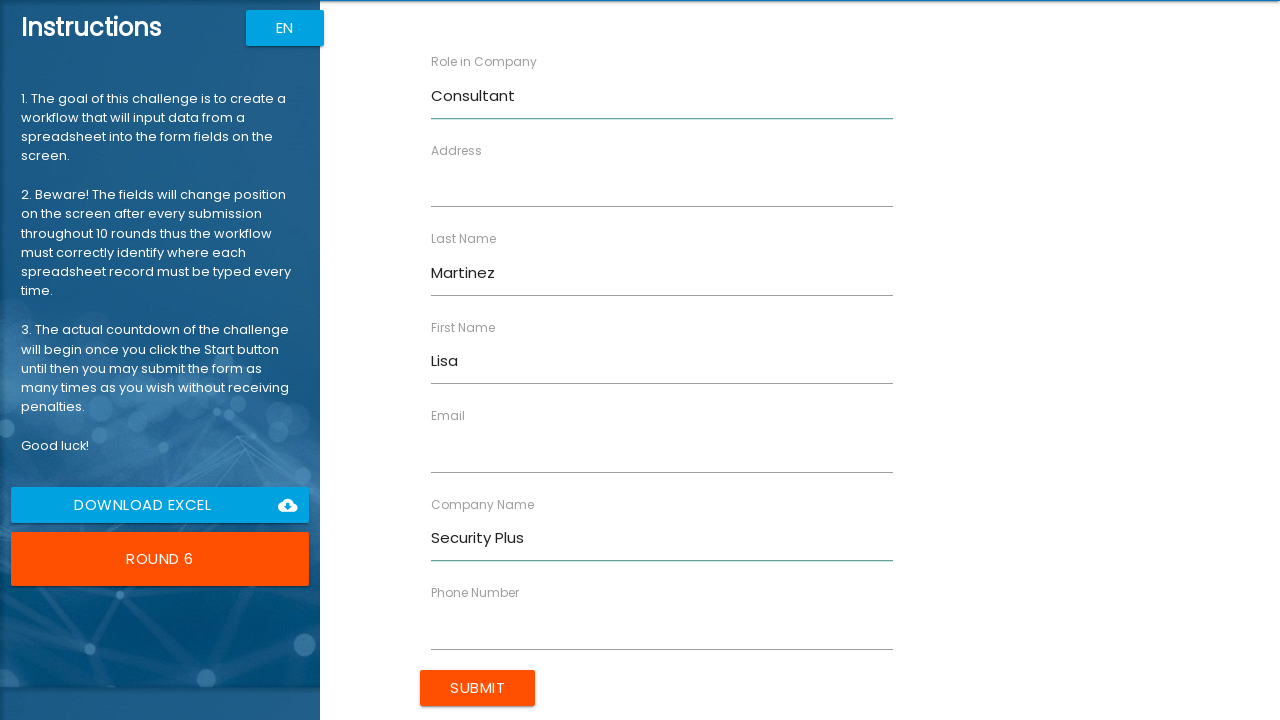

Filled address field with '987 Cedar Ln' on input[ng-reflect-name='labelAddress']
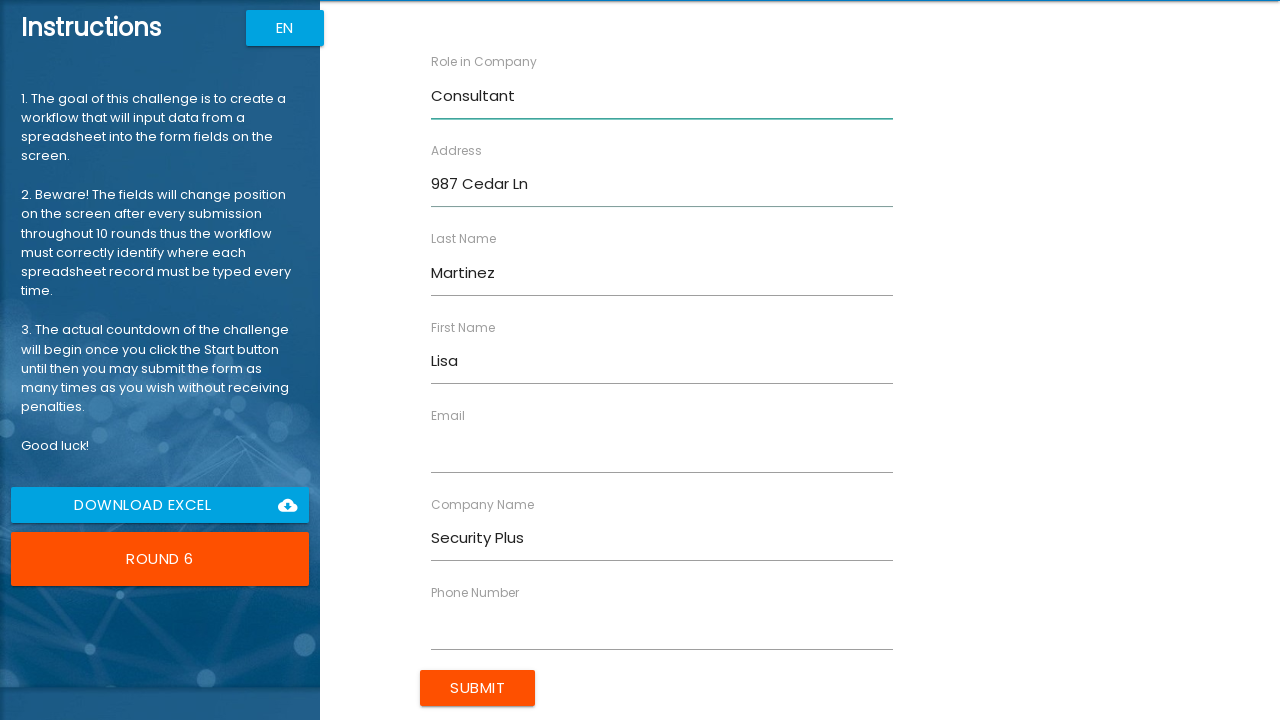

Filled email field with 'lisa.m@example.com' on input[ng-reflect-name='labelEmail']
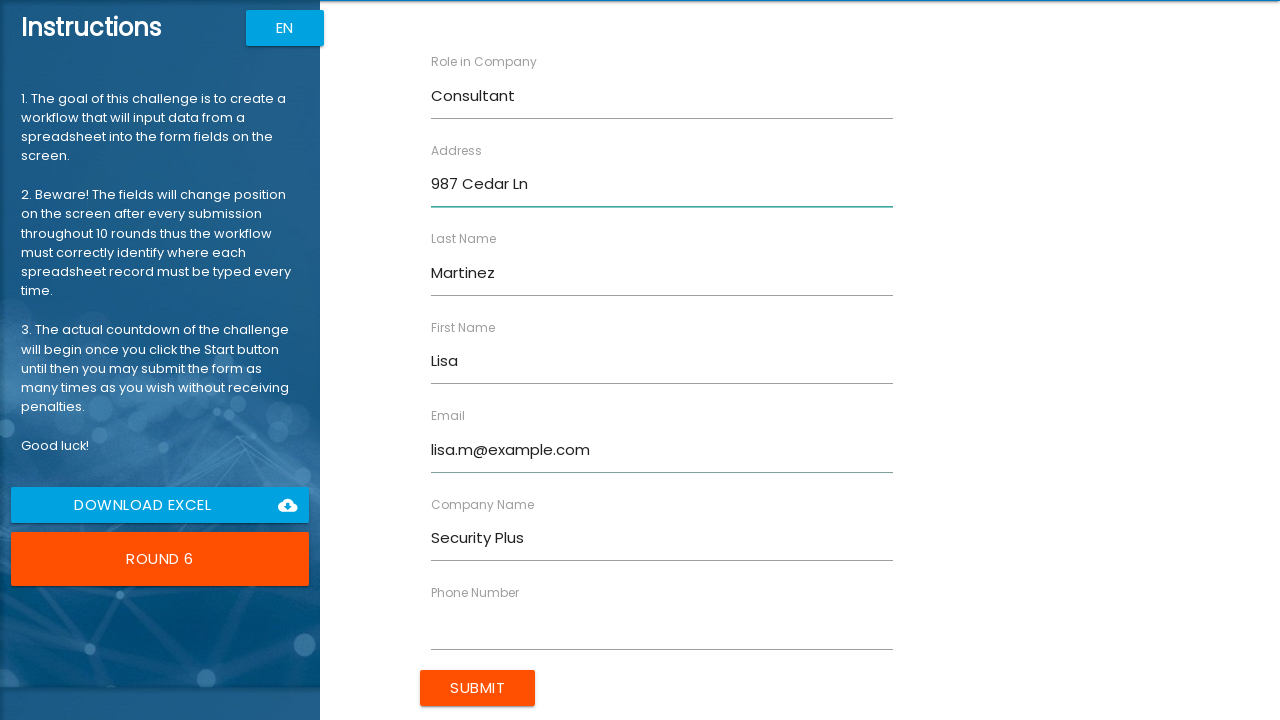

Filled phone field with '555-0106' on input[ng-reflect-name='labelPhone']
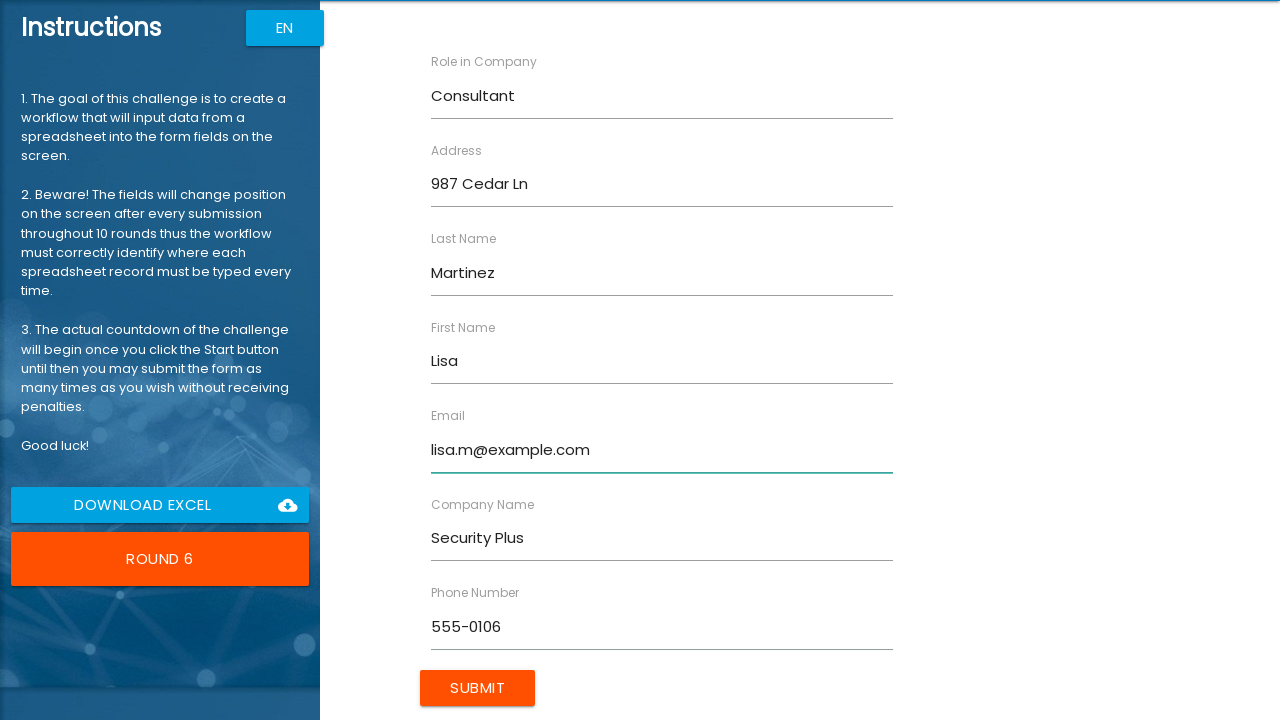

Submitted form for Lisa Martinez at (478, 688) on input[value='Submit']
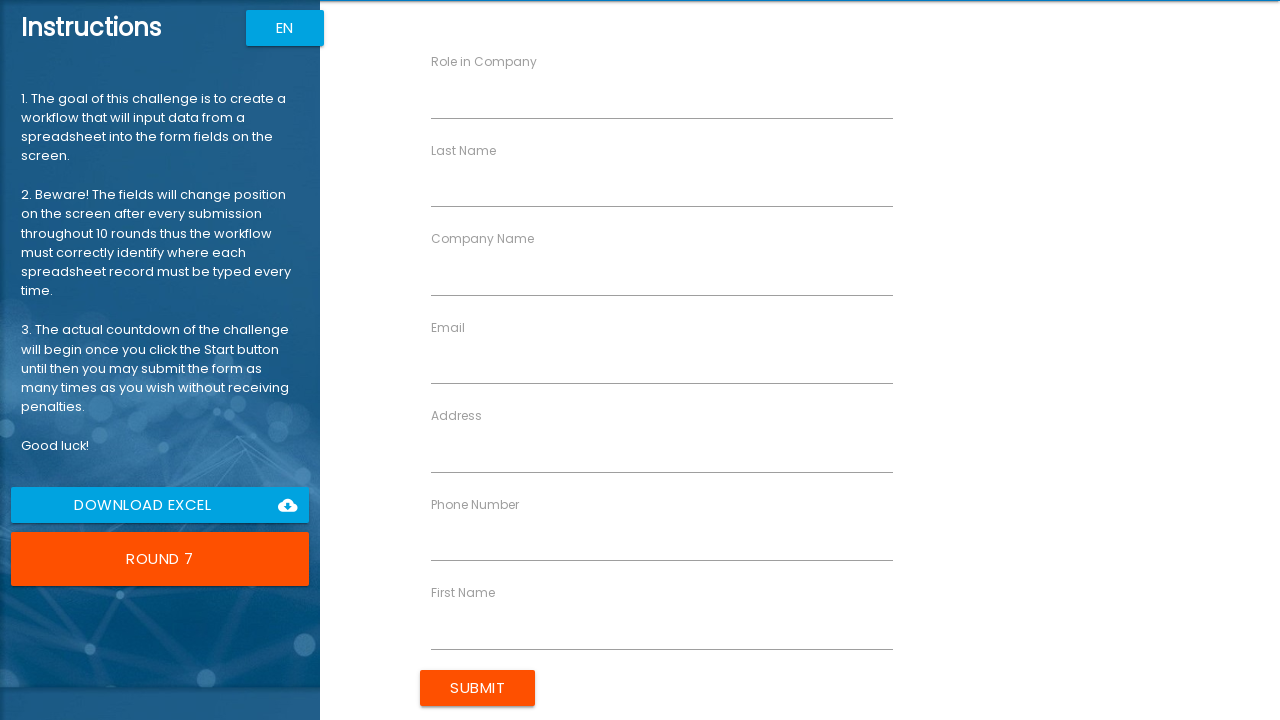

Waited 100ms for form to reset
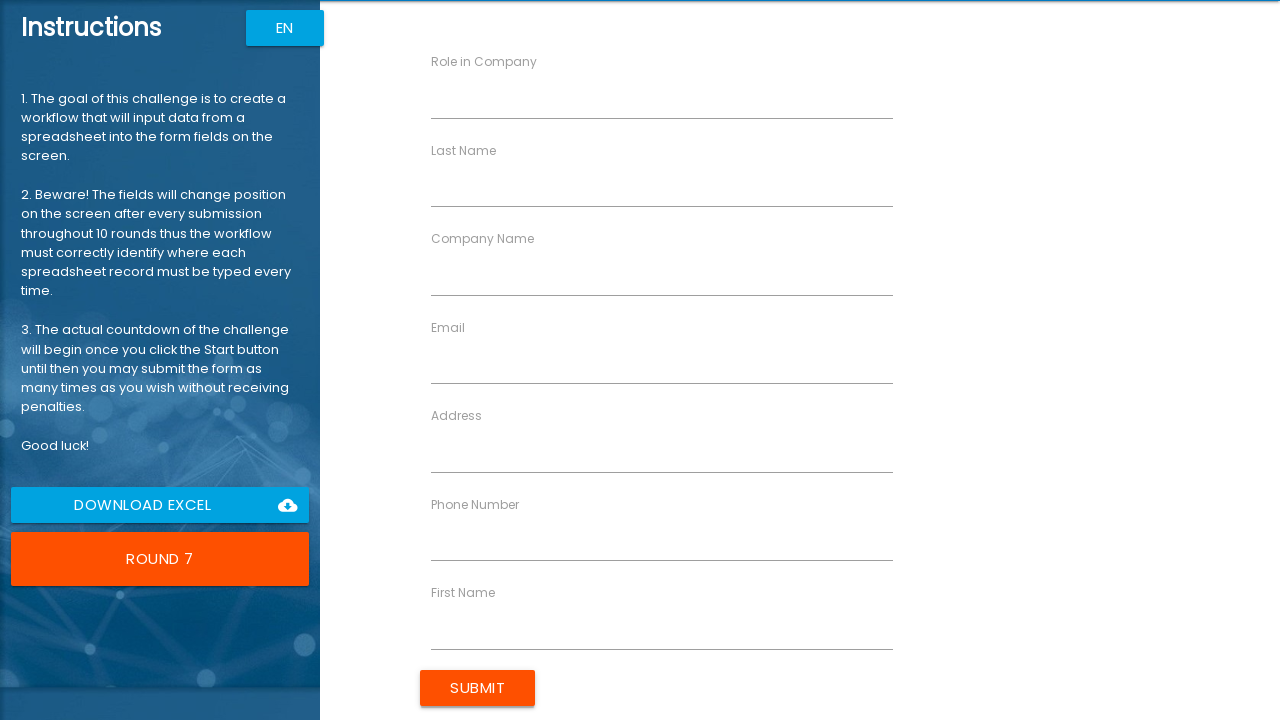

Filled first name field with 'David' on input[ng-reflect-name='labelFirstName']
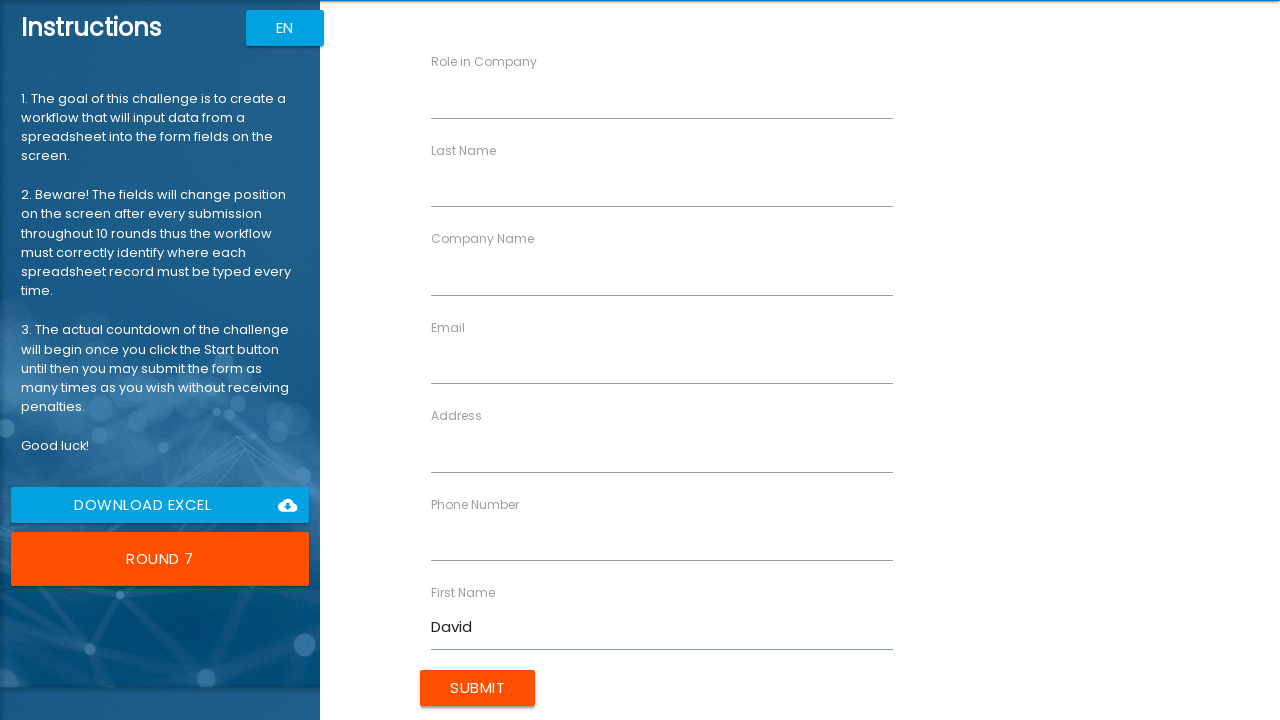

Filled last name field with 'Anderson' on input[ng-reflect-name='labelLastName']
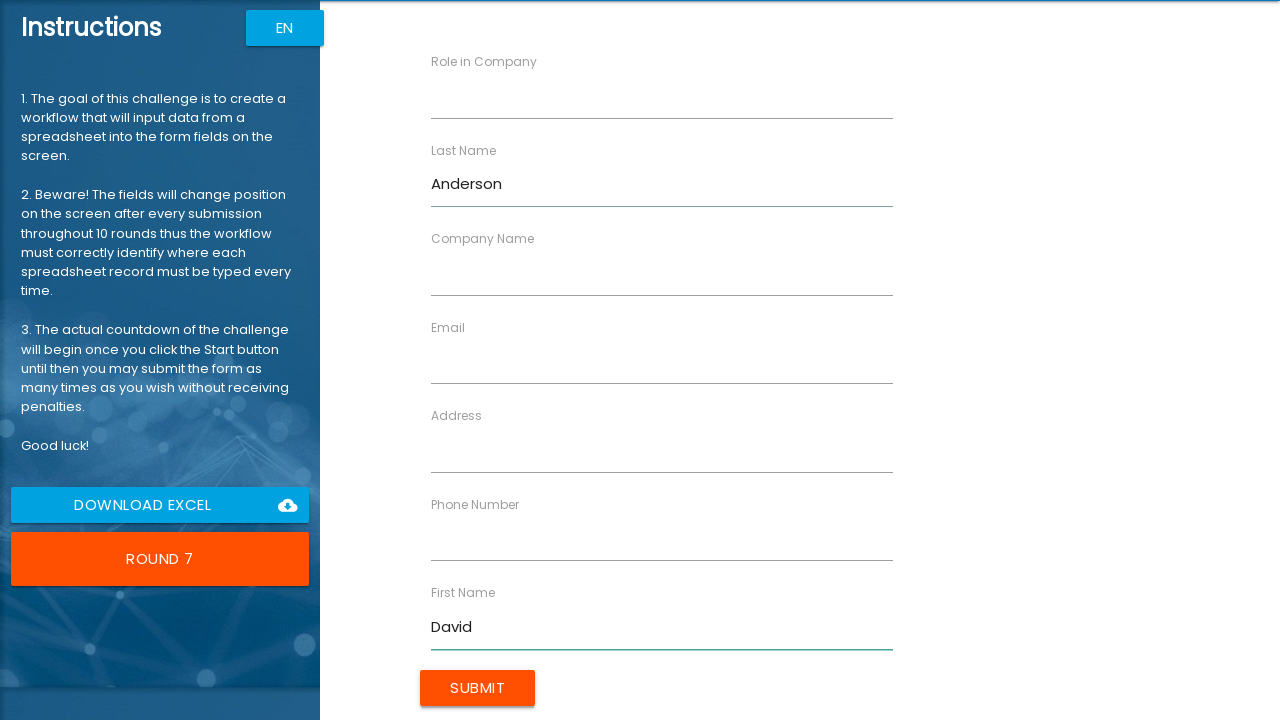

Filled company name field with 'AI Labs' on input[ng-reflect-name='labelCompanyName']
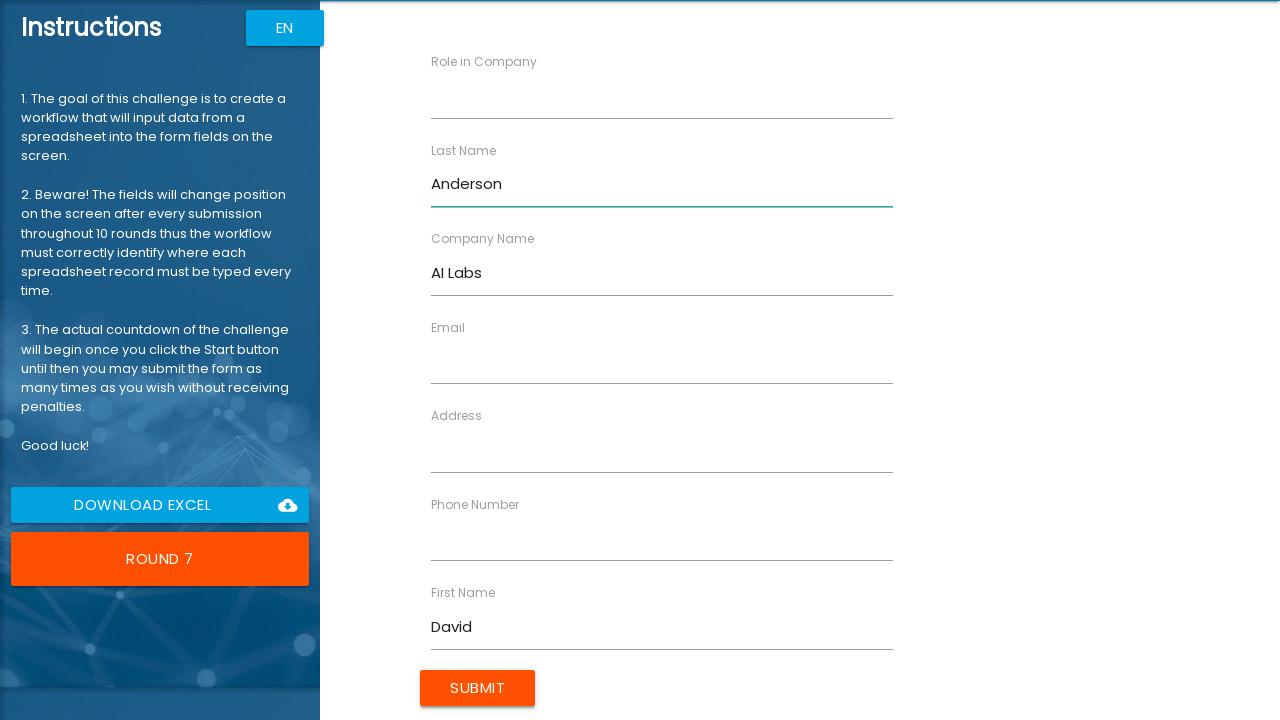

Filled role field with 'Researcher' on input[ng-reflect-name='labelRole']
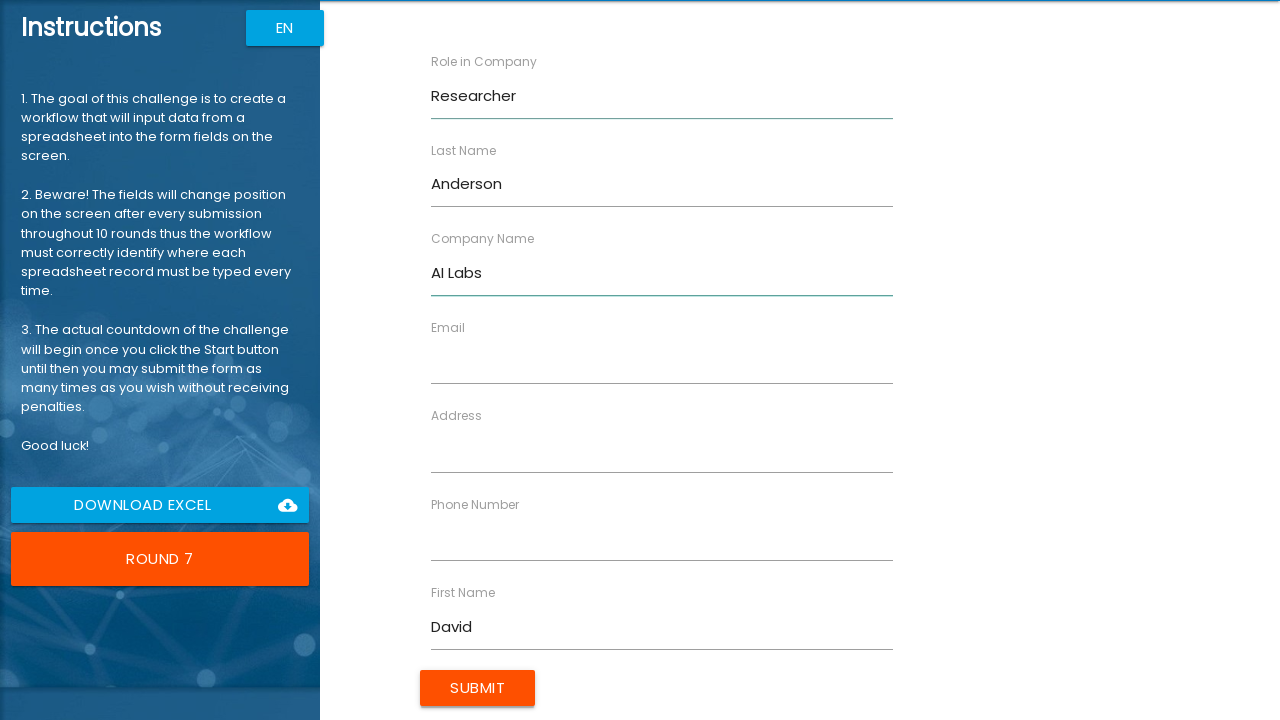

Filled address field with '147 Birch Way' on input[ng-reflect-name='labelAddress']
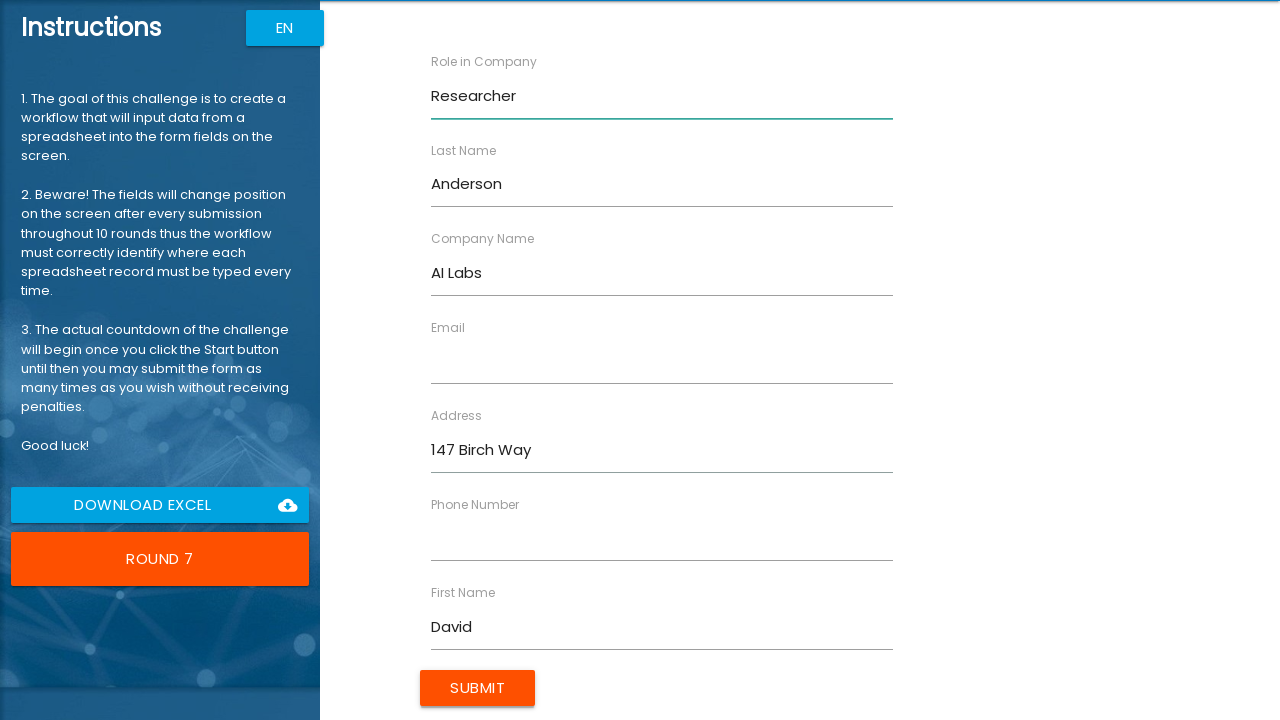

Filled email field with 'd.anderson@example.com' on input[ng-reflect-name='labelEmail']
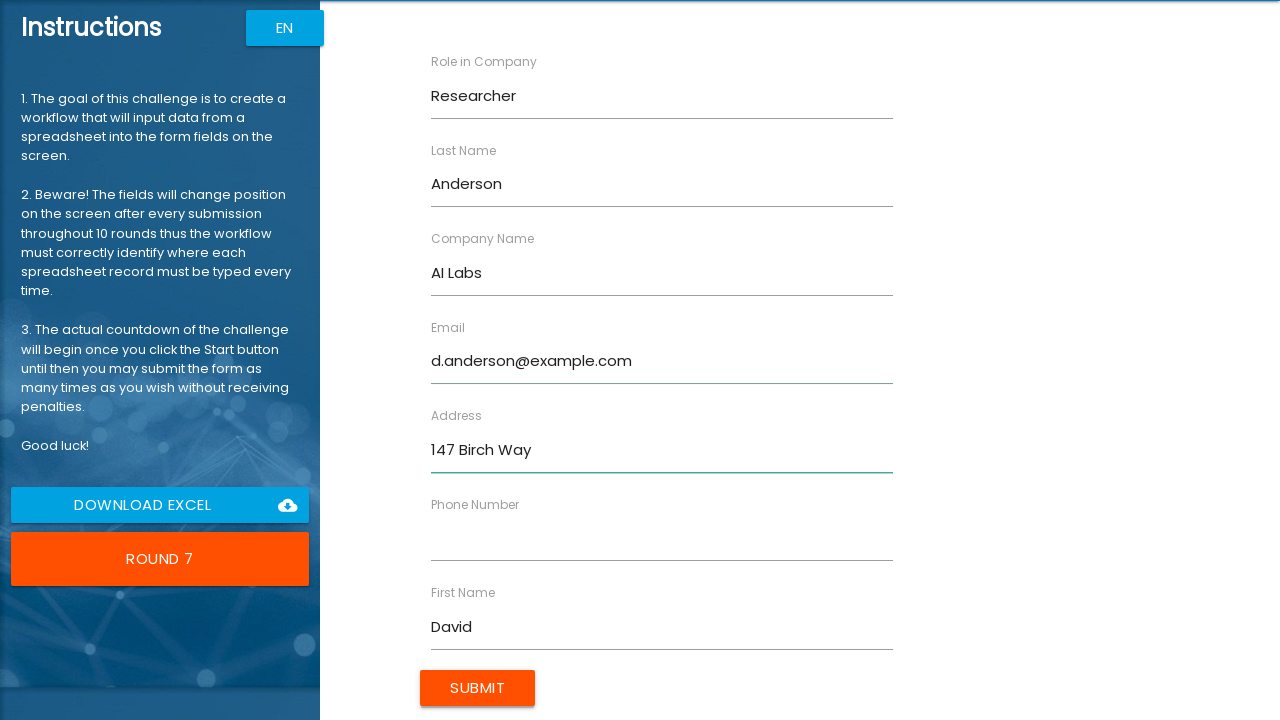

Filled phone field with '555-0107' on input[ng-reflect-name='labelPhone']
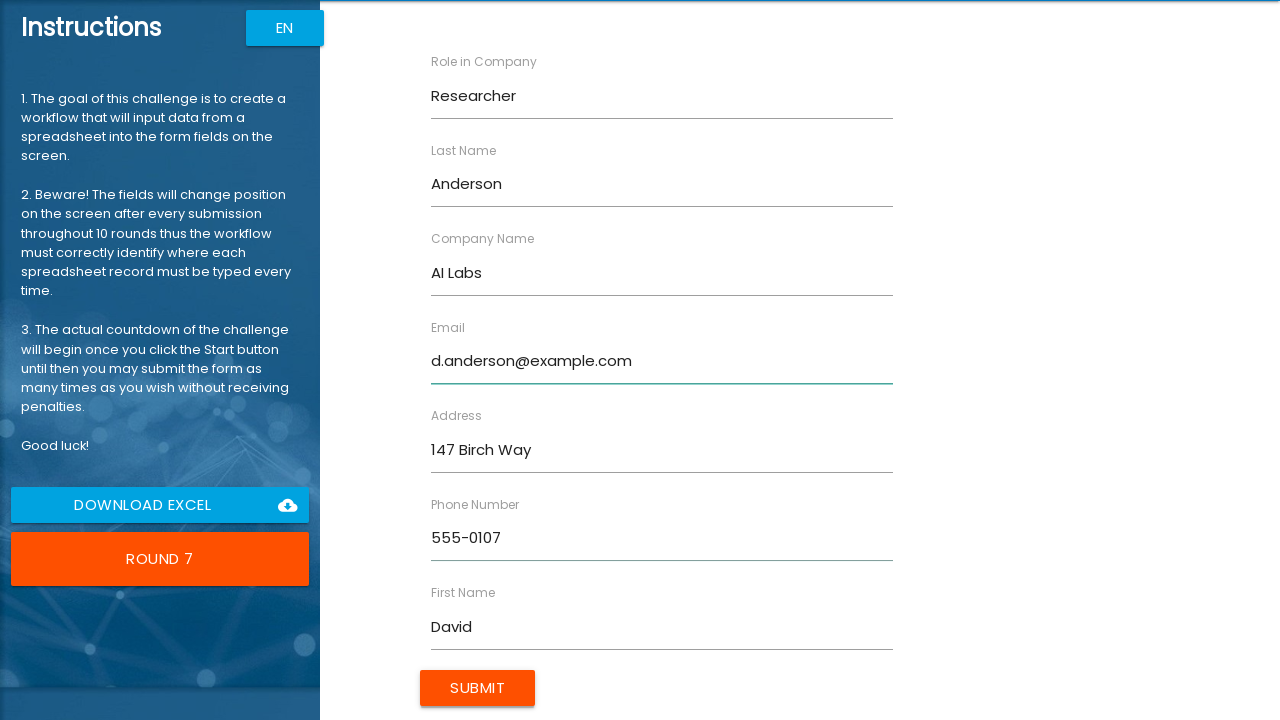

Submitted form for David Anderson at (478, 688) on input[value='Submit']
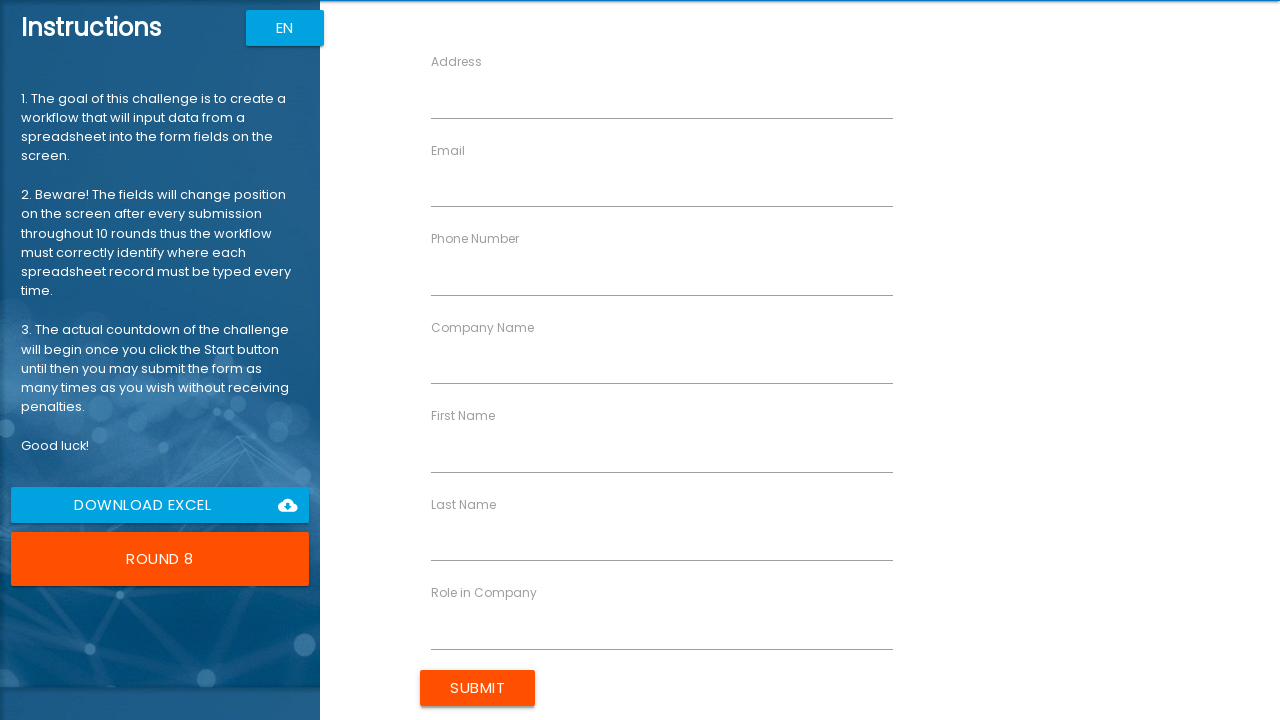

Waited 100ms for form to reset
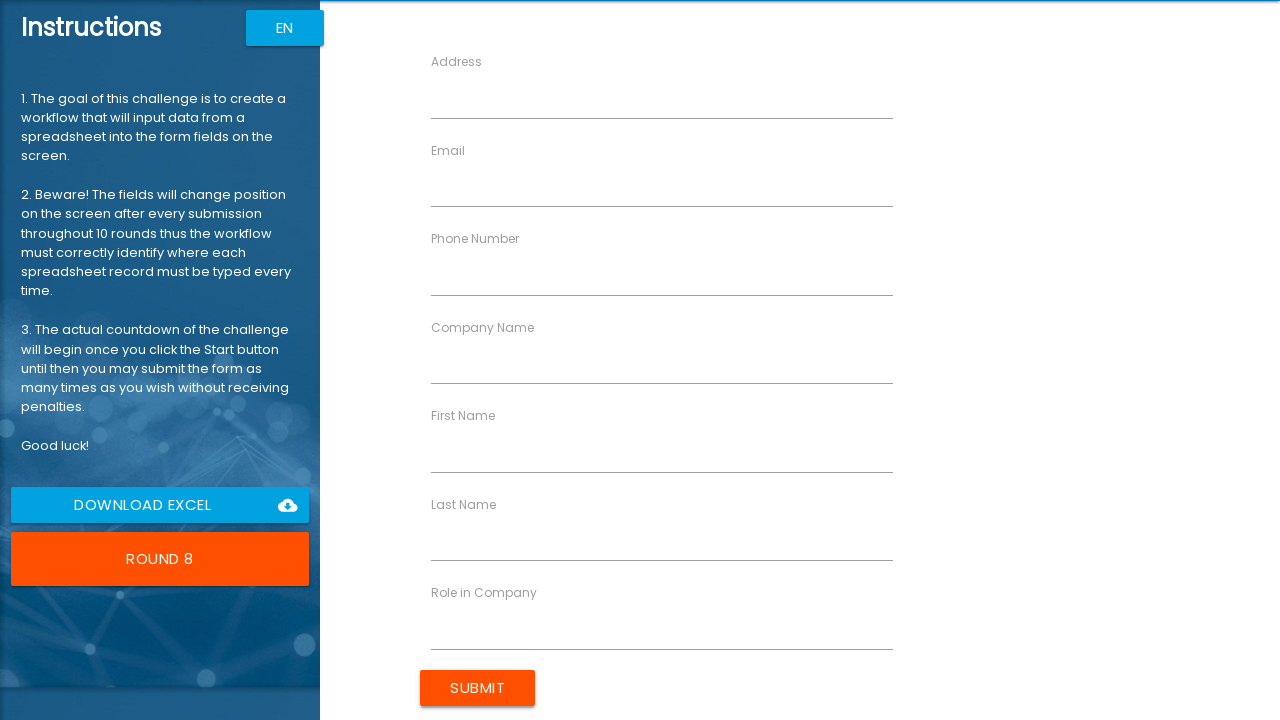

Filled first name field with 'Jessica' on input[ng-reflect-name='labelFirstName']
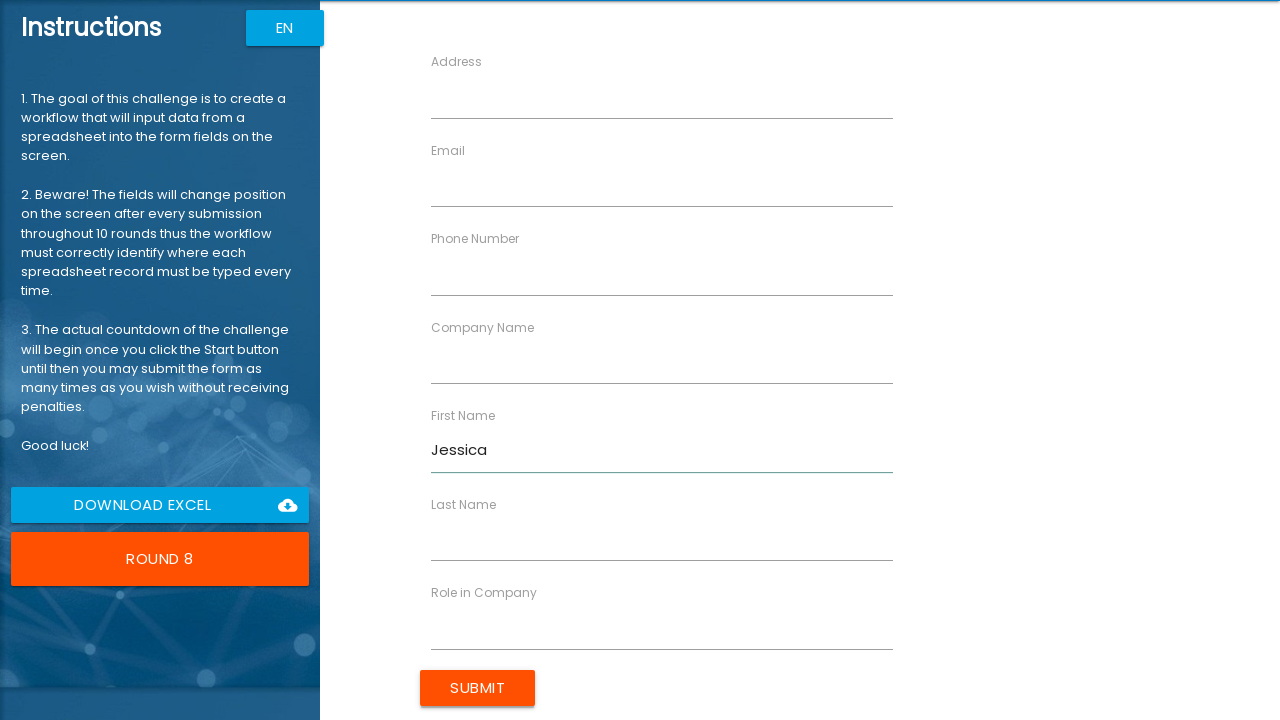

Filled last name field with 'Taylor' on input[ng-reflect-name='labelLastName']
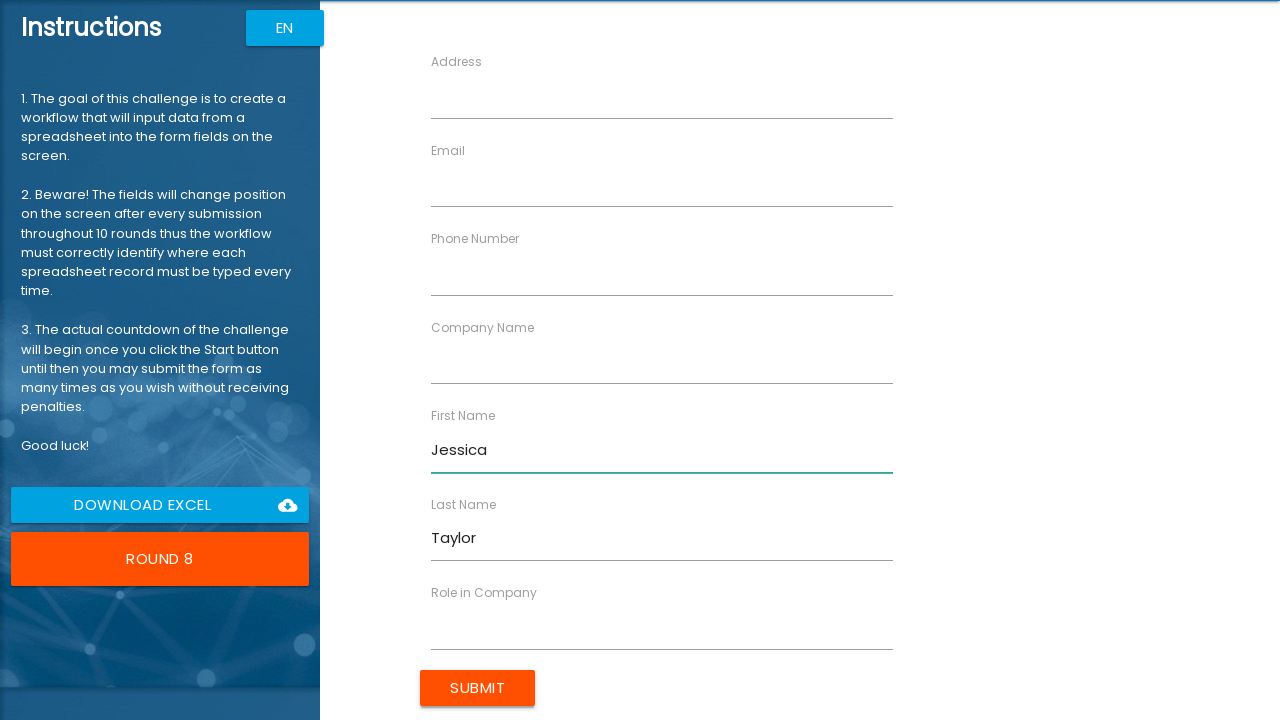

Filled company name field with 'Digital Media' on input[ng-reflect-name='labelCompanyName']
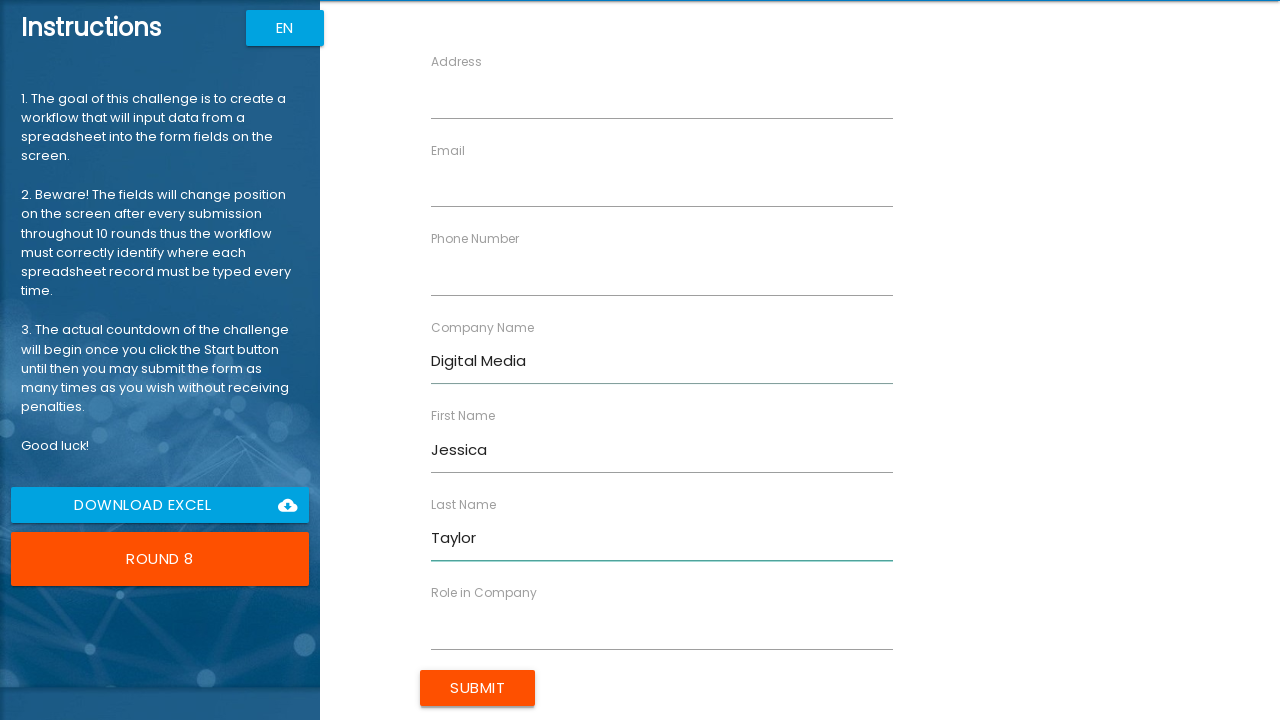

Filled role field with 'Director' on input[ng-reflect-name='labelRole']
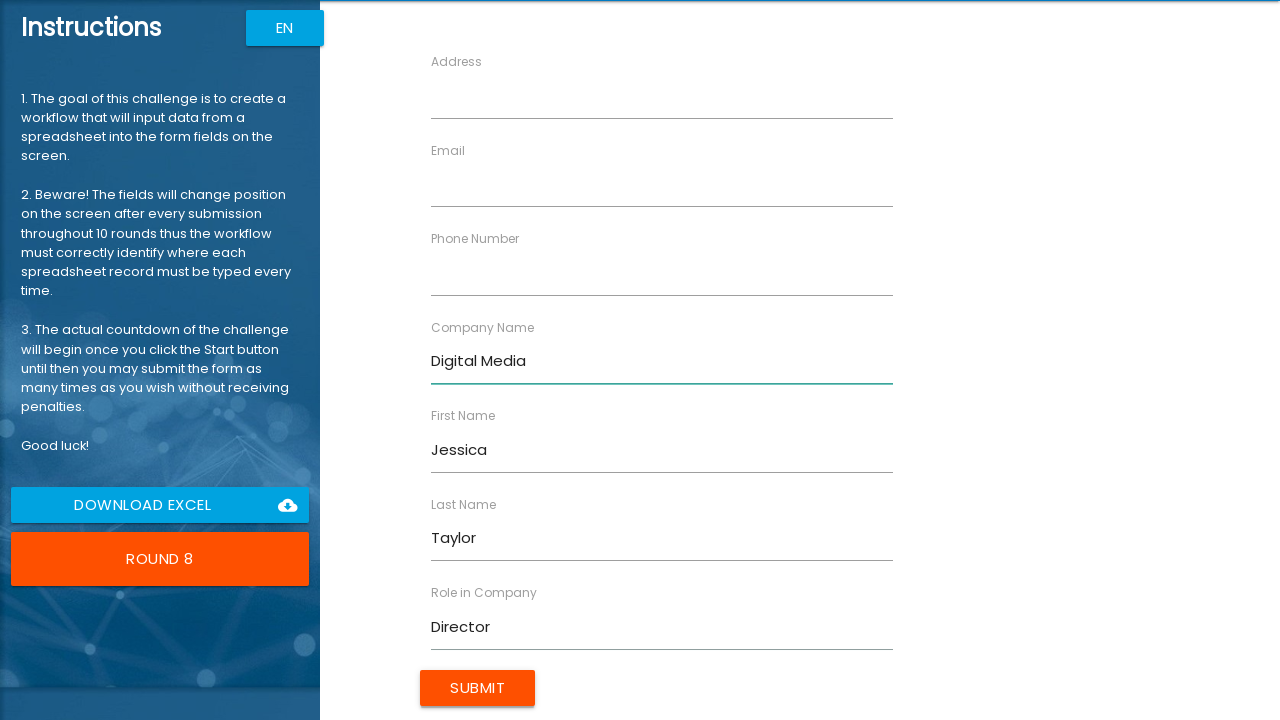

Filled address field with '258 Spruce Ct' on input[ng-reflect-name='labelAddress']
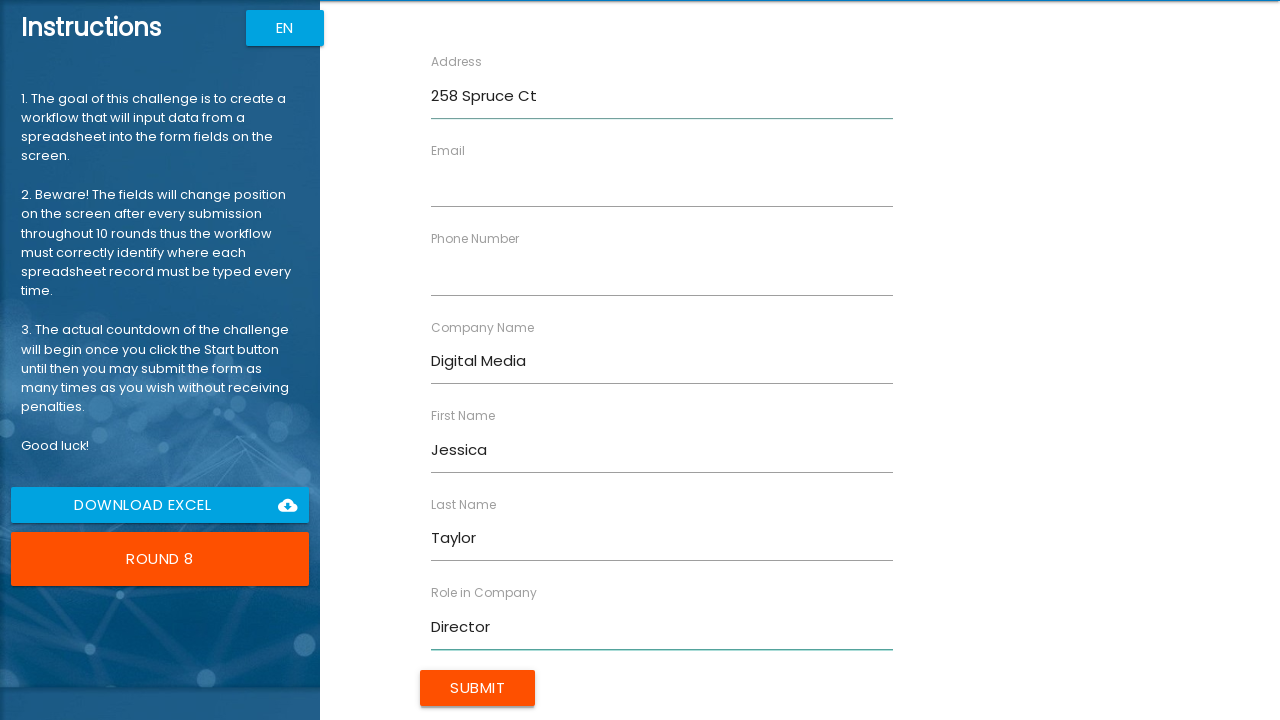

Filled email field with 'j.taylor@example.com' on input[ng-reflect-name='labelEmail']
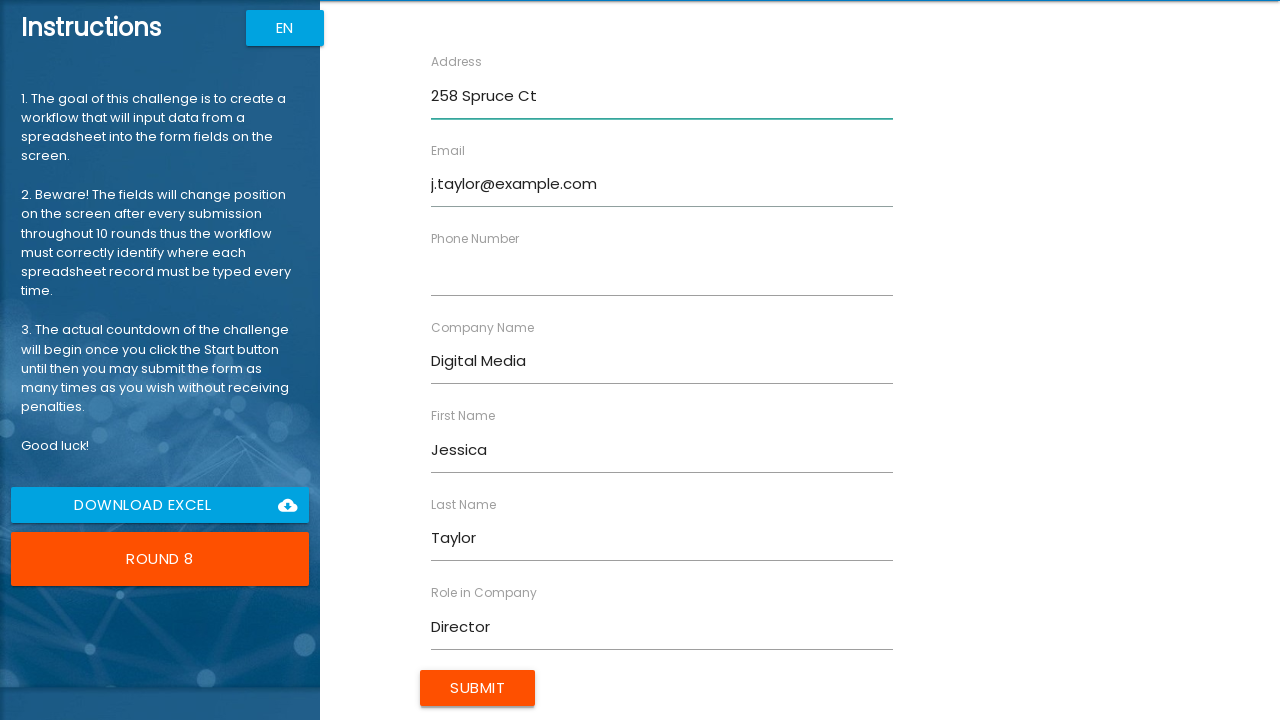

Filled phone field with '555-0108' on input[ng-reflect-name='labelPhone']
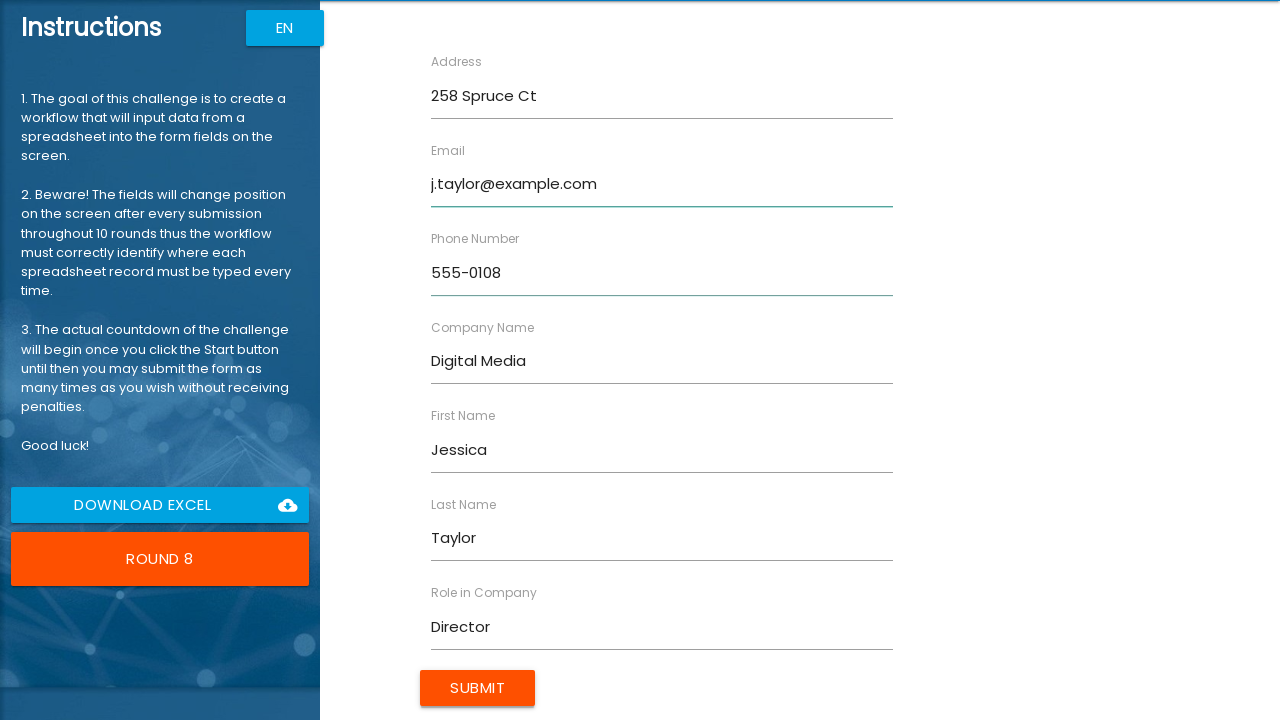

Submitted form for Jessica Taylor at (478, 688) on input[value='Submit']
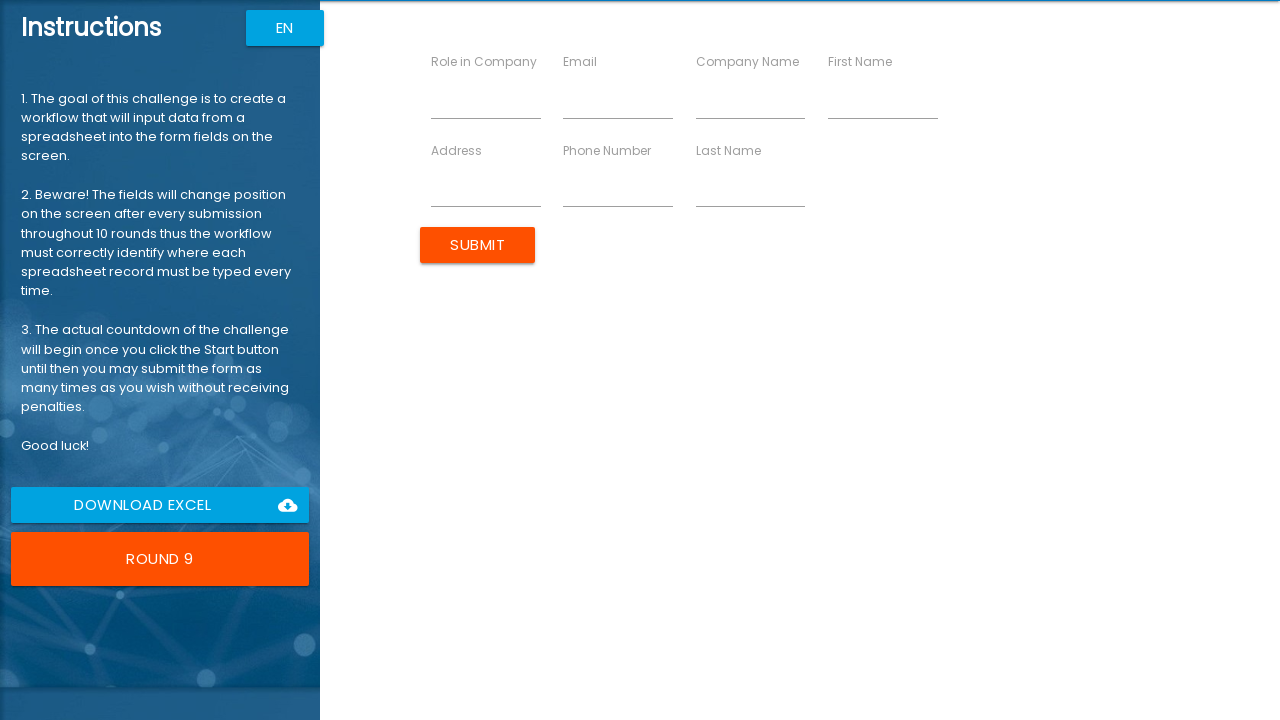

Waited 100ms for form to reset
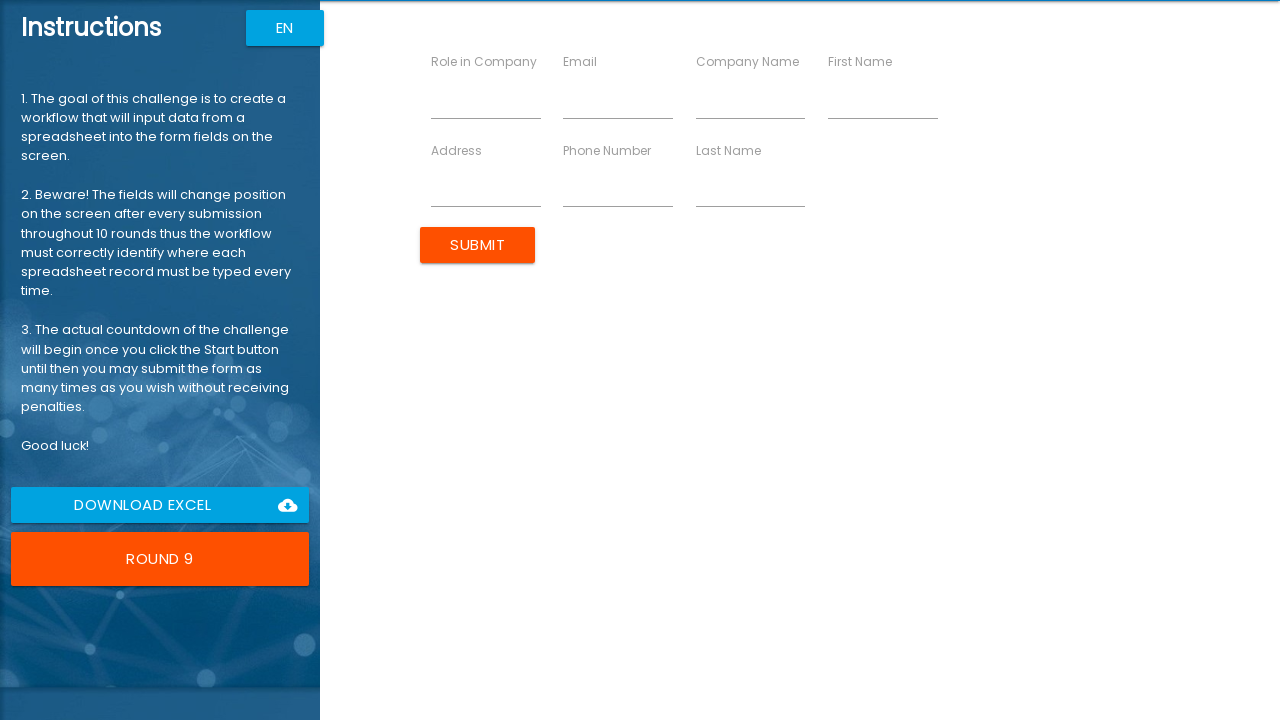

Filled first name field with 'James' on input[ng-reflect-name='labelFirstName']
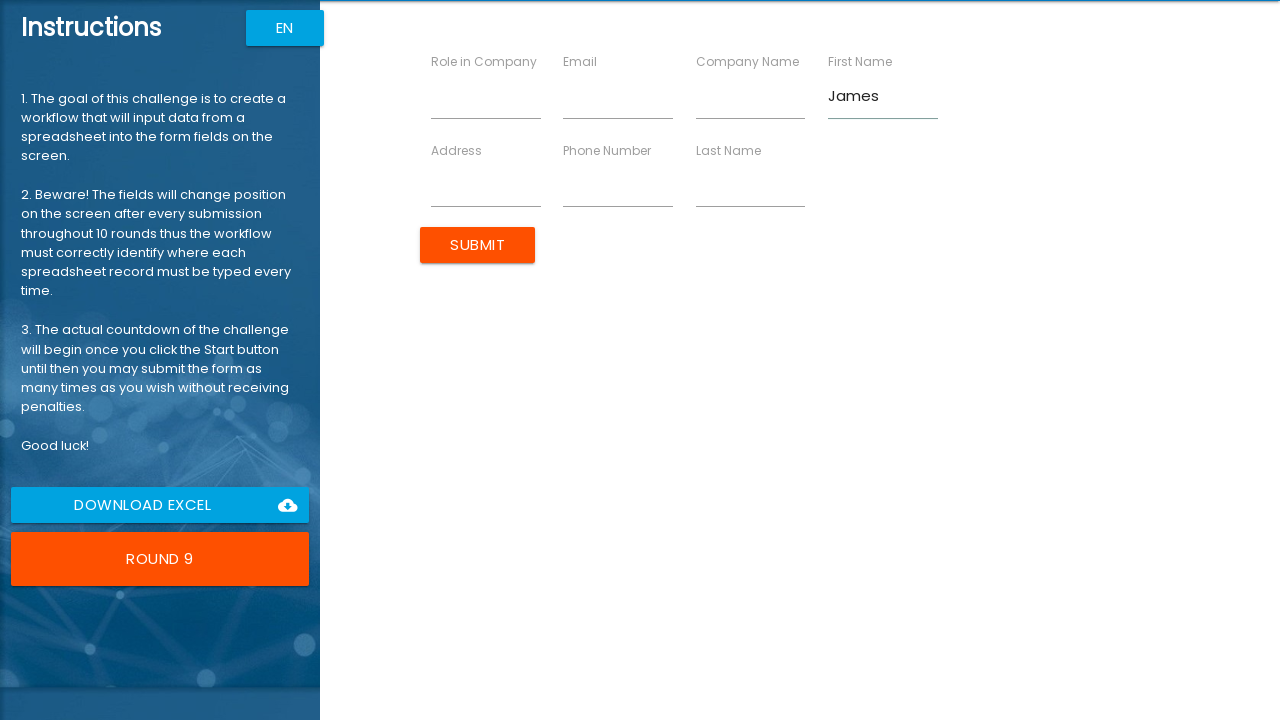

Filled last name field with 'Thomas' on input[ng-reflect-name='labelLastName']
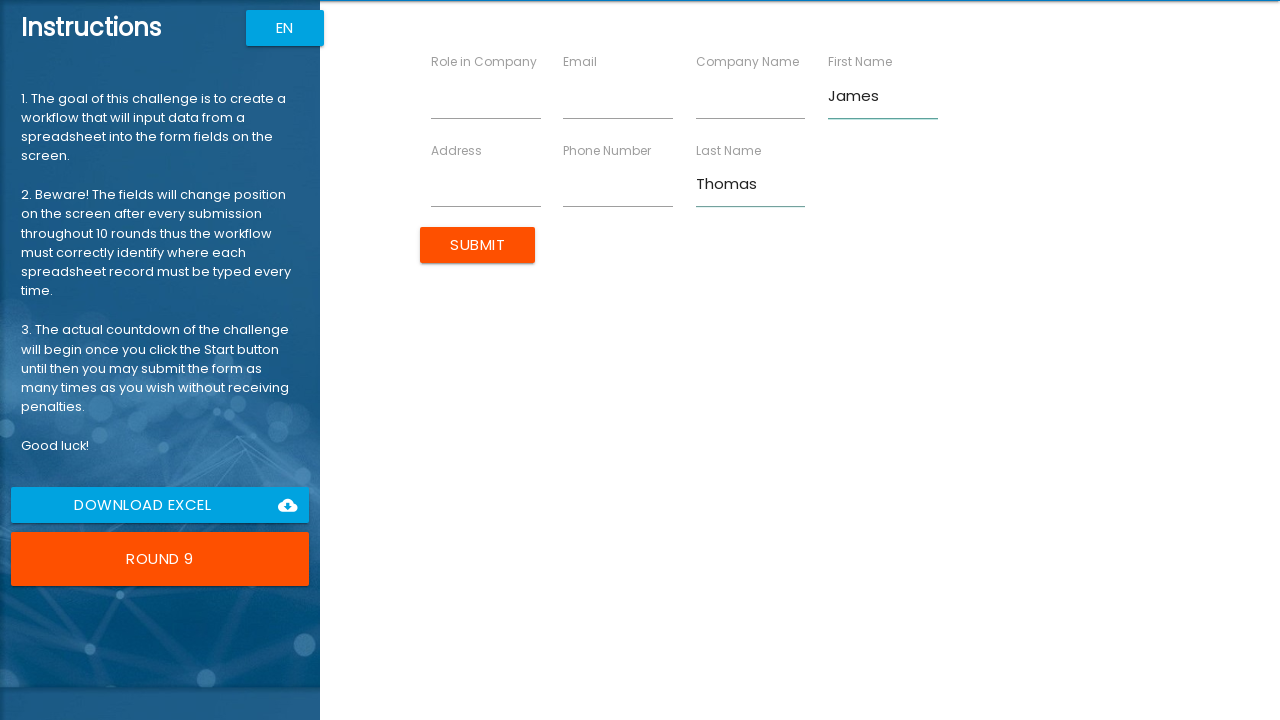

Filled company name field with 'Network Pro' on input[ng-reflect-name='labelCompanyName']
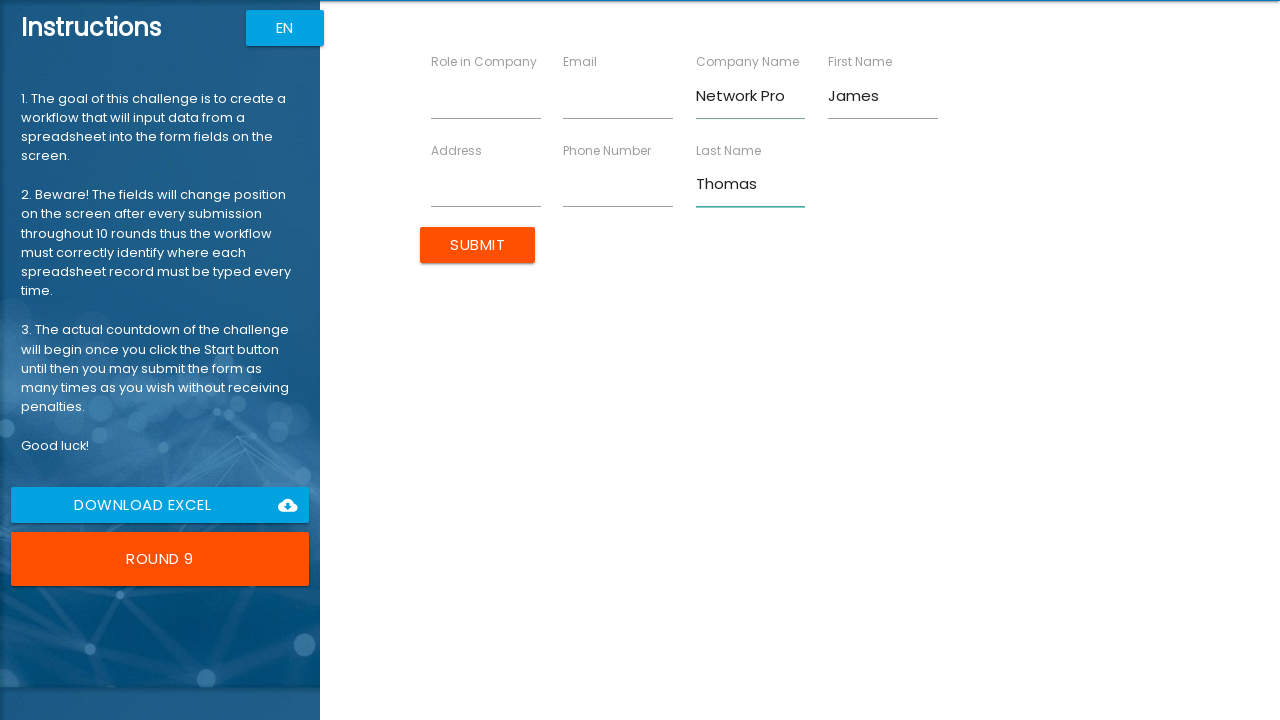

Filled role field with 'Admin' on input[ng-reflect-name='labelRole']
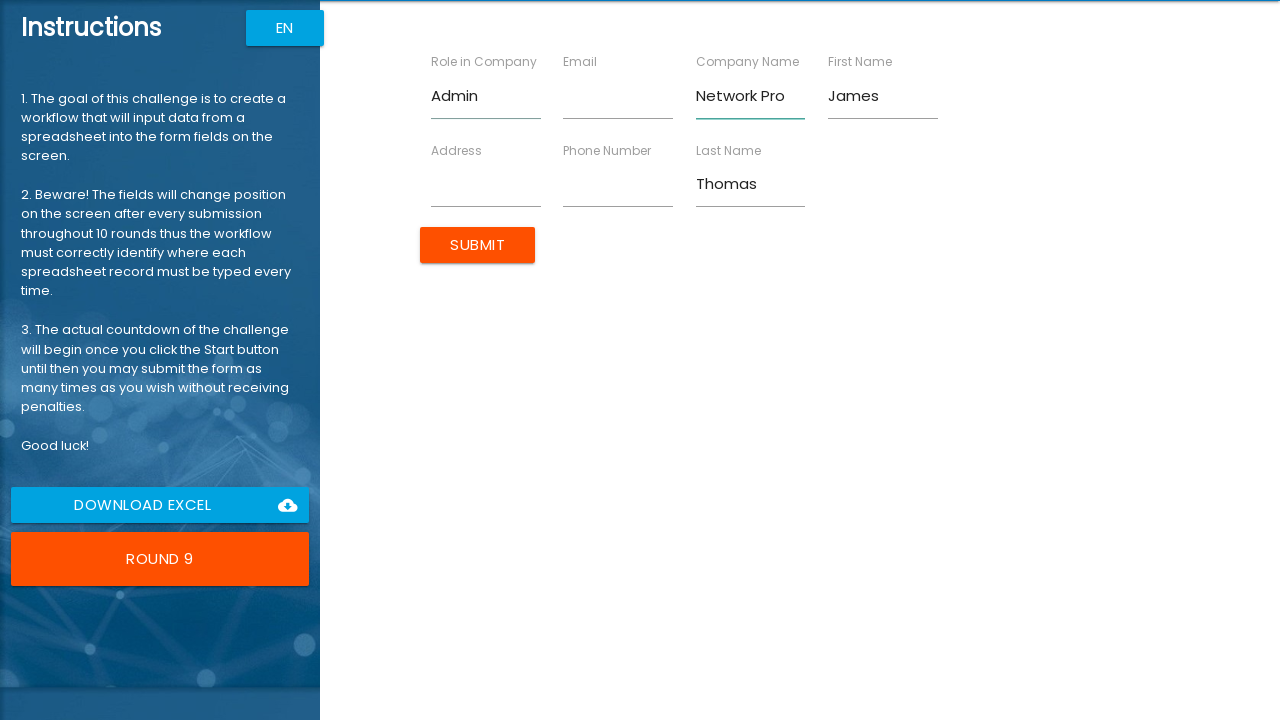

Filled address field with '369 Willow St' on input[ng-reflect-name='labelAddress']
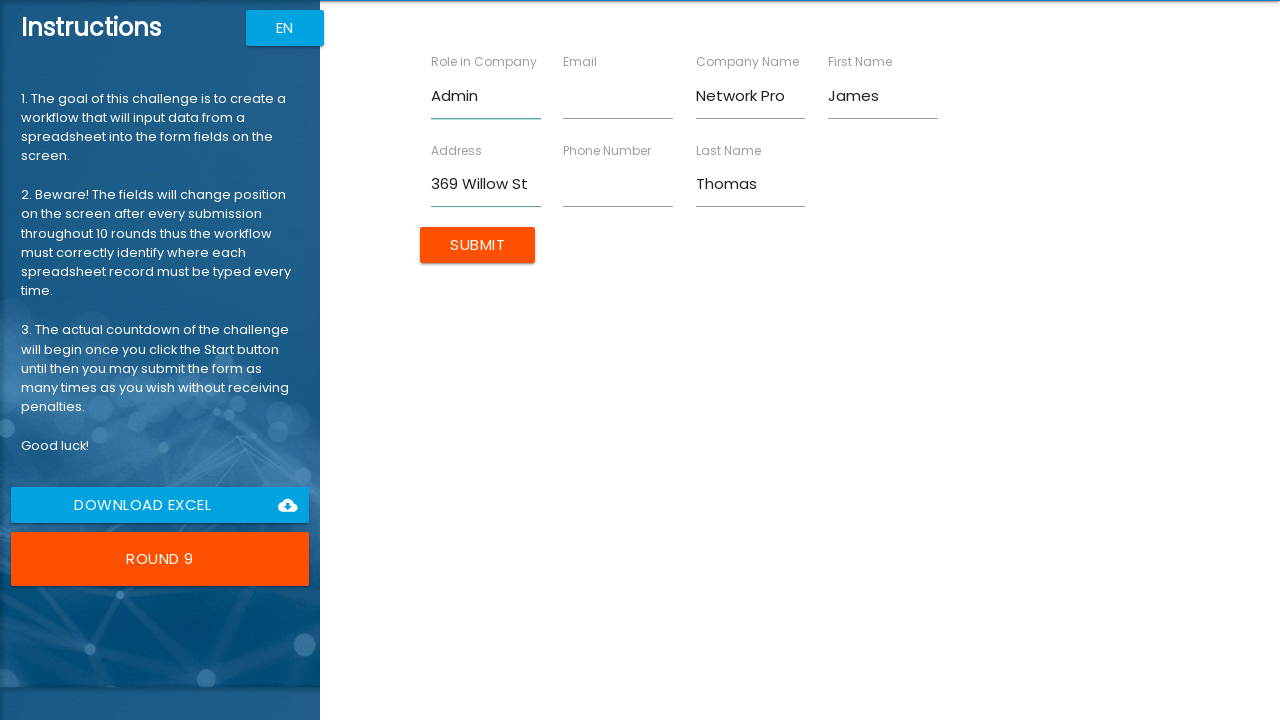

Filled email field with 'james.t@example.com' on input[ng-reflect-name='labelEmail']
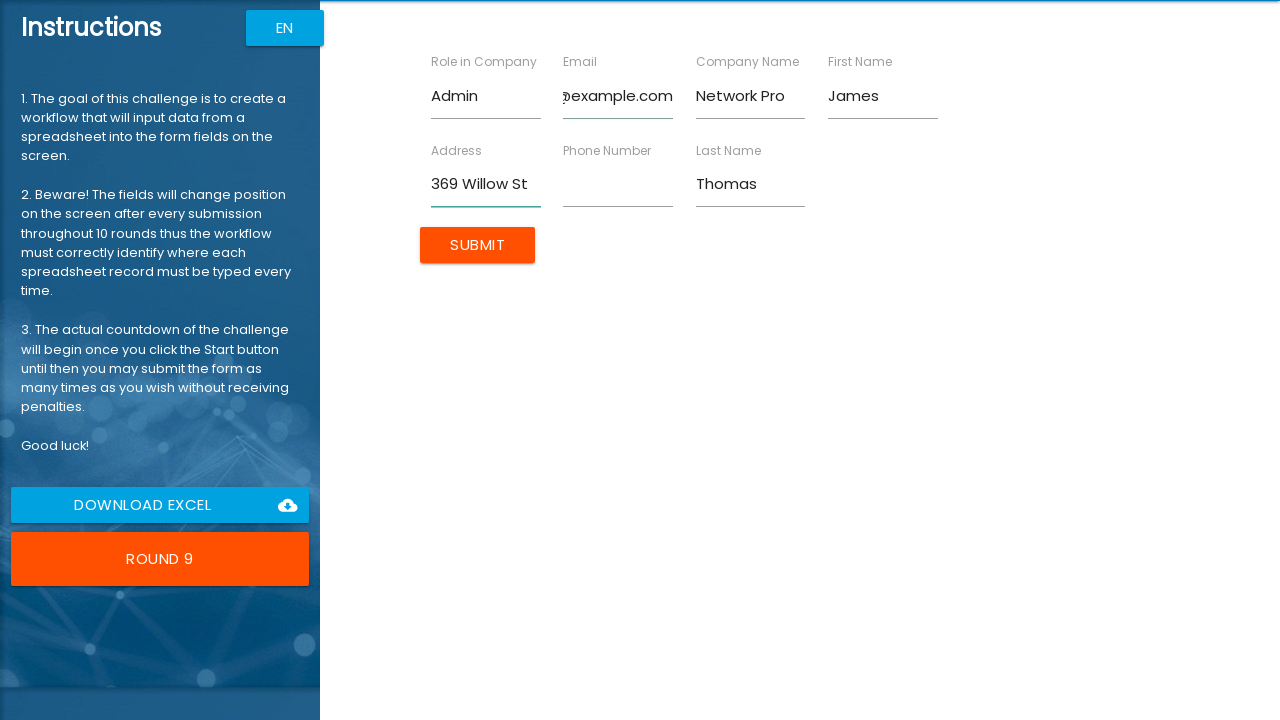

Filled phone field with '555-0109' on input[ng-reflect-name='labelPhone']
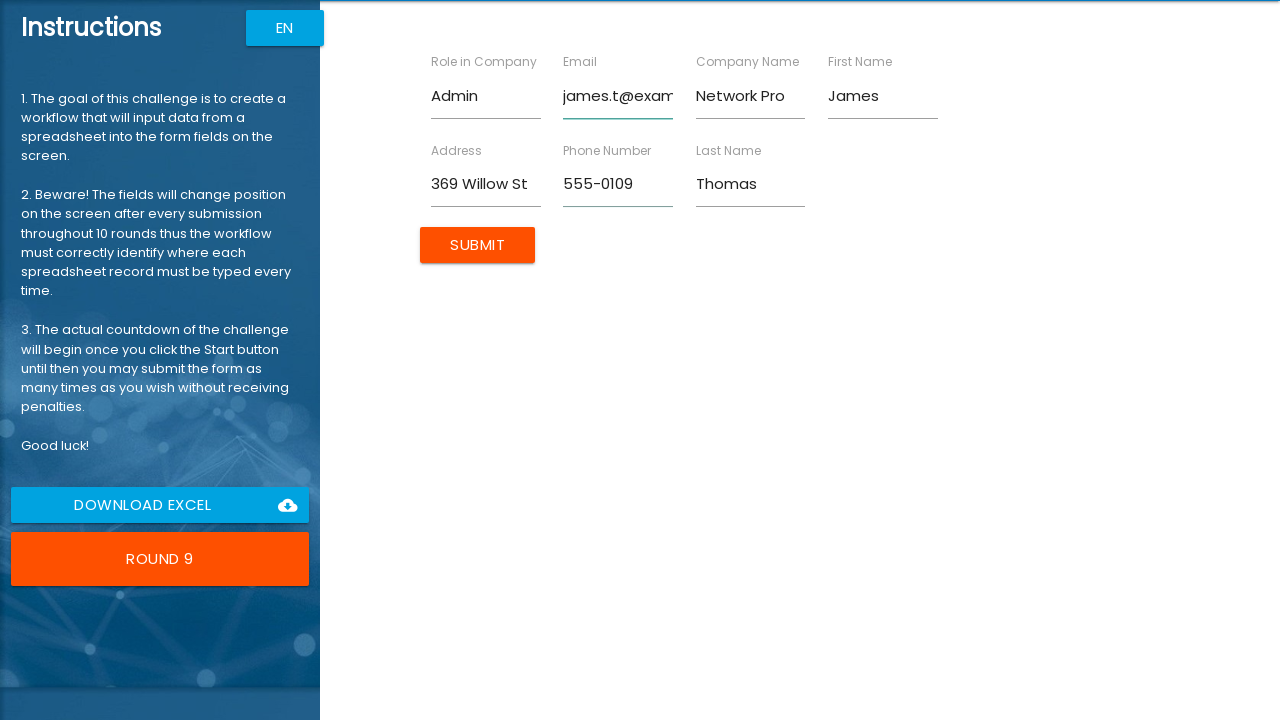

Submitted form for James Thomas at (478, 245) on input[value='Submit']
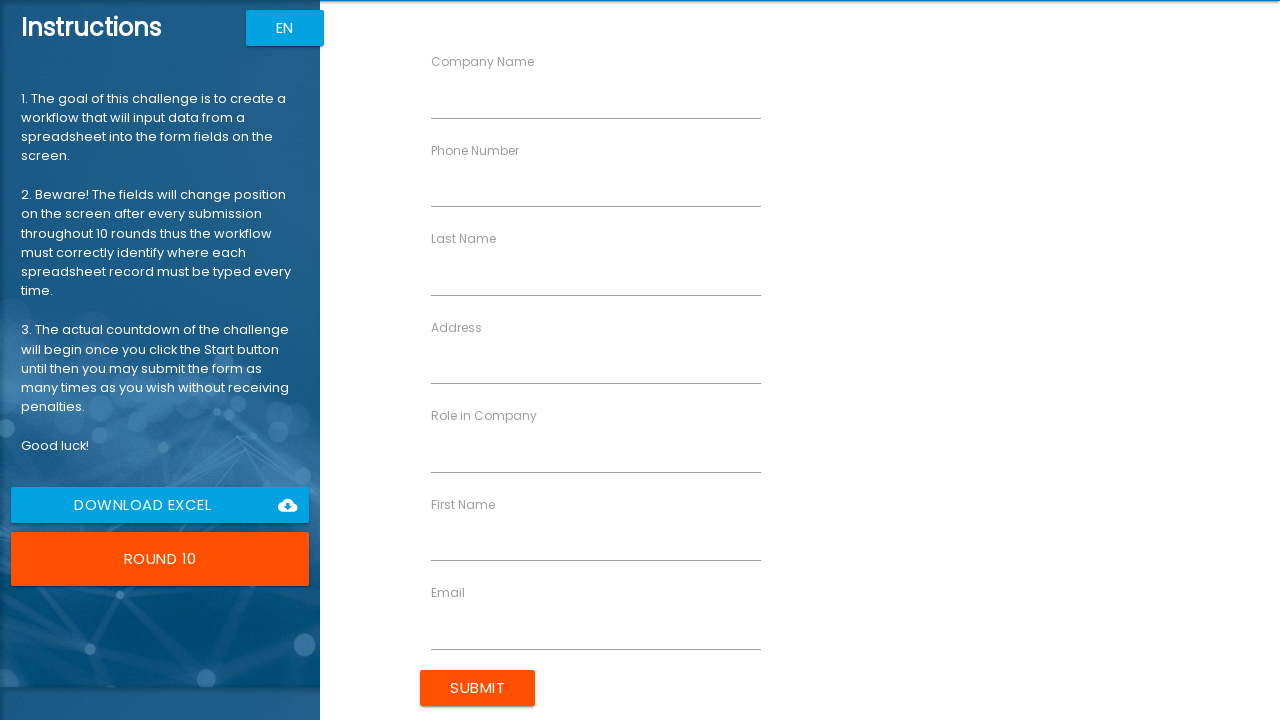

Waited 100ms for form to reset
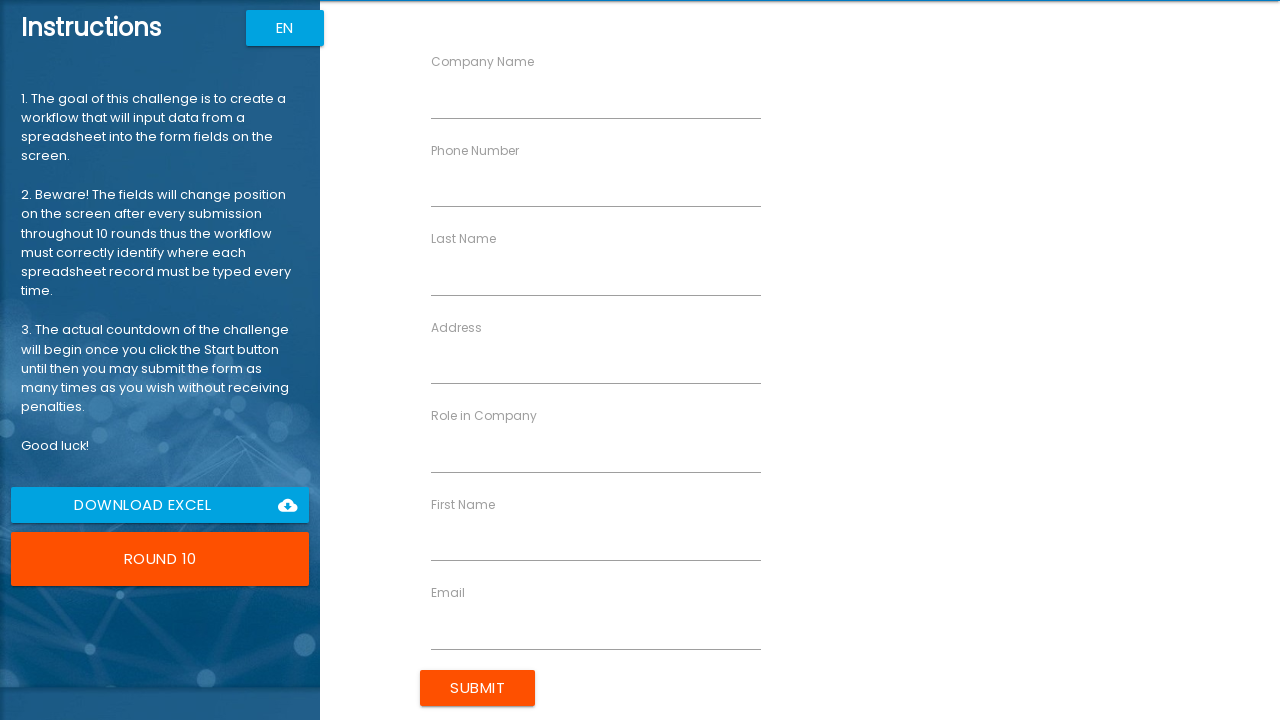

Filled first name field with 'Amanda' on input[ng-reflect-name='labelFirstName']
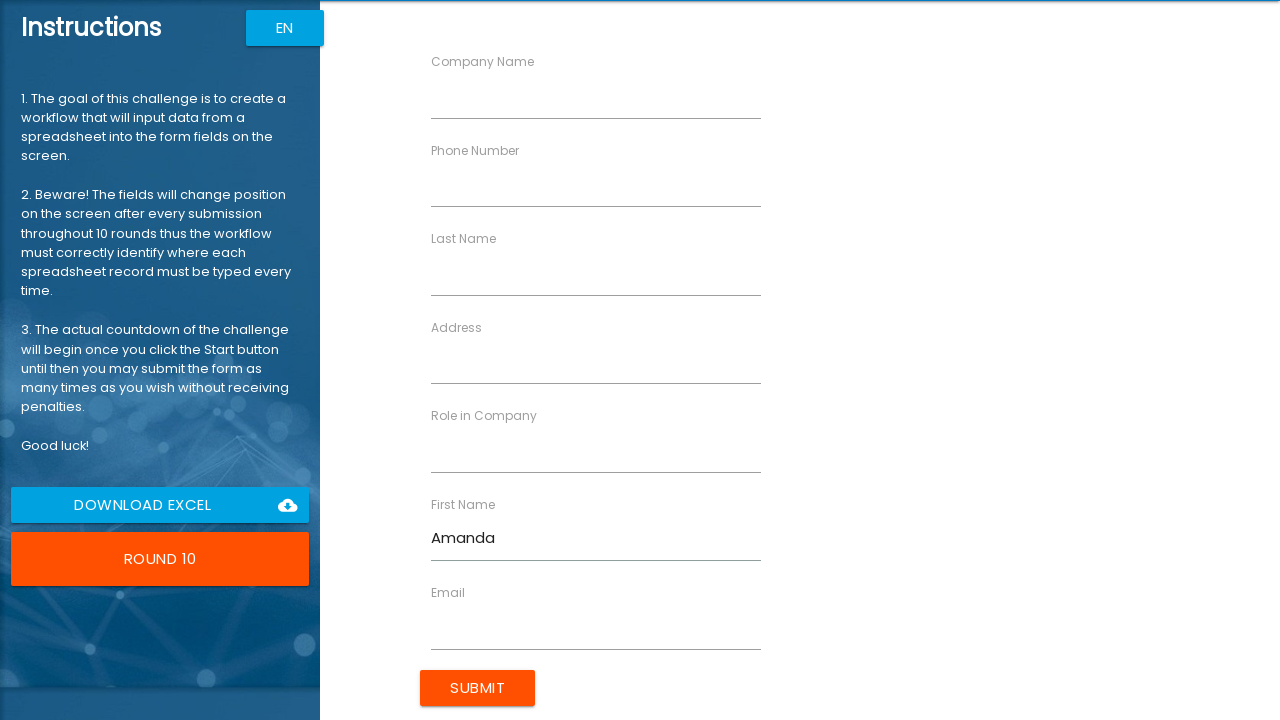

Filled last name field with 'Garcia' on input[ng-reflect-name='labelLastName']
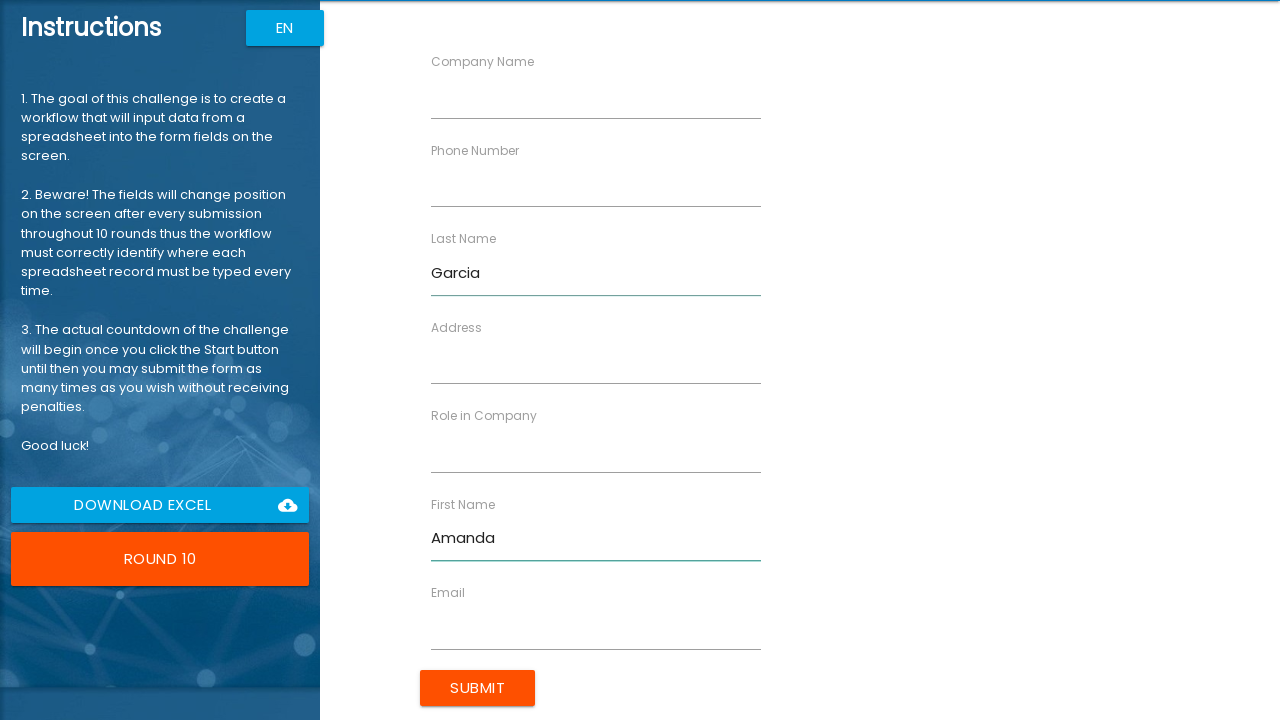

Filled company name field with 'Software Co' on input[ng-reflect-name='labelCompanyName']
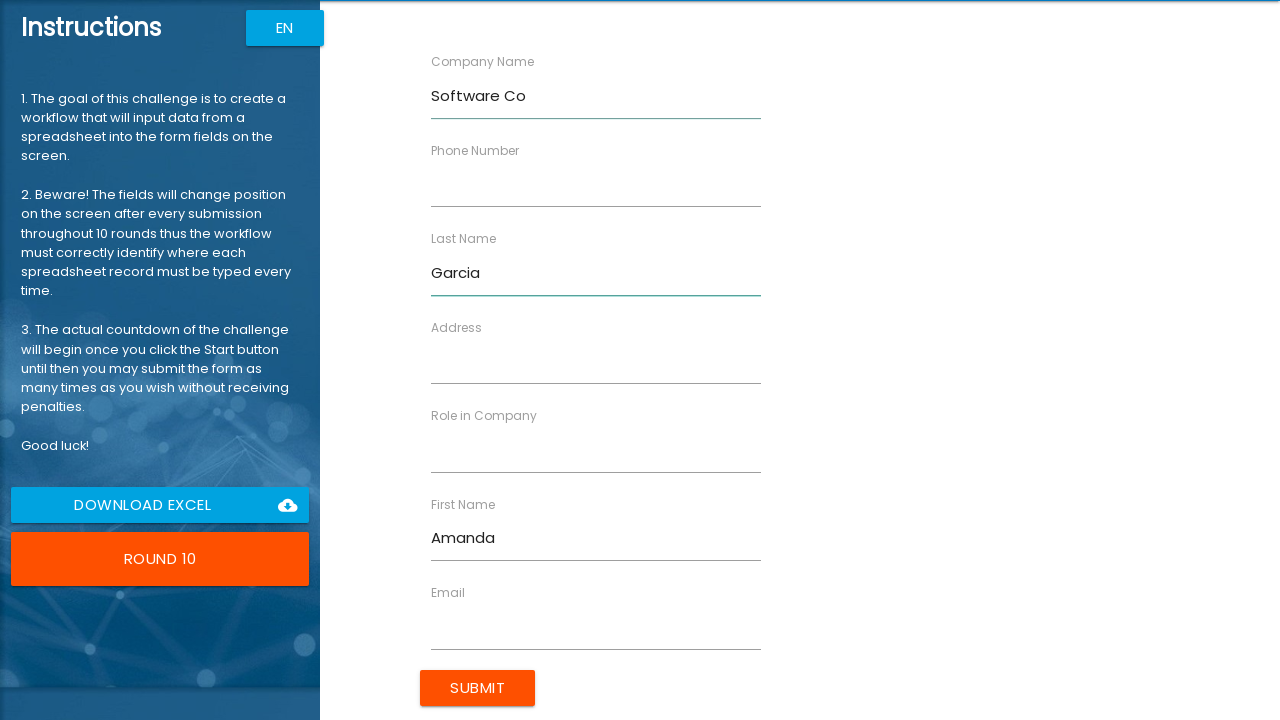

Filled role field with 'Tester' on input[ng-reflect-name='labelRole']
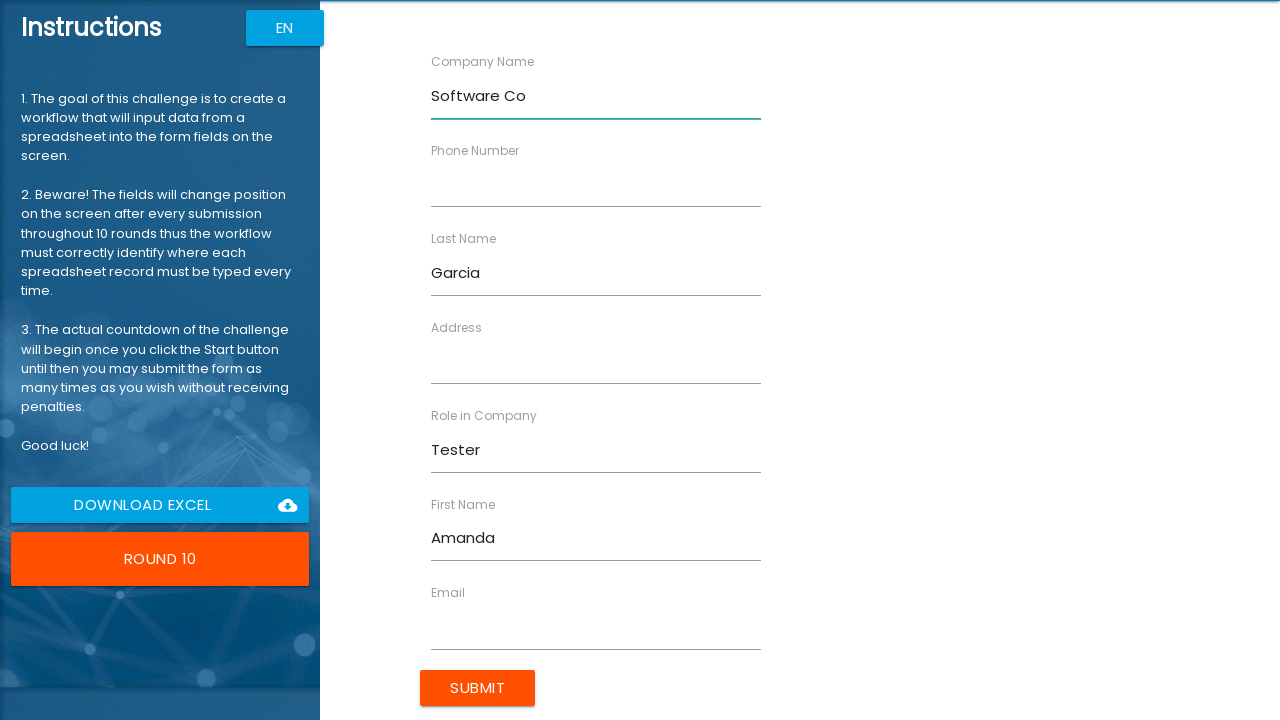

Filled address field with '741 Aspen Rd' on input[ng-reflect-name='labelAddress']
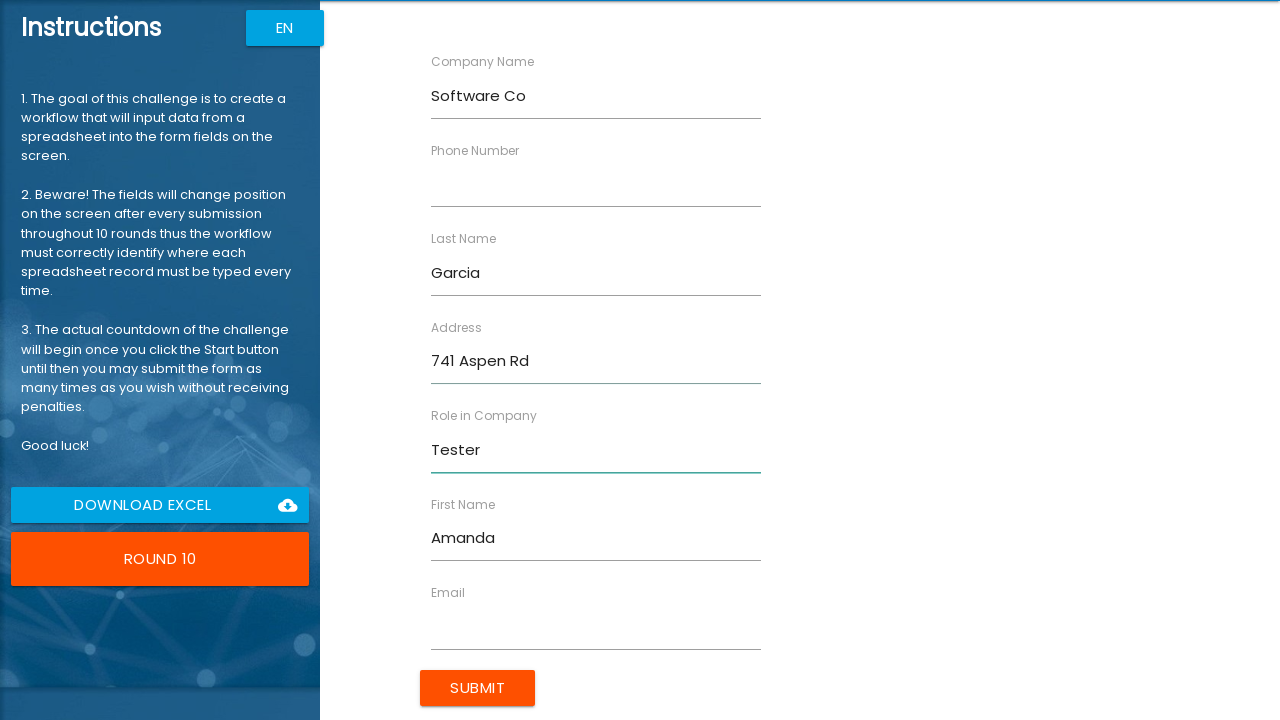

Filled email field with 'amanda.g@example.com' on input[ng-reflect-name='labelEmail']
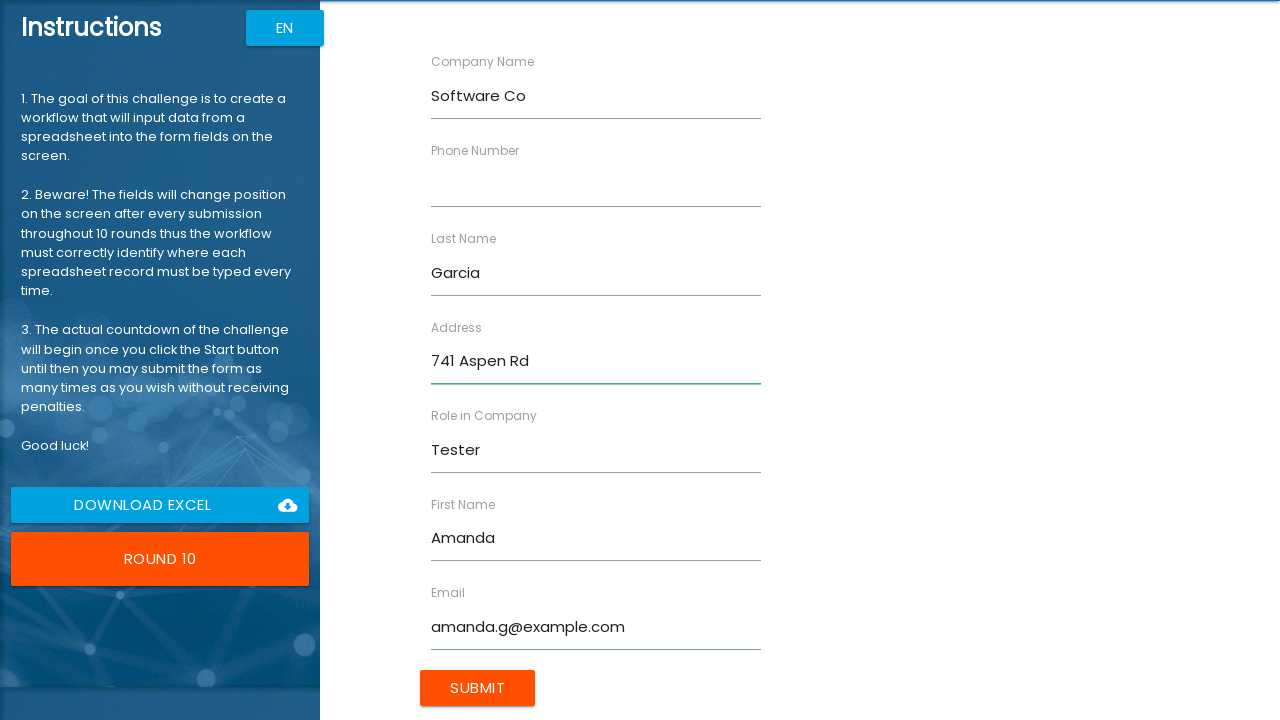

Filled phone field with '555-0110' on input[ng-reflect-name='labelPhone']
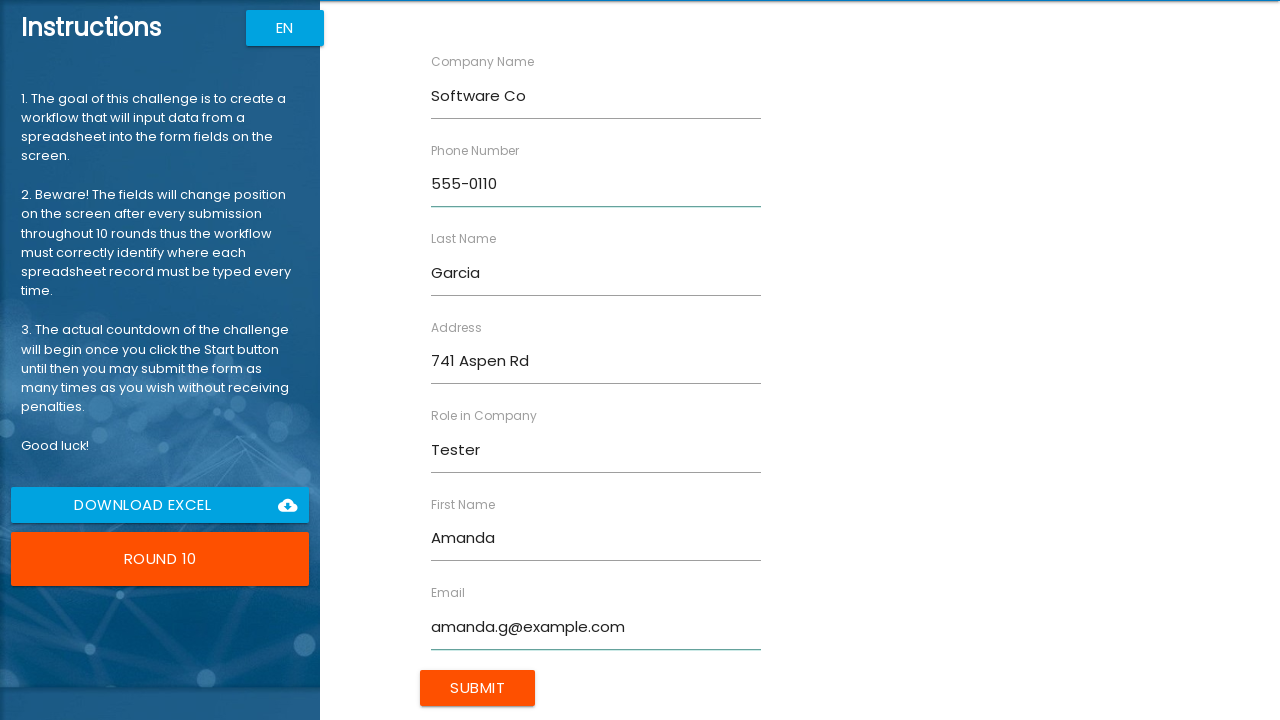

Submitted form for Amanda Garcia at (478, 688) on input[value='Submit']
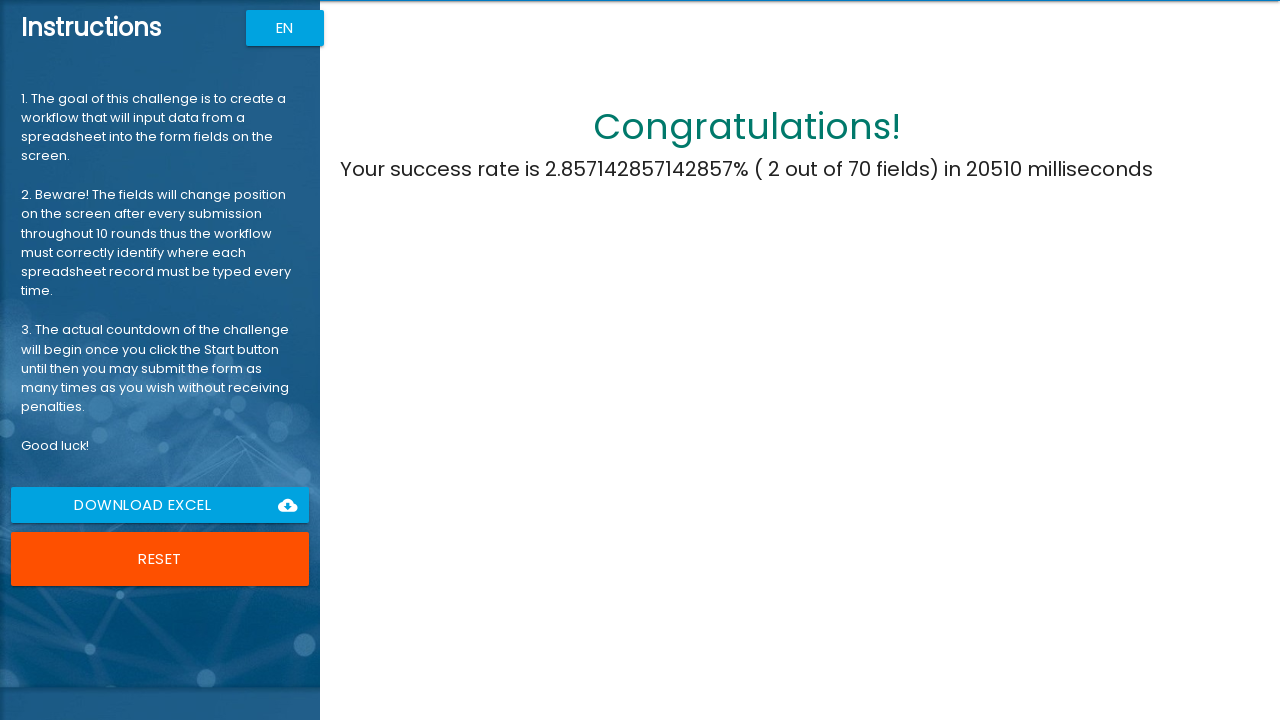

Waited 100ms for form to reset
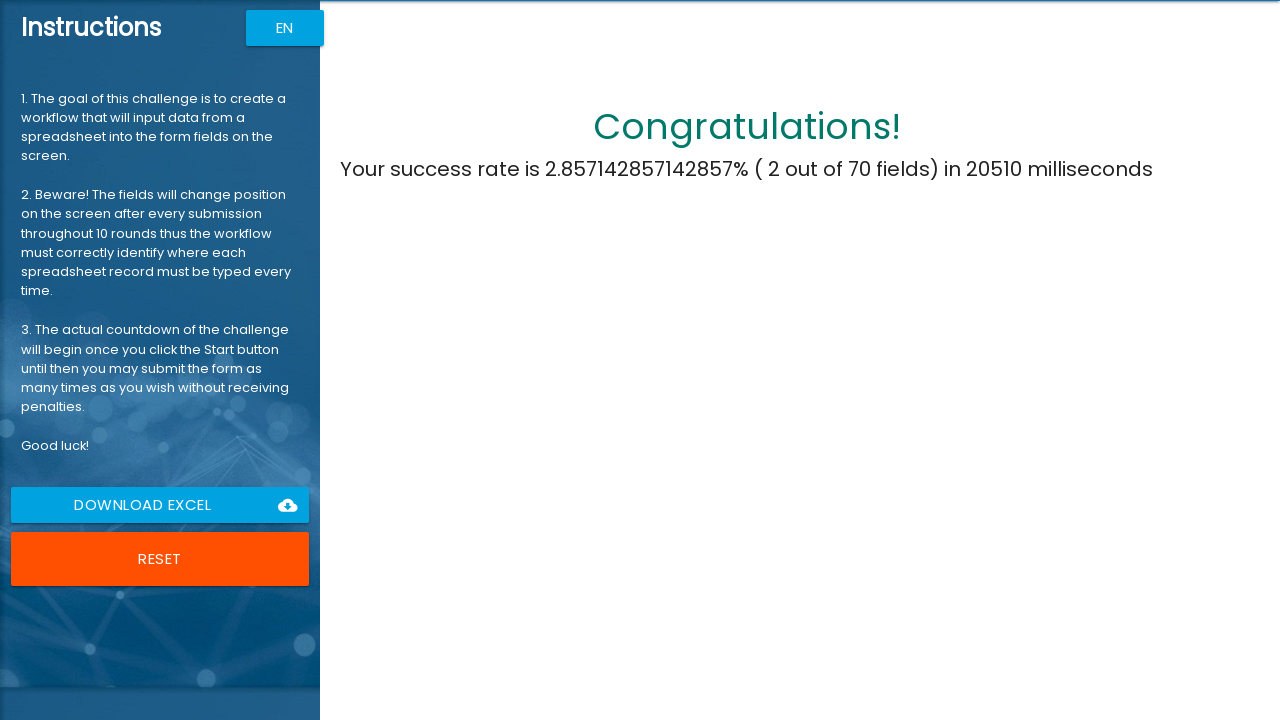

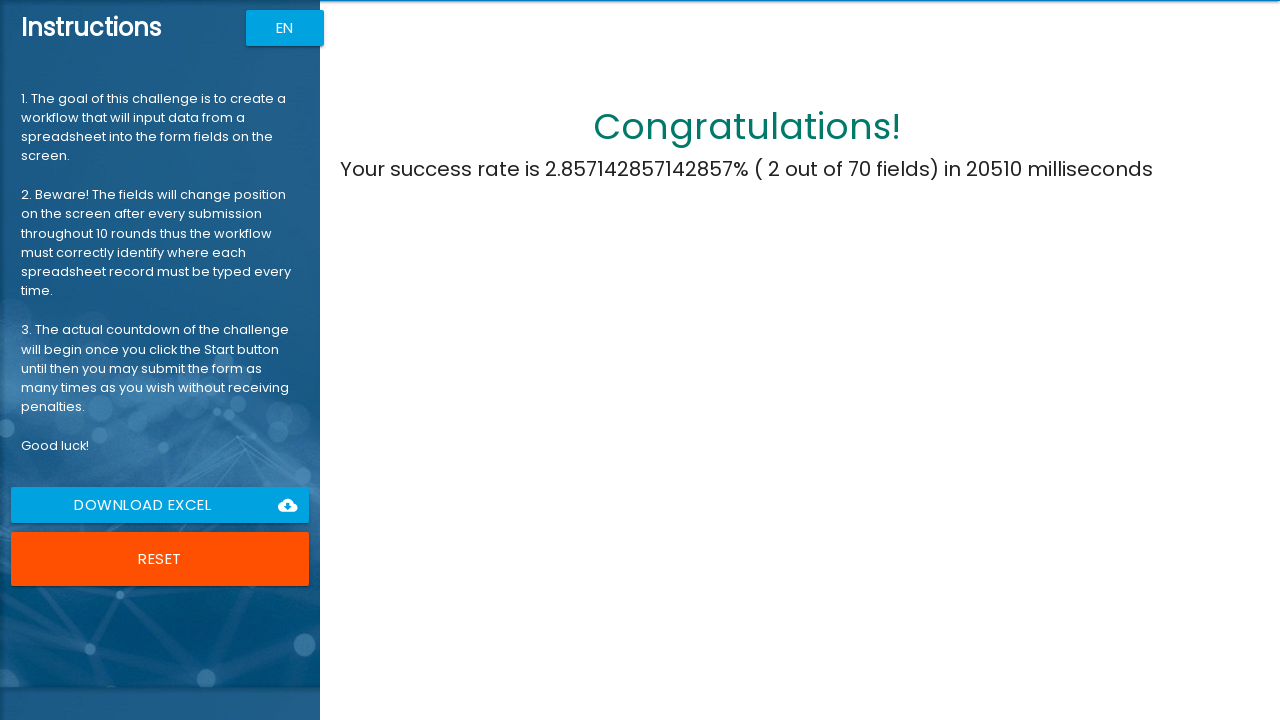